Tests multiple checkboxes by selecting all checkboxes on the page and then deselecting them all

Starting URL: https://automationfc.github.io/multiple-fields/

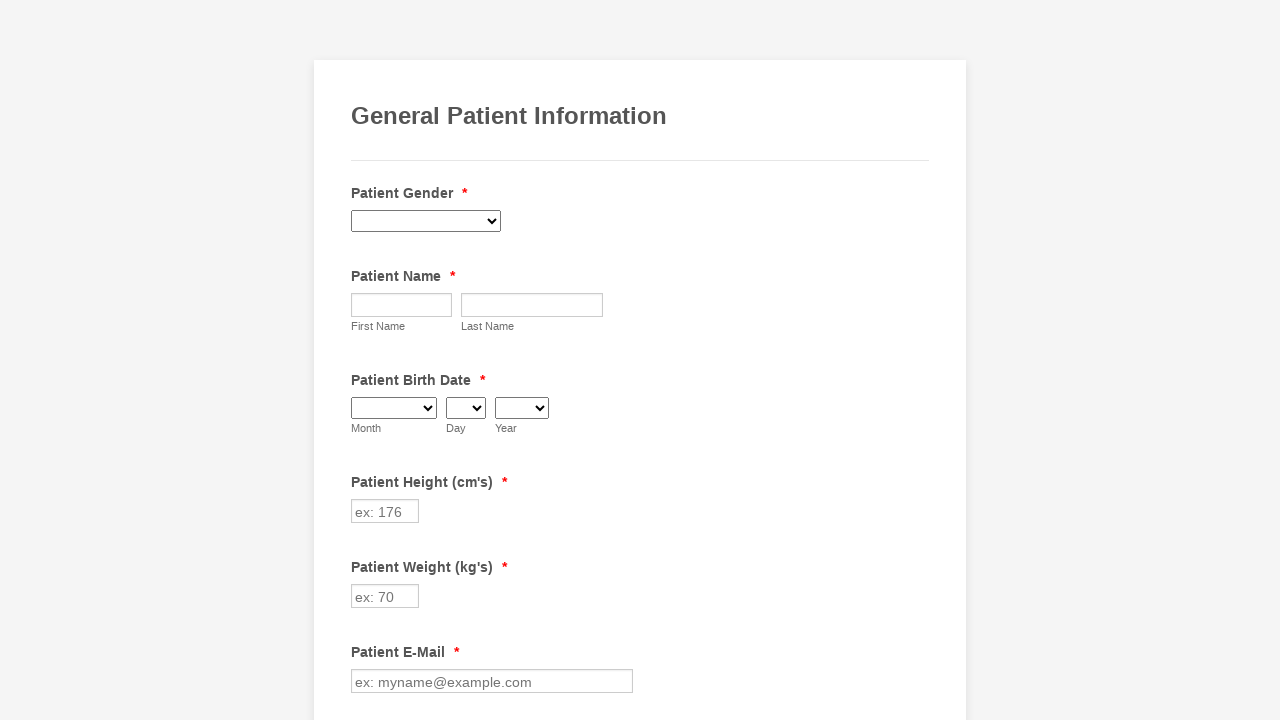

Located all checkboxes on the page and counted them
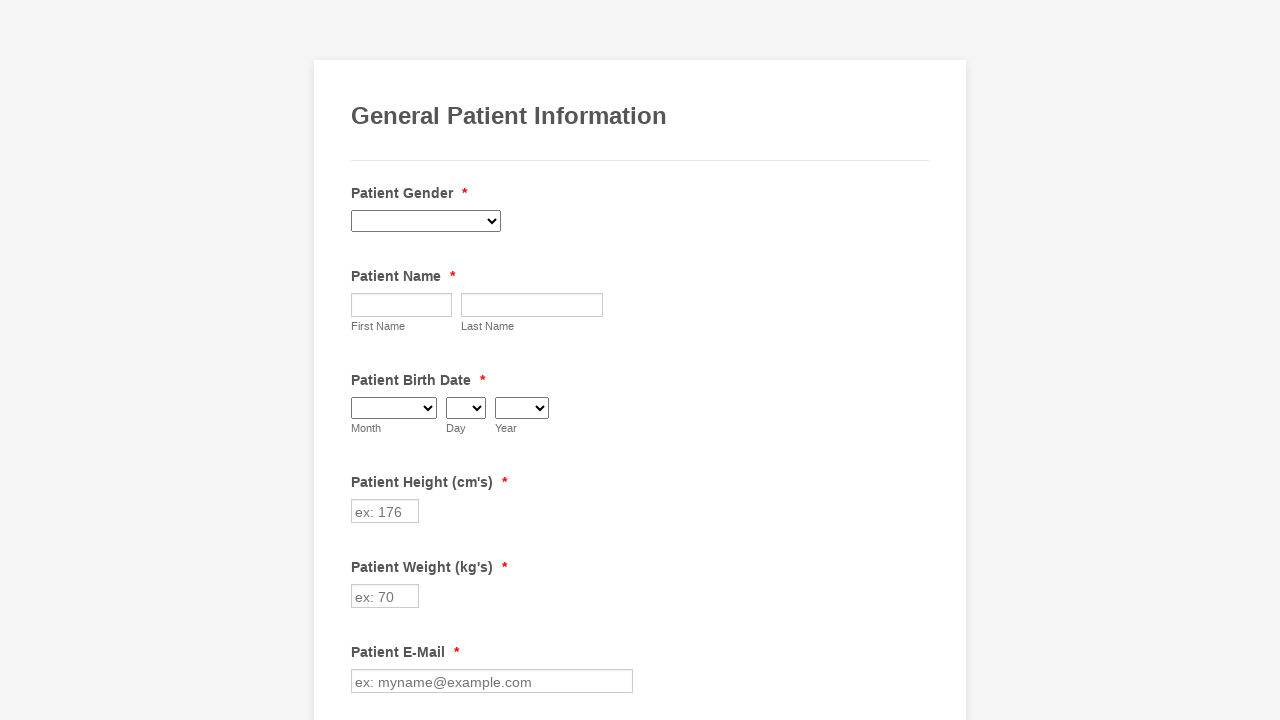

Selected checkbox 1 of 29 at (362, 360) on input[type='checkbox'] >> nth=0
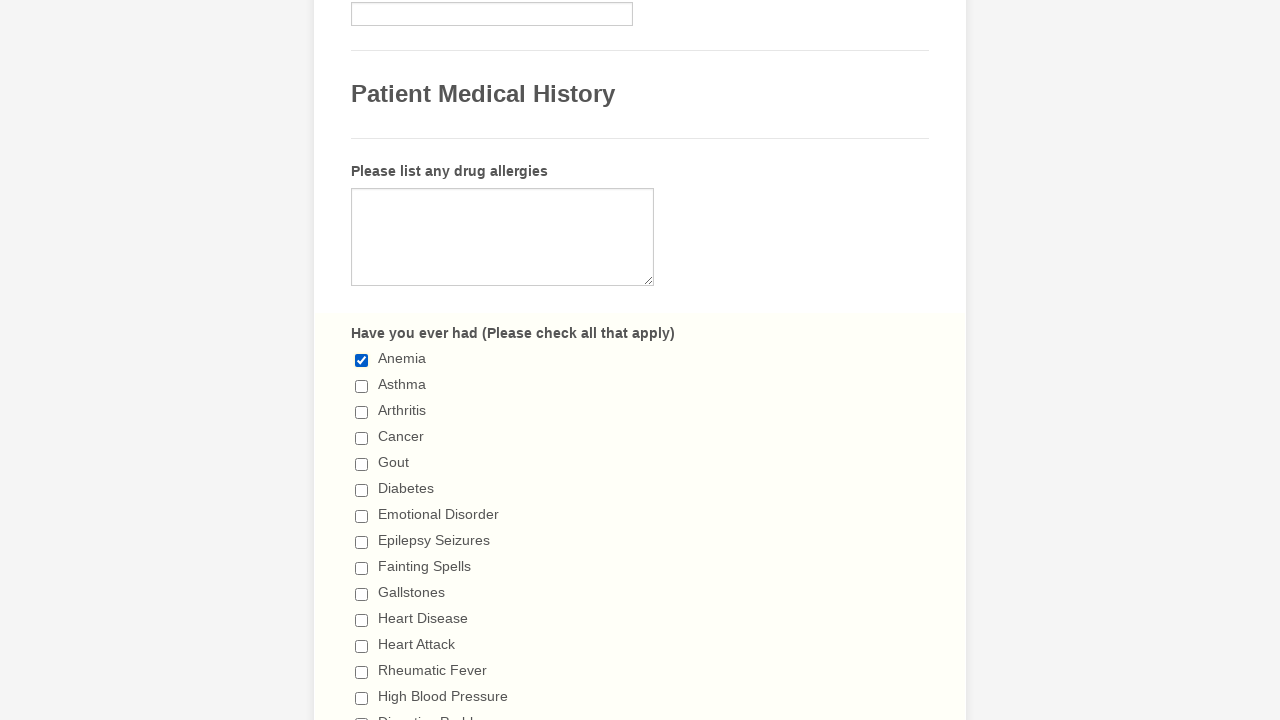

Selected checkbox 2 of 29 at (362, 386) on input[type='checkbox'] >> nth=1
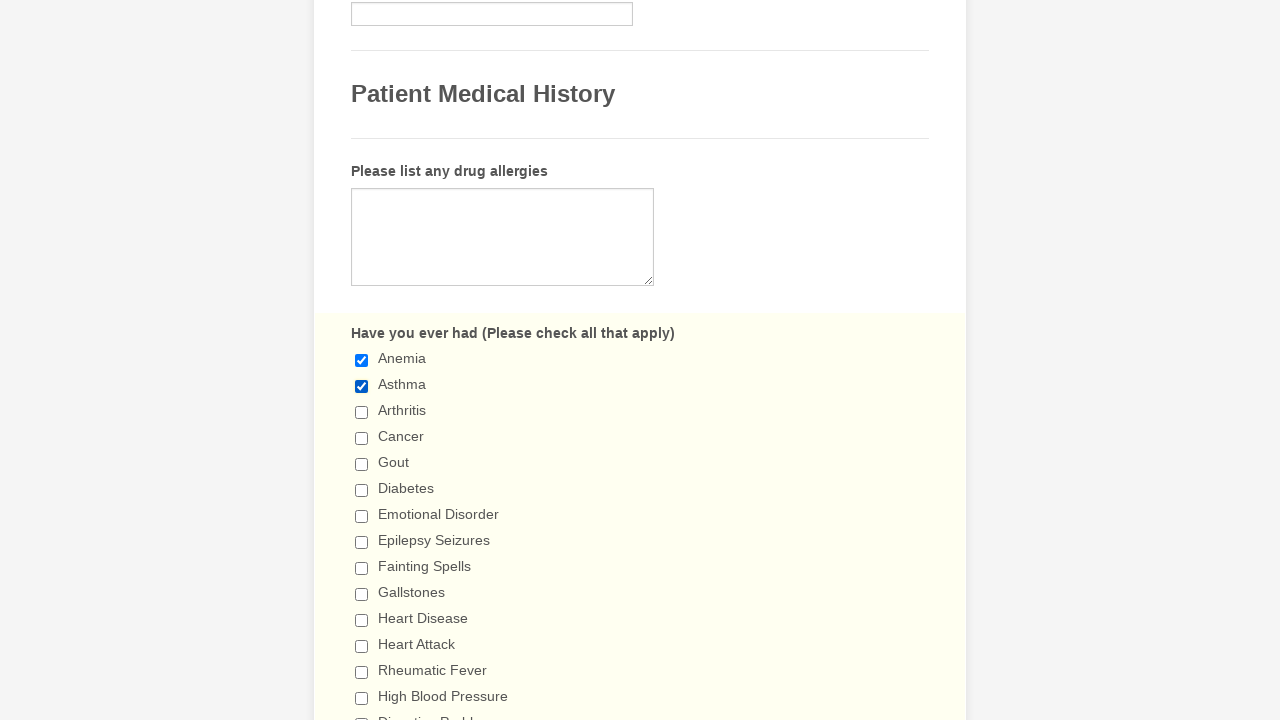

Selected checkbox 3 of 29 at (362, 412) on input[type='checkbox'] >> nth=2
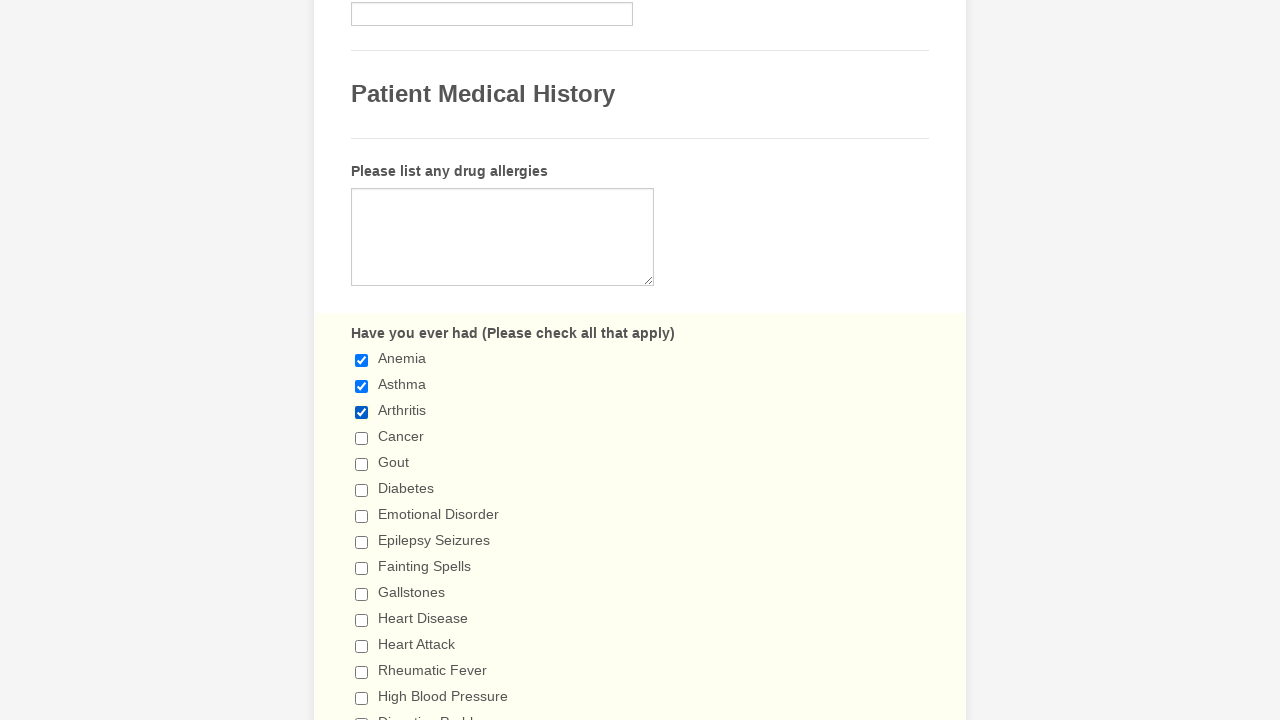

Selected checkbox 4 of 29 at (362, 438) on input[type='checkbox'] >> nth=3
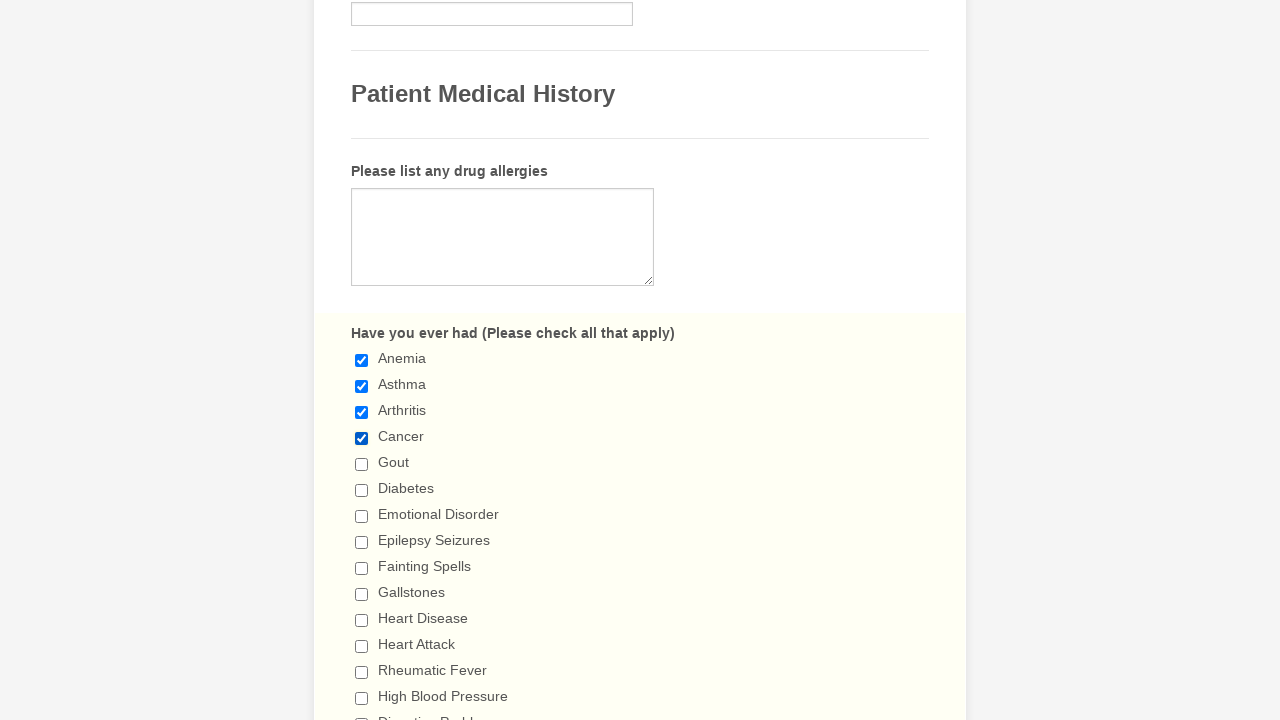

Selected checkbox 5 of 29 at (362, 464) on input[type='checkbox'] >> nth=4
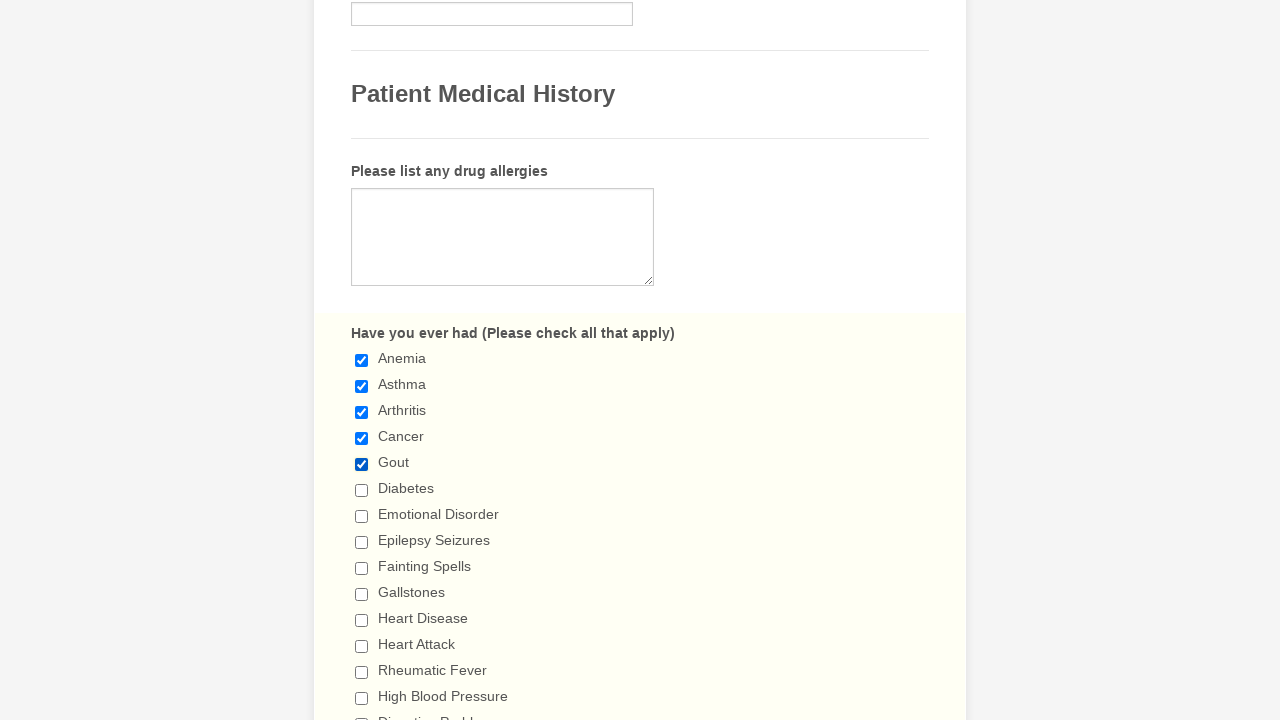

Selected checkbox 6 of 29 at (362, 490) on input[type='checkbox'] >> nth=5
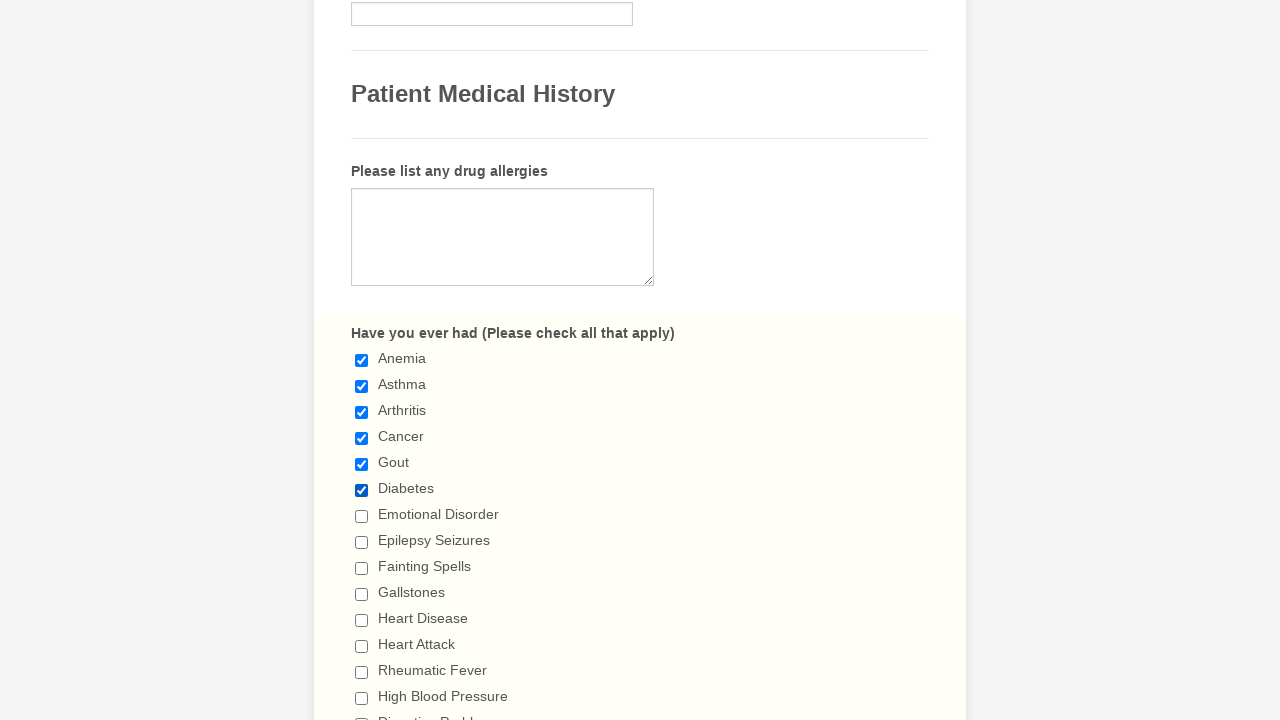

Selected checkbox 7 of 29 at (362, 516) on input[type='checkbox'] >> nth=6
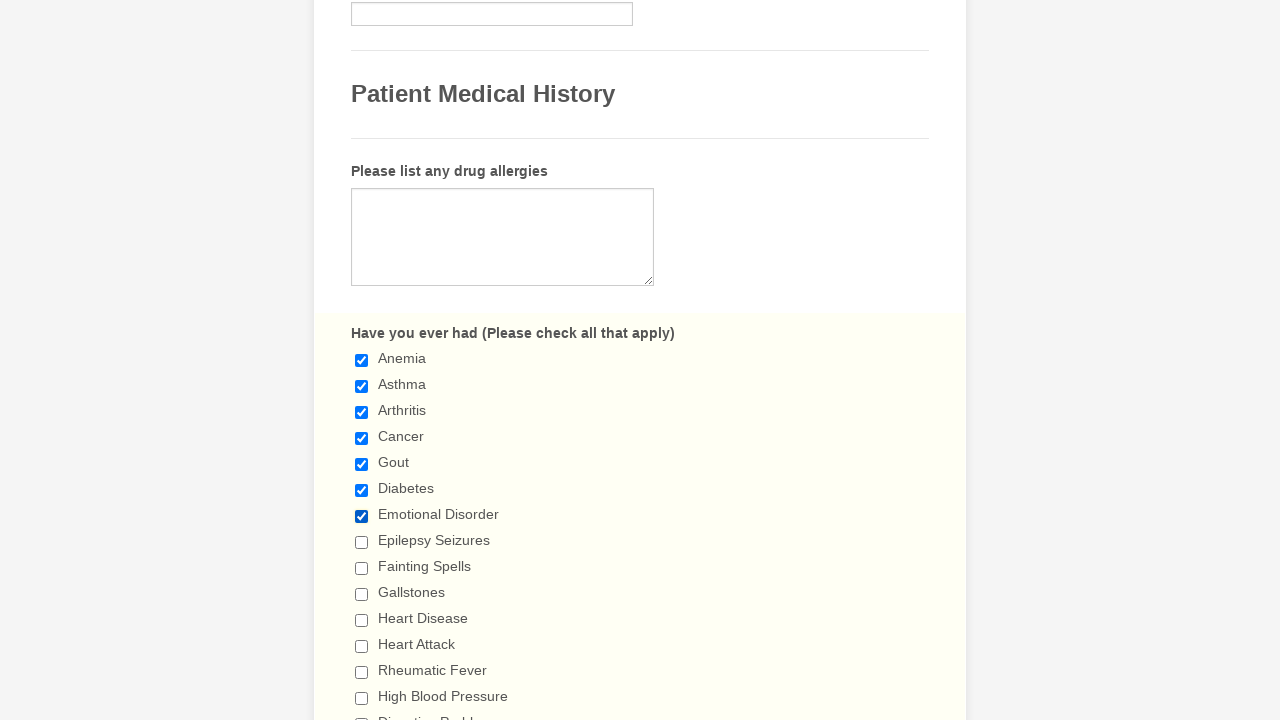

Selected checkbox 8 of 29 at (362, 542) on input[type='checkbox'] >> nth=7
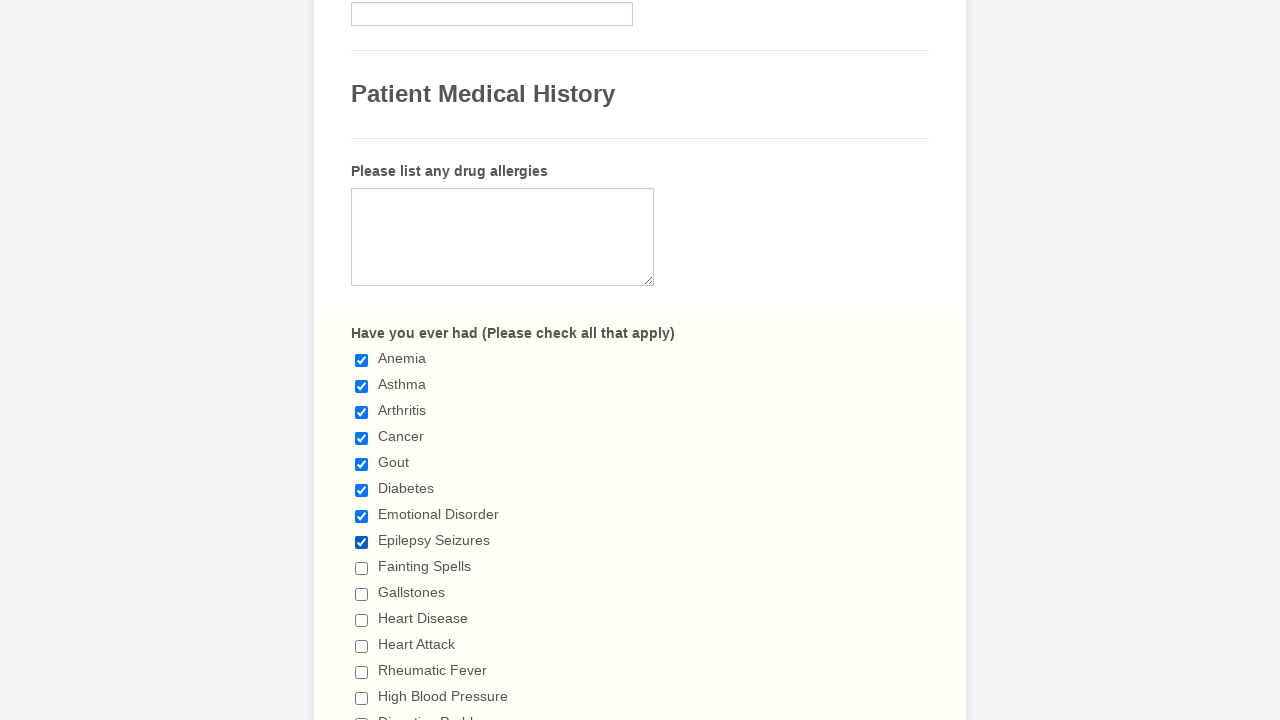

Selected checkbox 9 of 29 at (362, 568) on input[type='checkbox'] >> nth=8
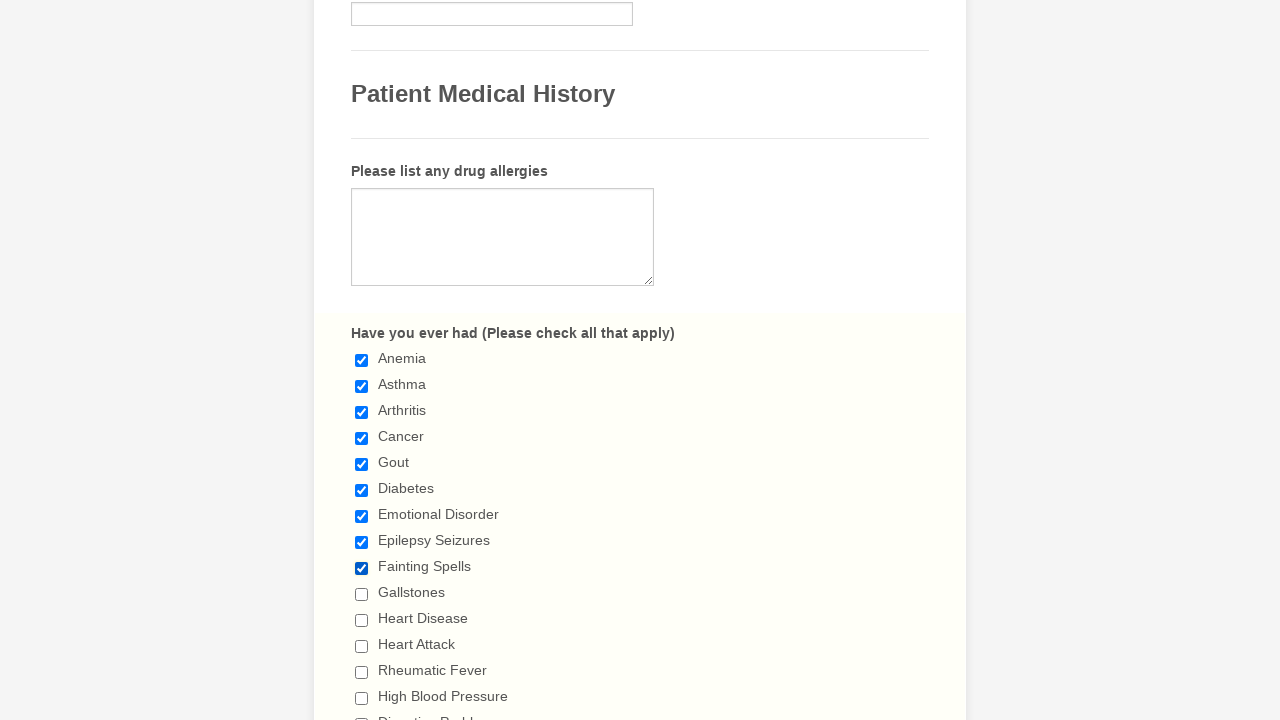

Selected checkbox 10 of 29 at (362, 594) on input[type='checkbox'] >> nth=9
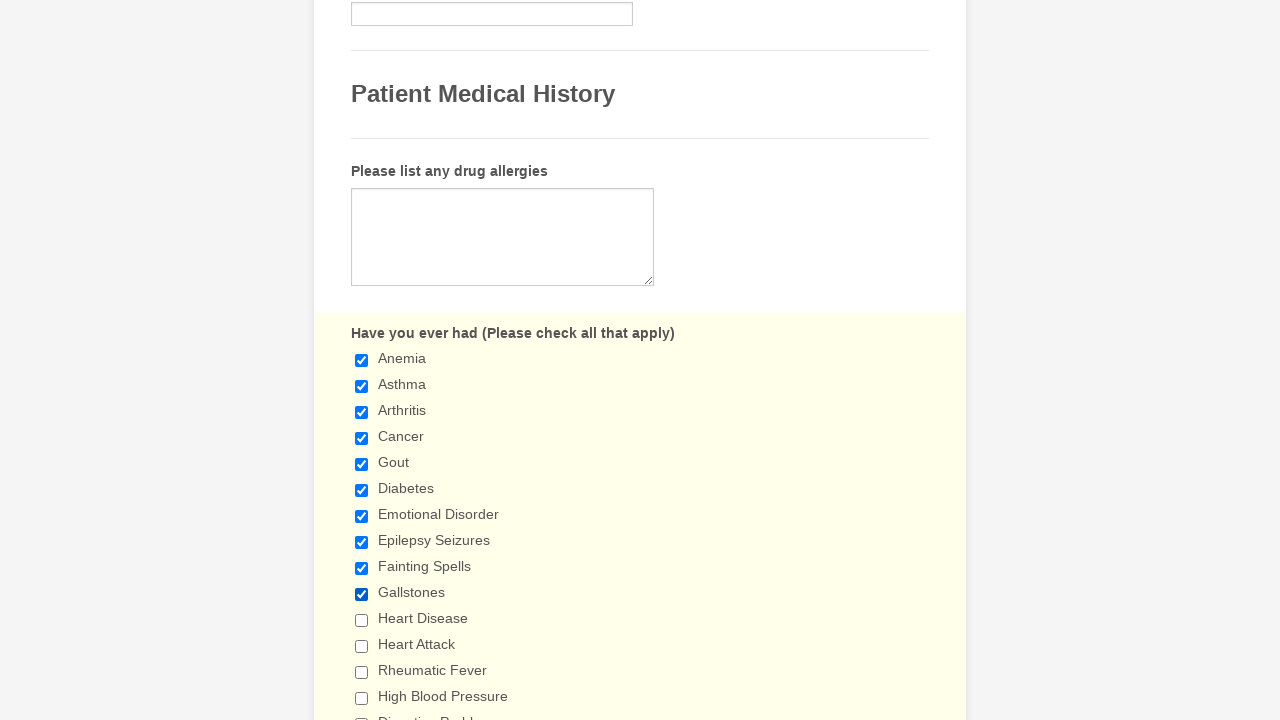

Selected checkbox 11 of 29 at (362, 620) on input[type='checkbox'] >> nth=10
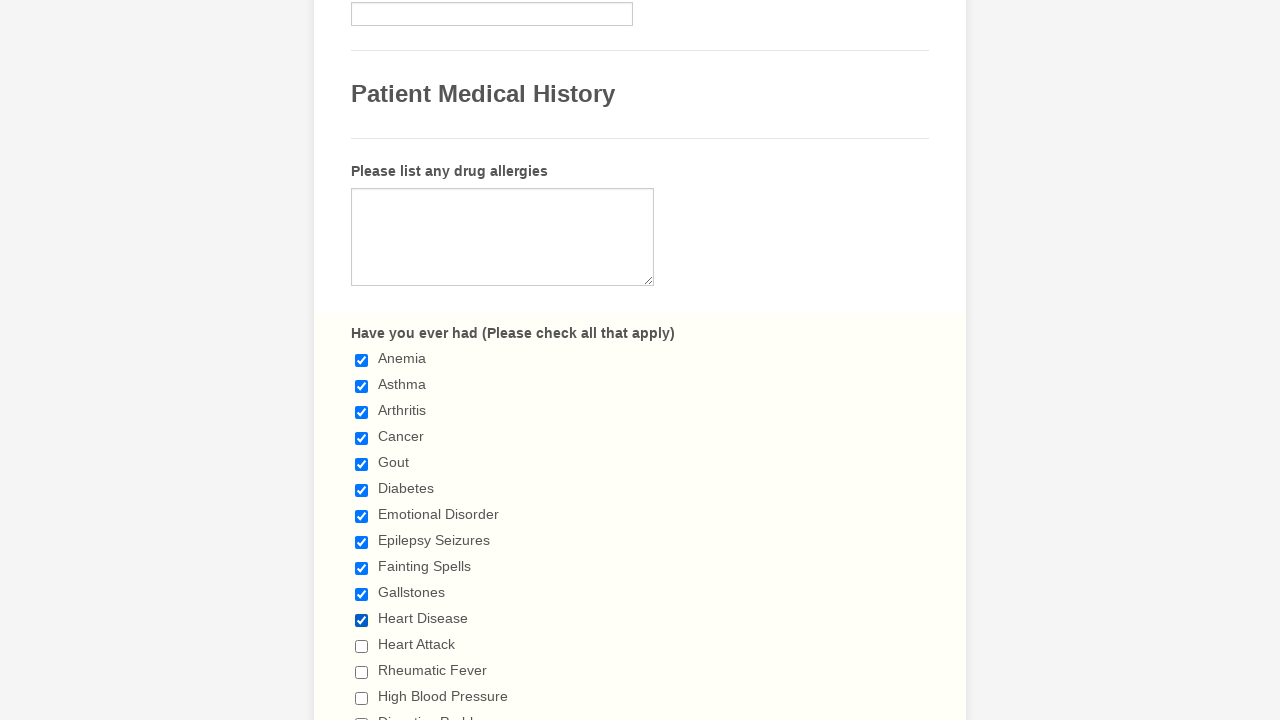

Selected checkbox 12 of 29 at (362, 646) on input[type='checkbox'] >> nth=11
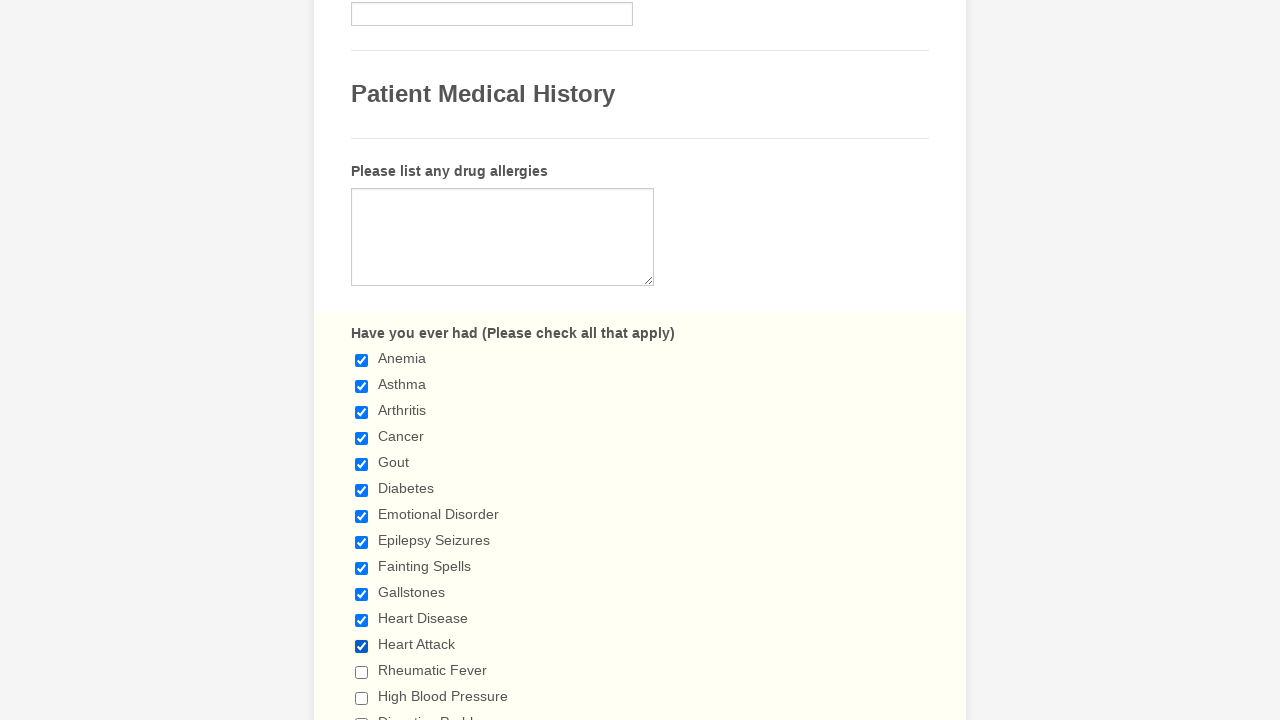

Selected checkbox 13 of 29 at (362, 672) on input[type='checkbox'] >> nth=12
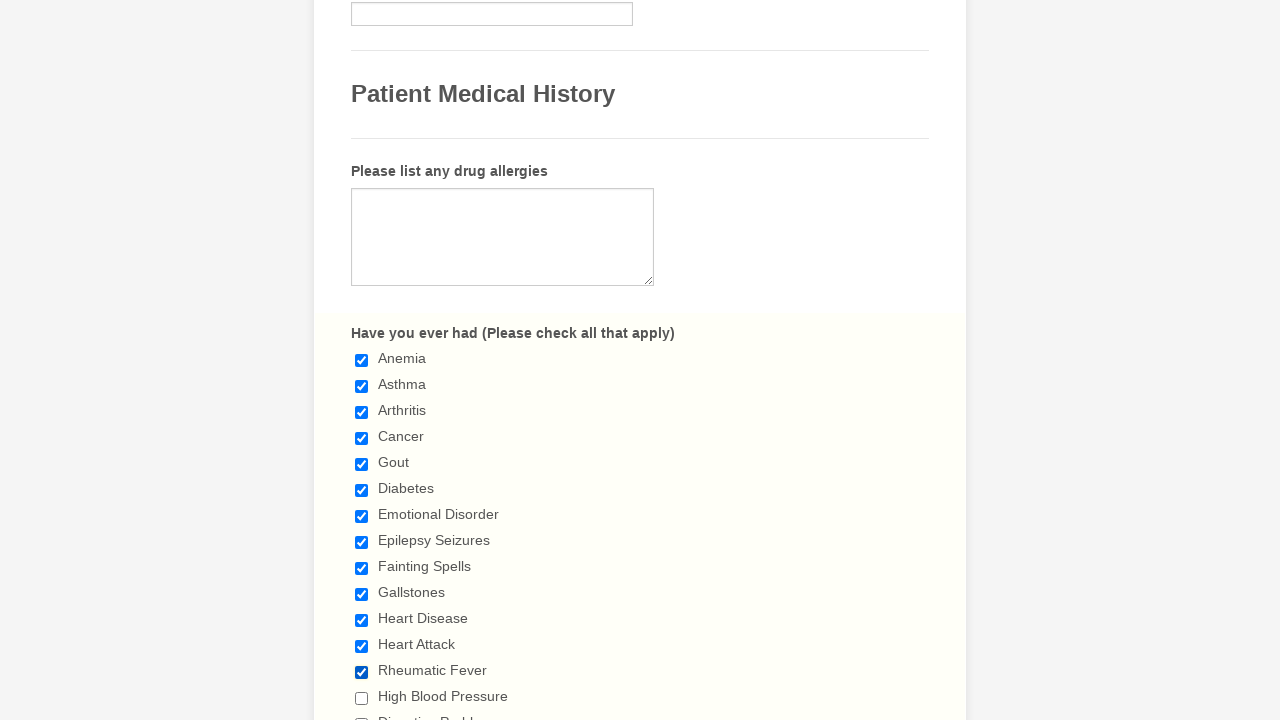

Selected checkbox 14 of 29 at (362, 698) on input[type='checkbox'] >> nth=13
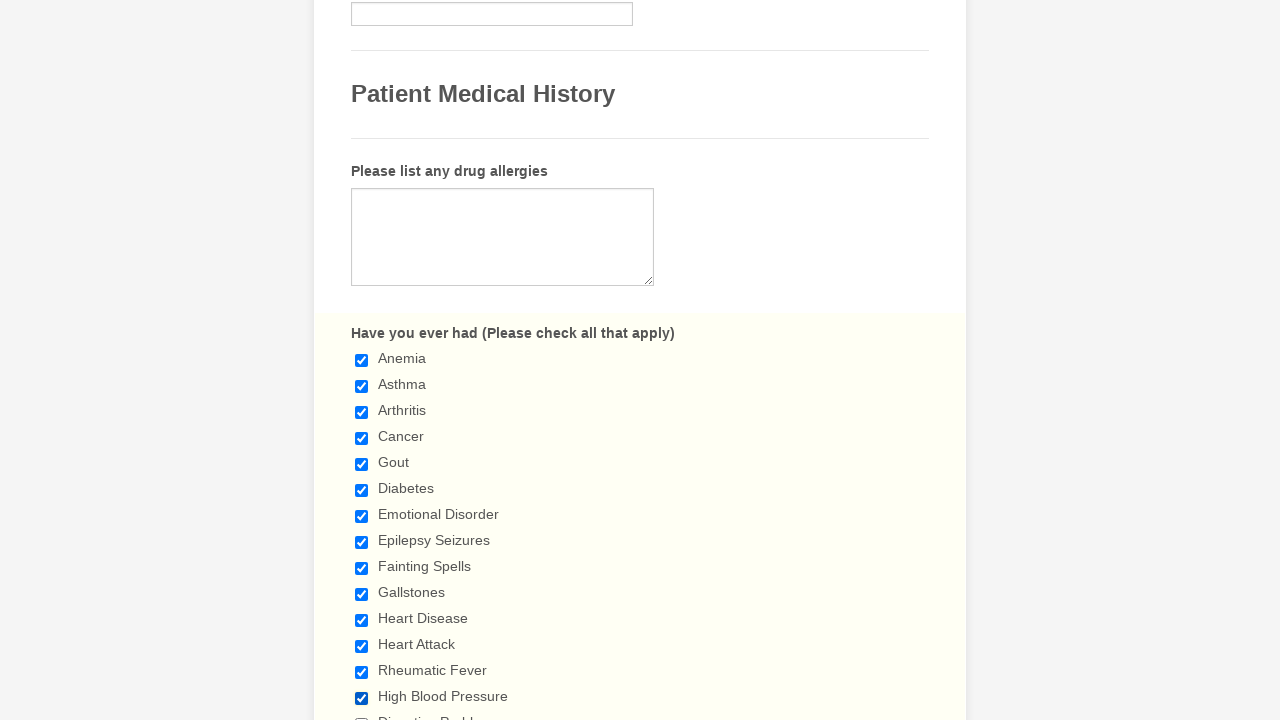

Selected checkbox 15 of 29 at (362, 714) on input[type='checkbox'] >> nth=14
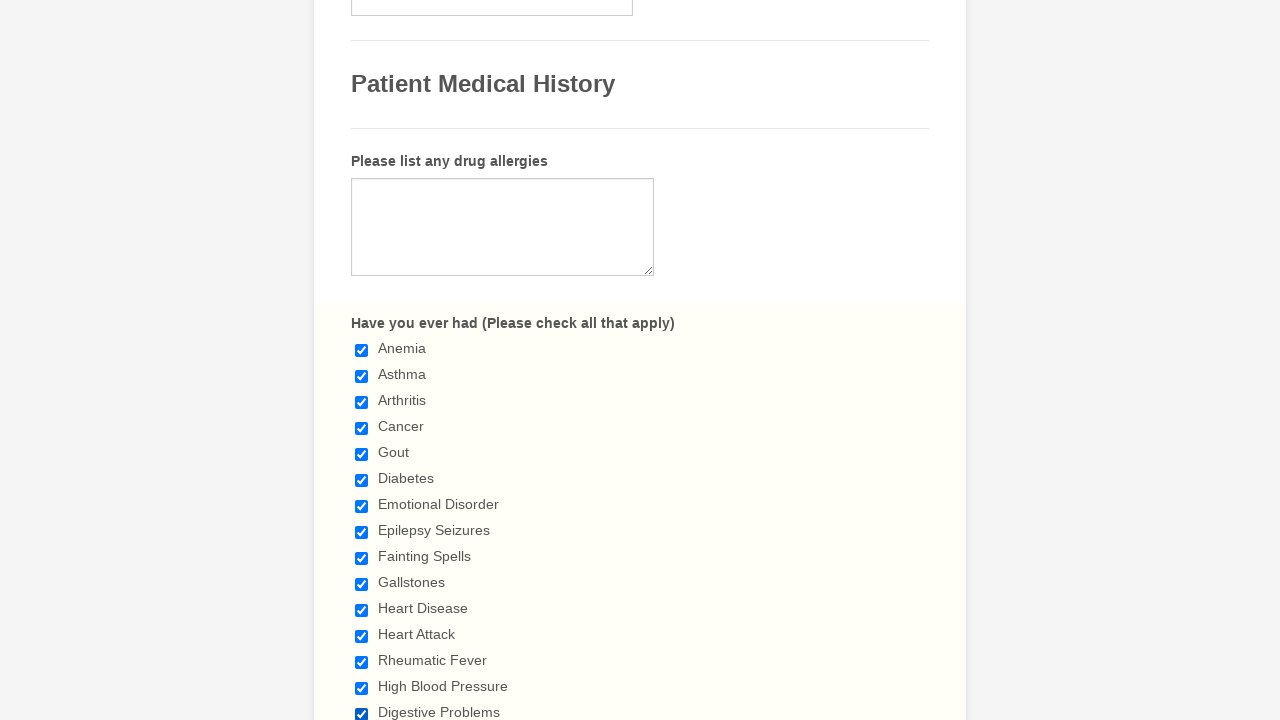

Selected checkbox 16 of 29 at (362, 360) on input[type='checkbox'] >> nth=15
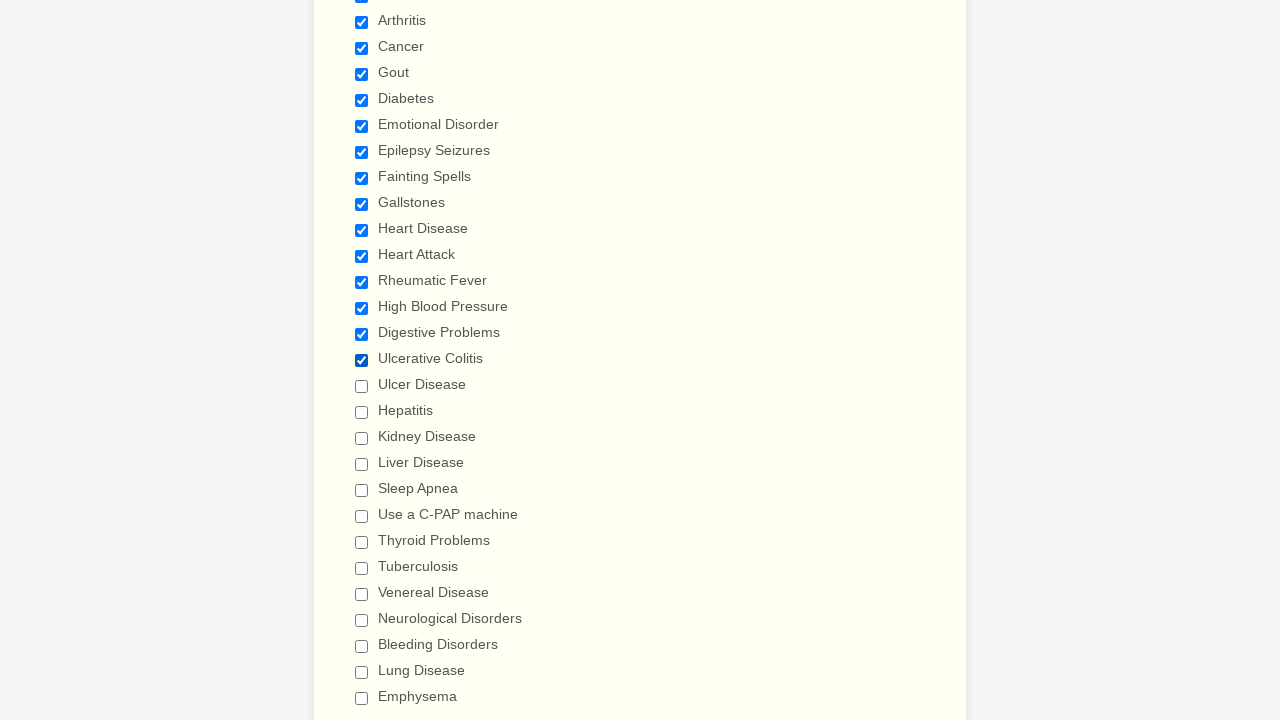

Selected checkbox 17 of 29 at (362, 386) on input[type='checkbox'] >> nth=16
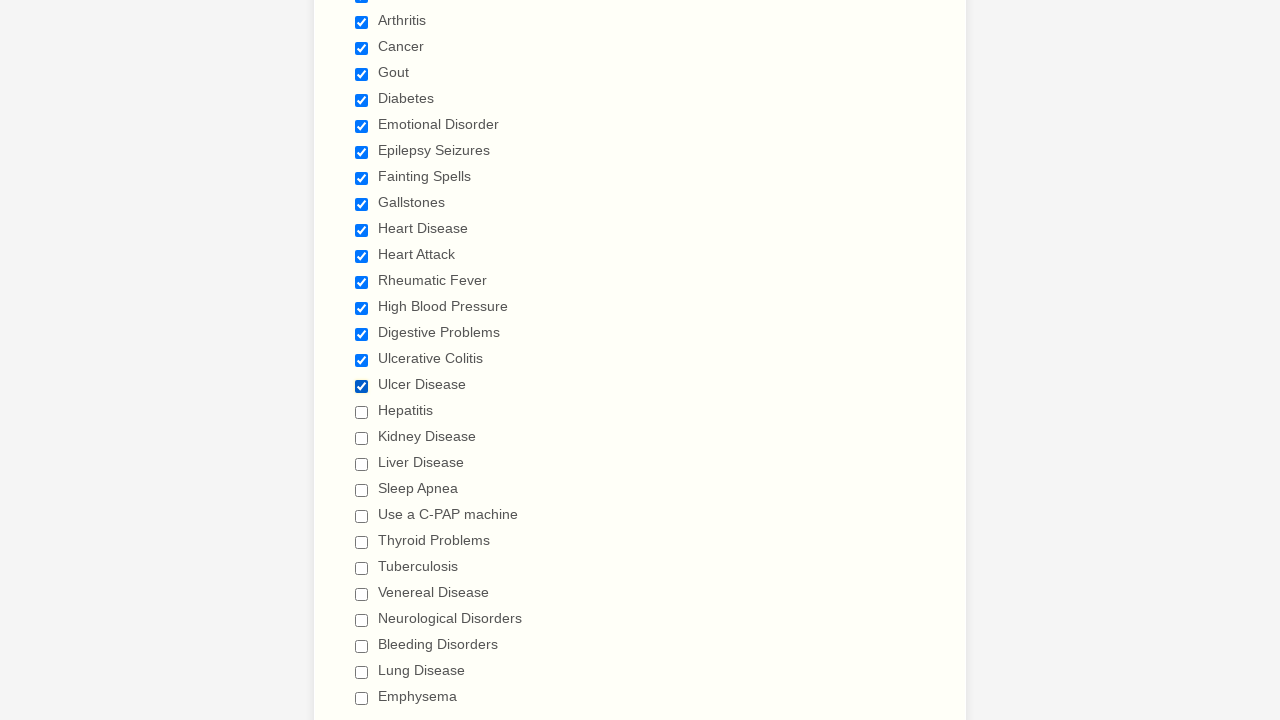

Selected checkbox 18 of 29 at (362, 412) on input[type='checkbox'] >> nth=17
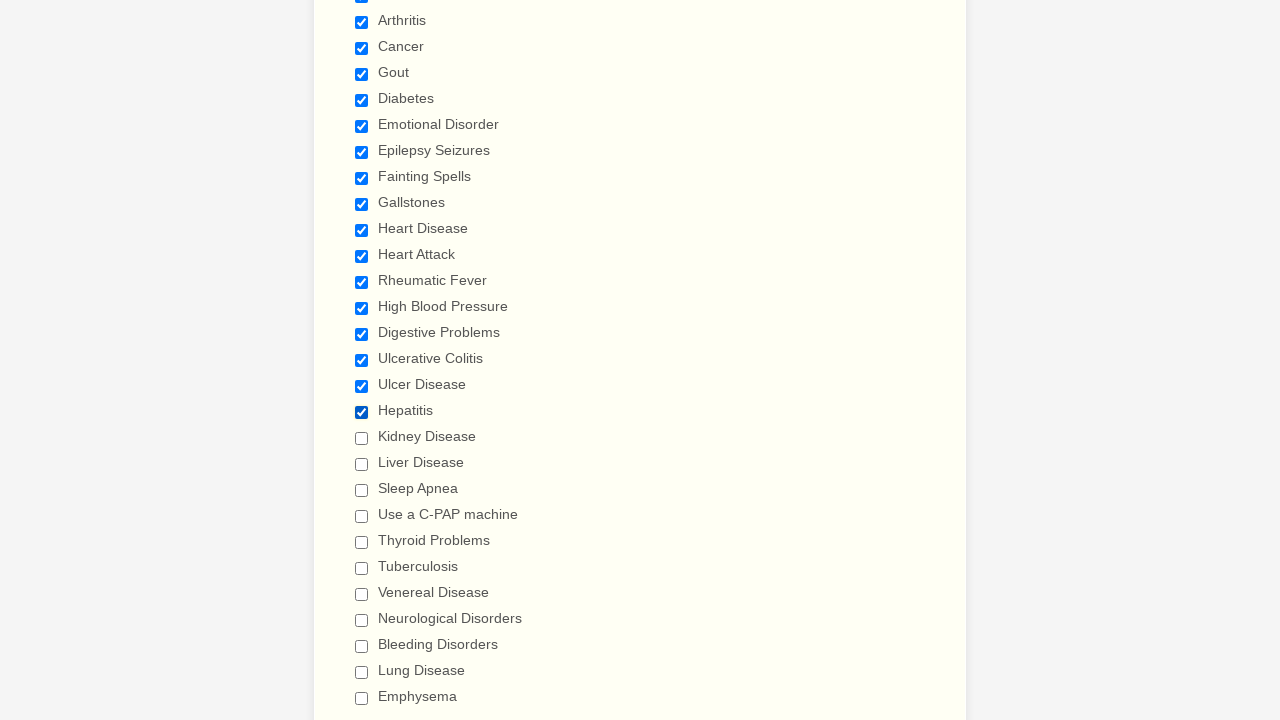

Selected checkbox 19 of 29 at (362, 438) on input[type='checkbox'] >> nth=18
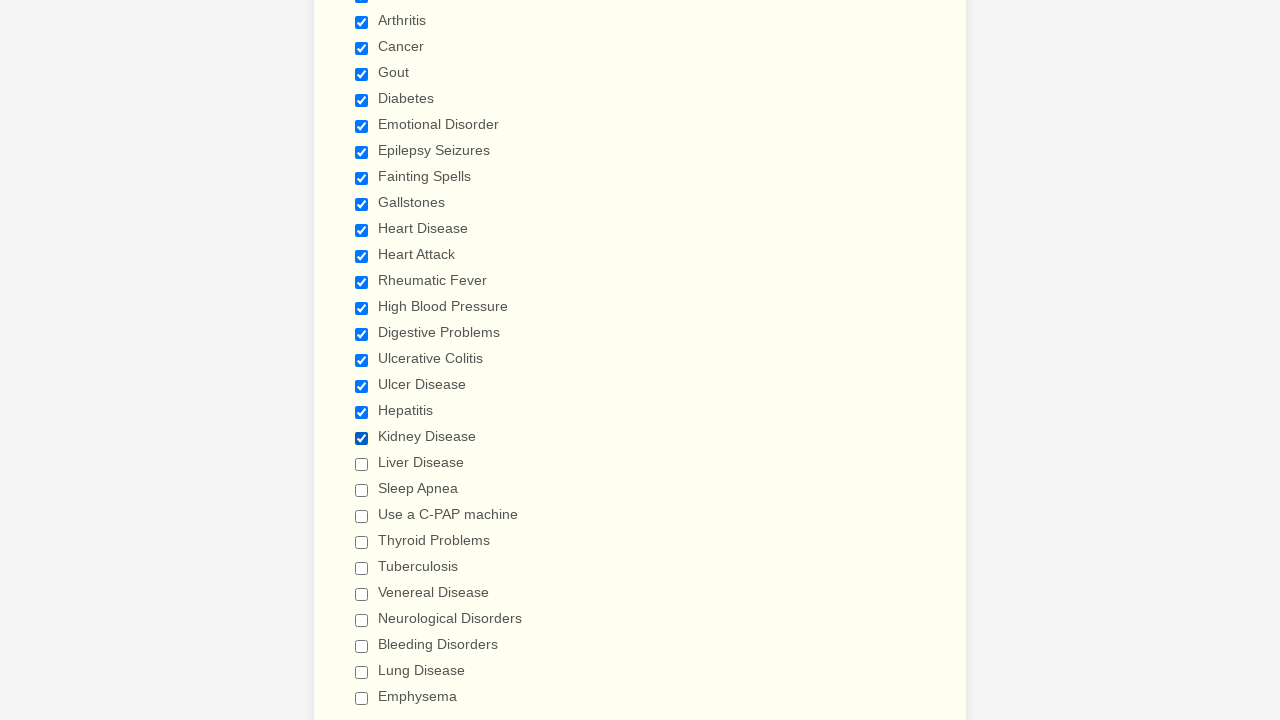

Selected checkbox 20 of 29 at (362, 464) on input[type='checkbox'] >> nth=19
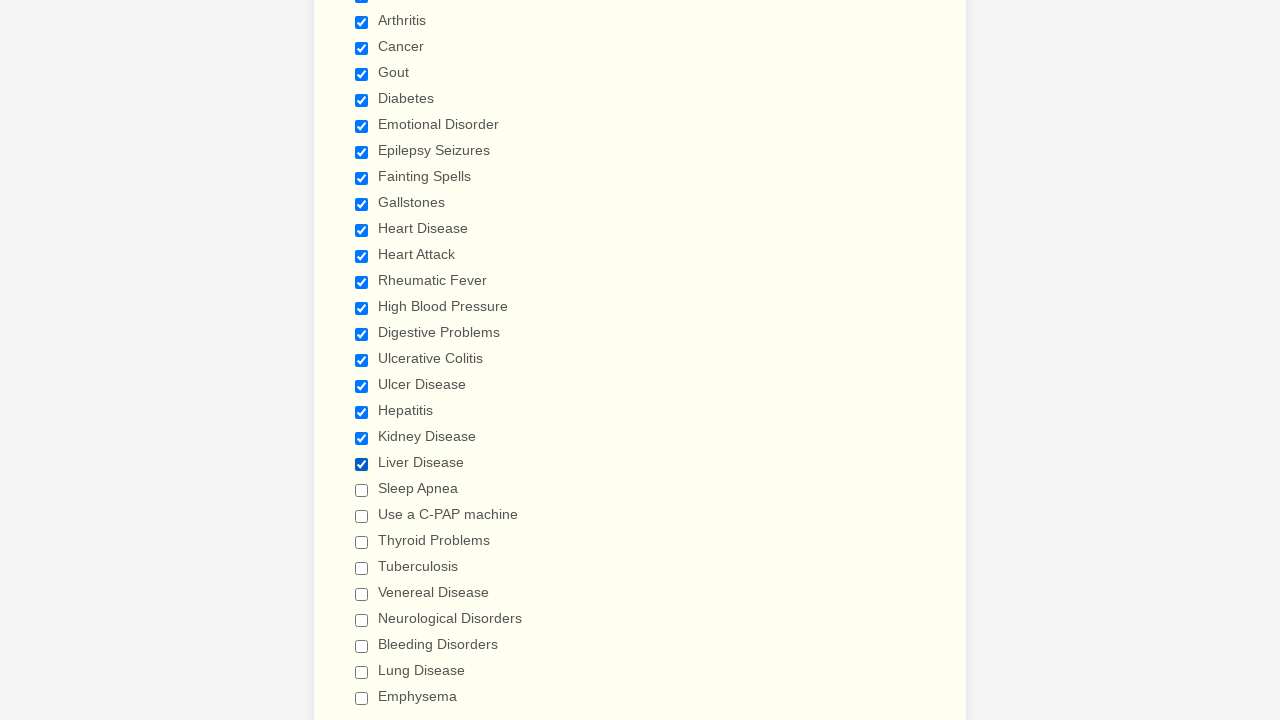

Selected checkbox 21 of 29 at (362, 490) on input[type='checkbox'] >> nth=20
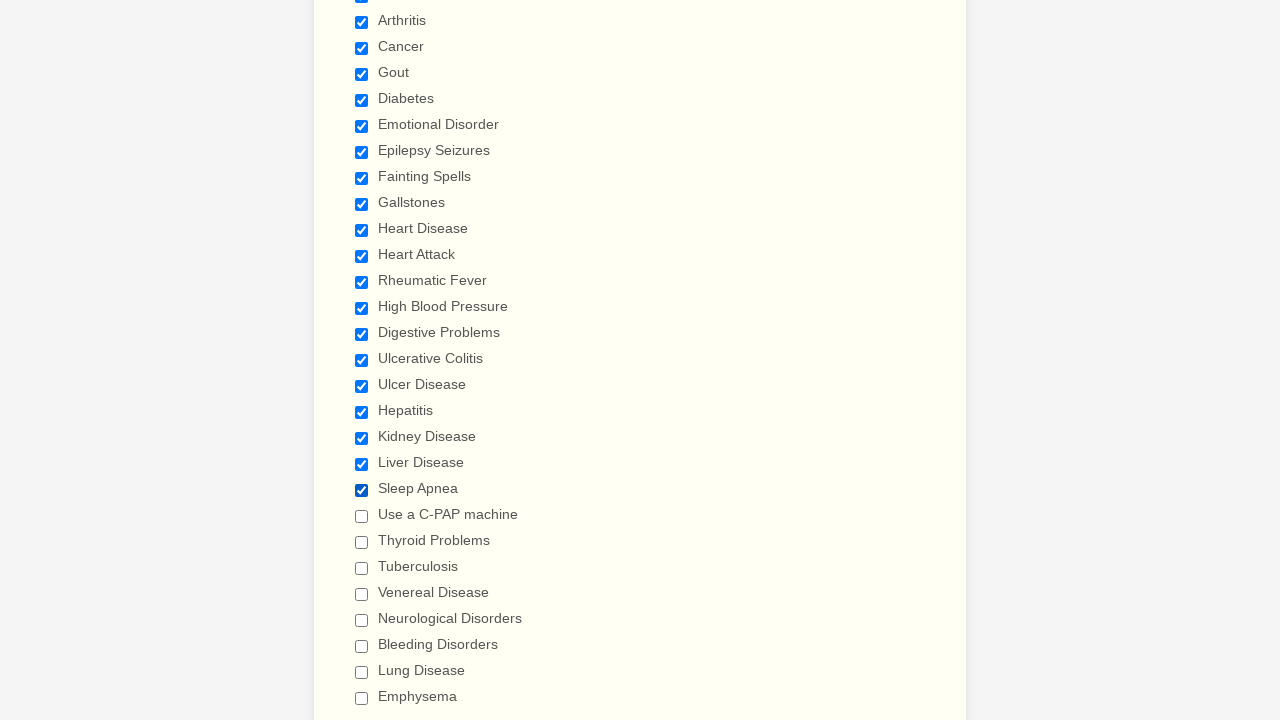

Selected checkbox 22 of 29 at (362, 516) on input[type='checkbox'] >> nth=21
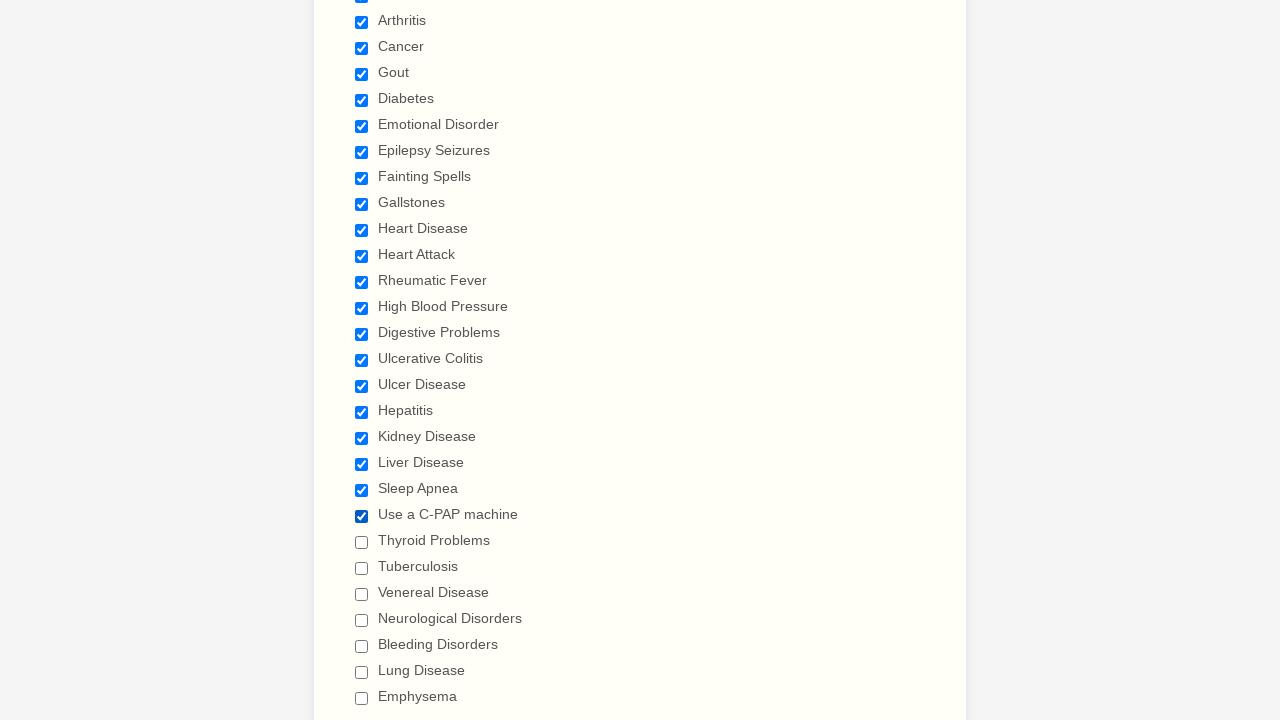

Selected checkbox 23 of 29 at (362, 542) on input[type='checkbox'] >> nth=22
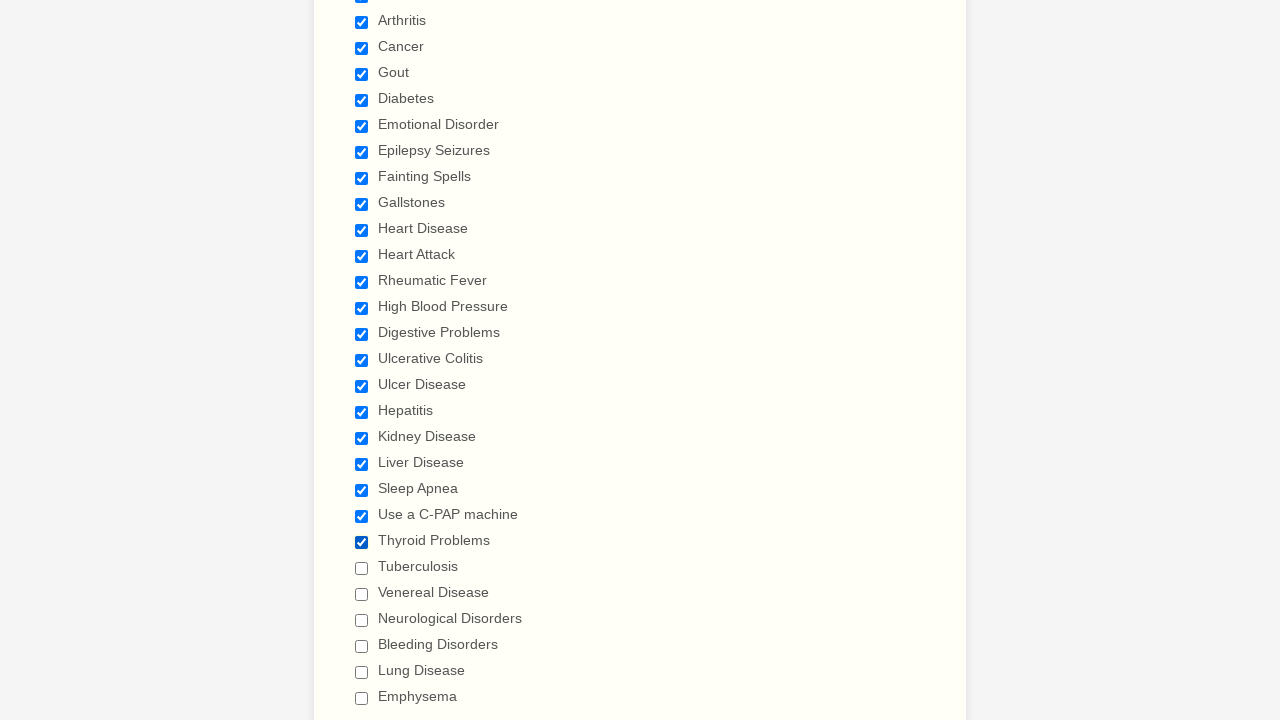

Selected checkbox 24 of 29 at (362, 568) on input[type='checkbox'] >> nth=23
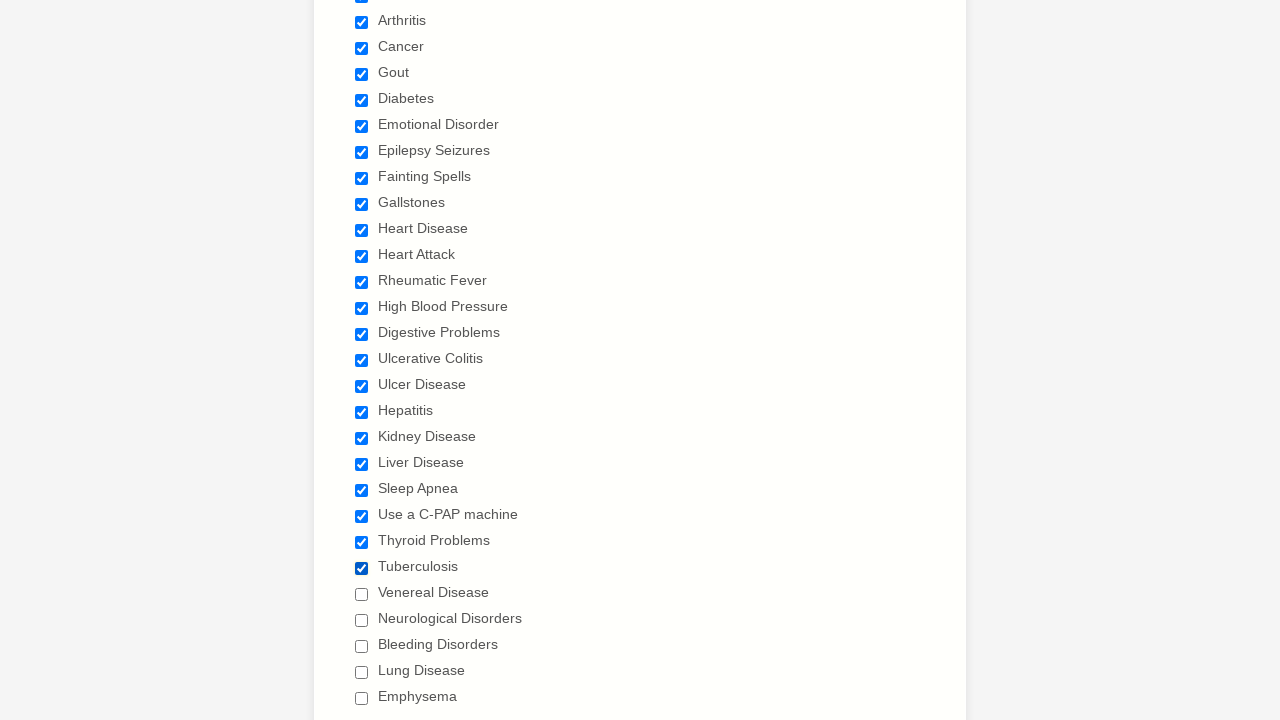

Selected checkbox 25 of 29 at (362, 594) on input[type='checkbox'] >> nth=24
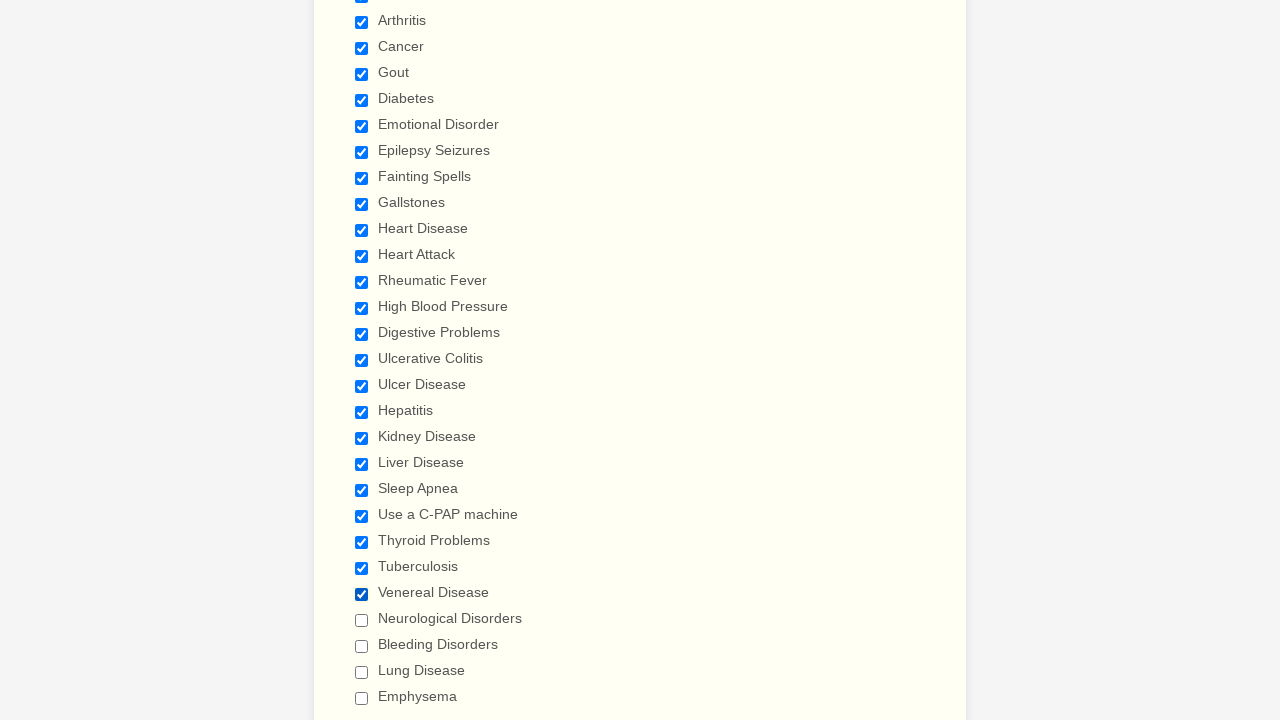

Selected checkbox 26 of 29 at (362, 620) on input[type='checkbox'] >> nth=25
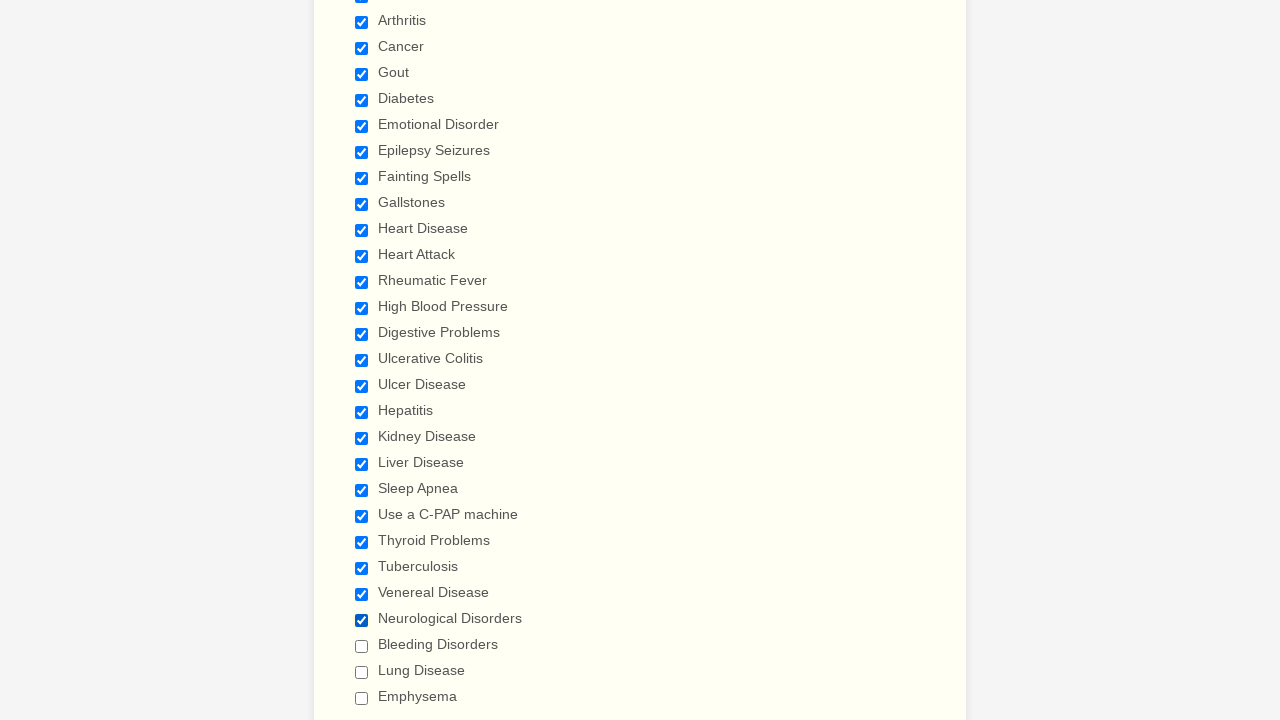

Selected checkbox 27 of 29 at (362, 646) on input[type='checkbox'] >> nth=26
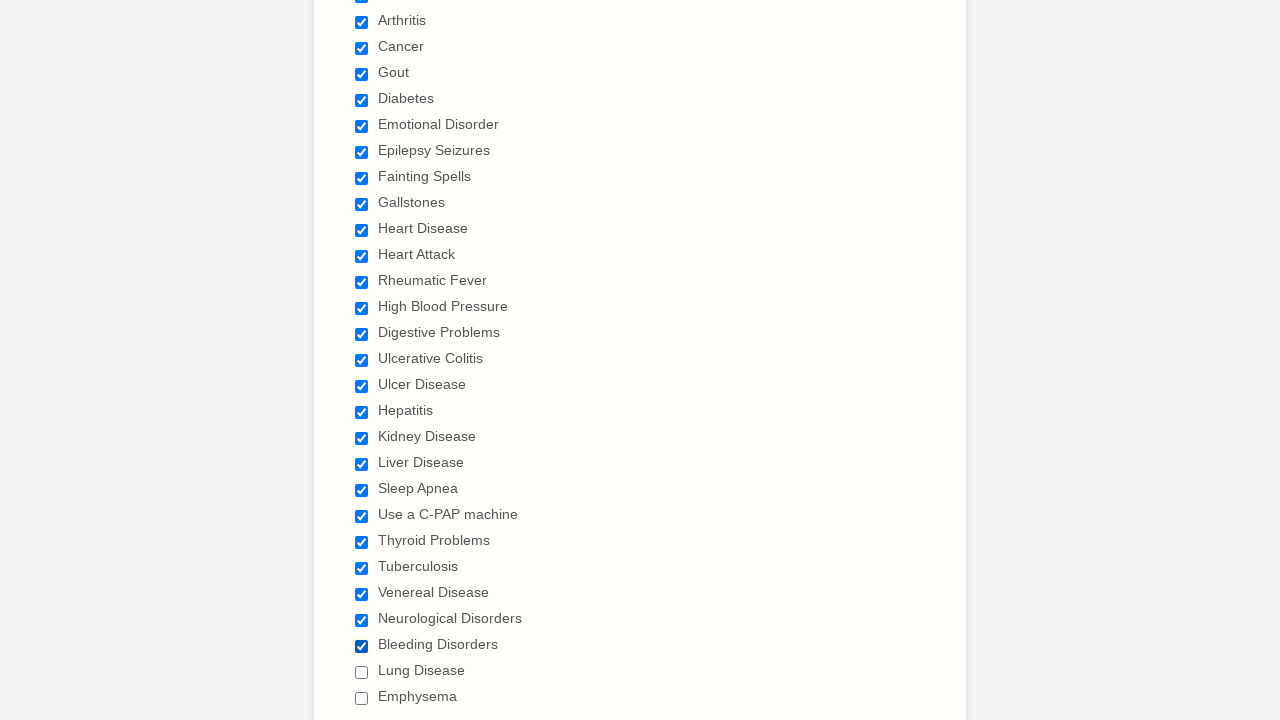

Selected checkbox 28 of 29 at (362, 672) on input[type='checkbox'] >> nth=27
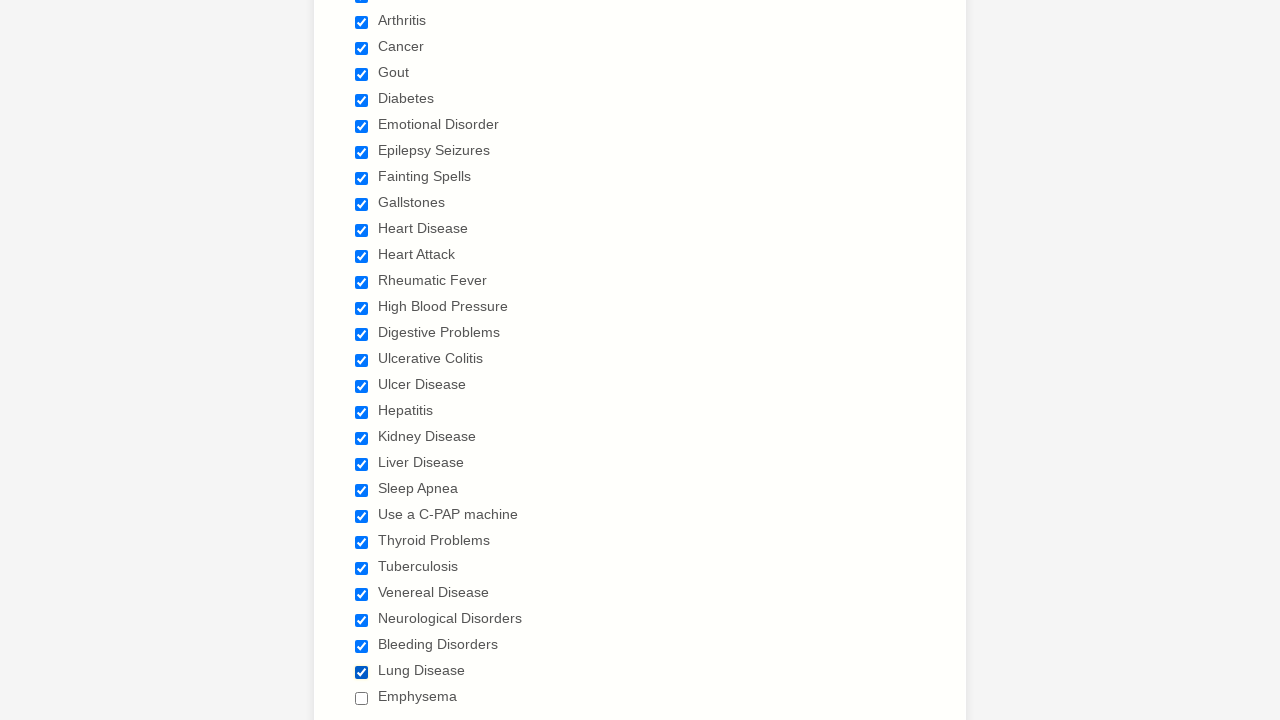

Selected checkbox 29 of 29 at (362, 698) on input[type='checkbox'] >> nth=28
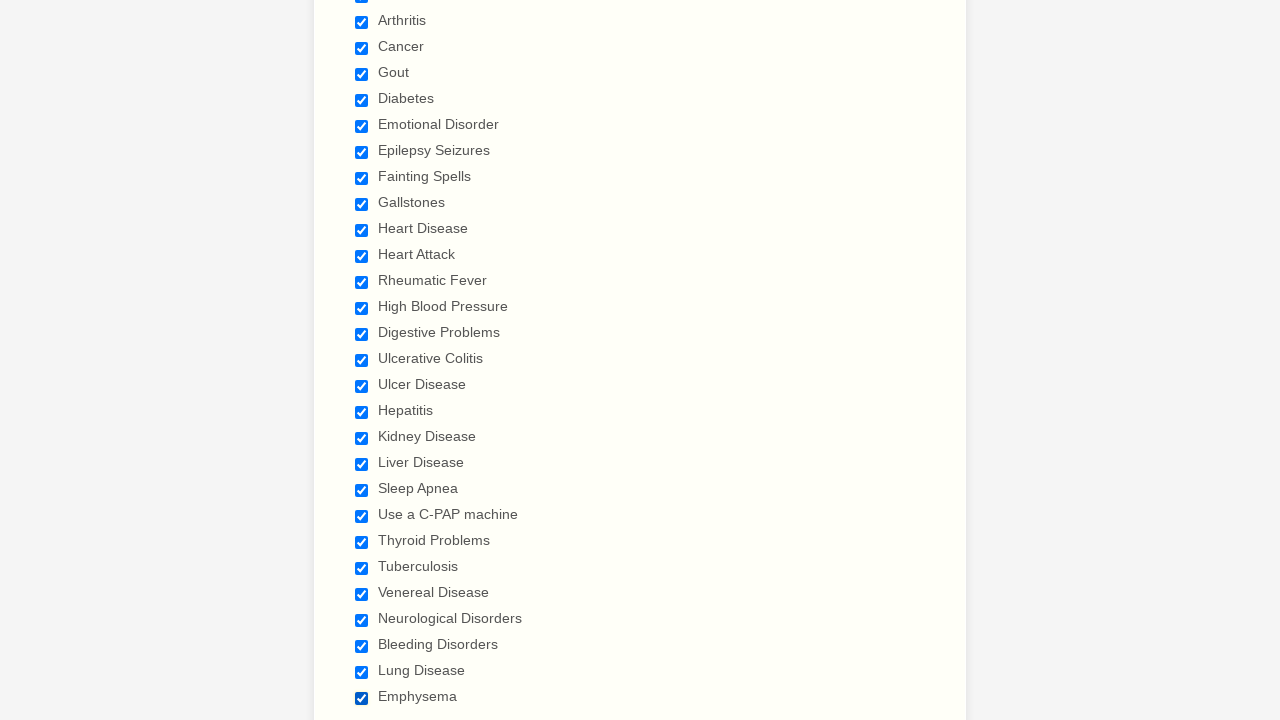

Verified checkbox 1 of 29 is selected
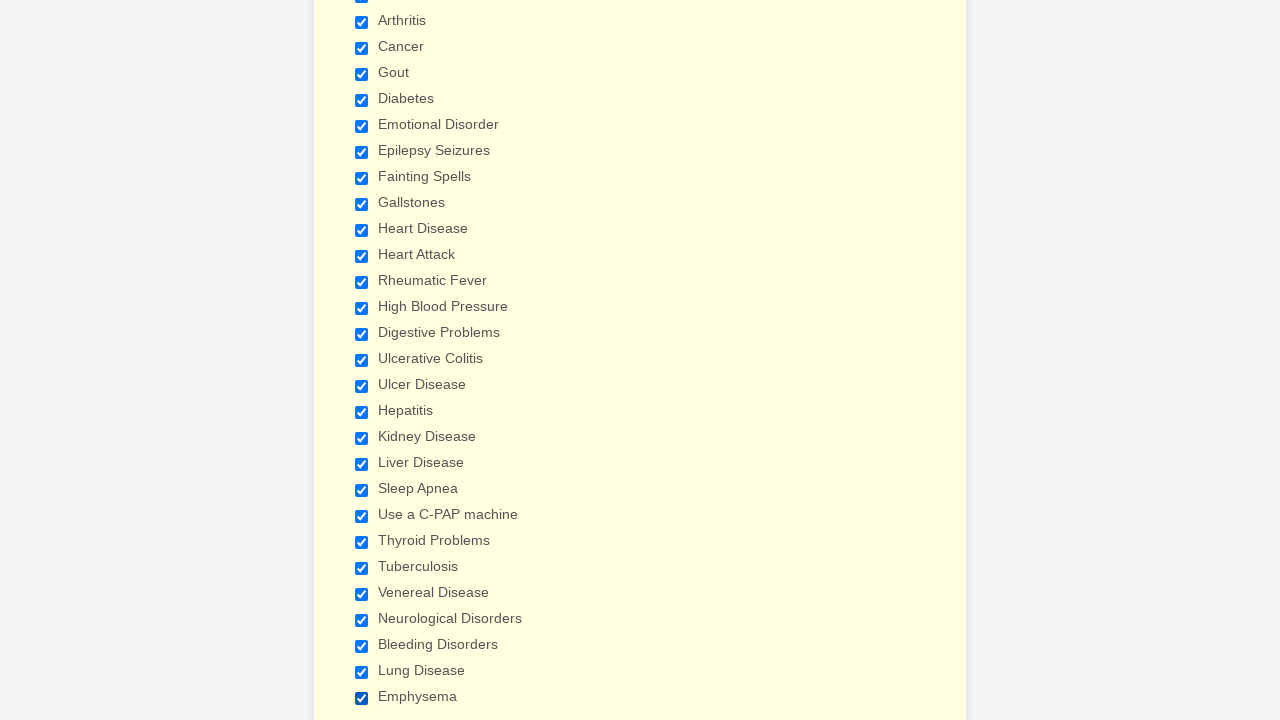

Verified checkbox 2 of 29 is selected
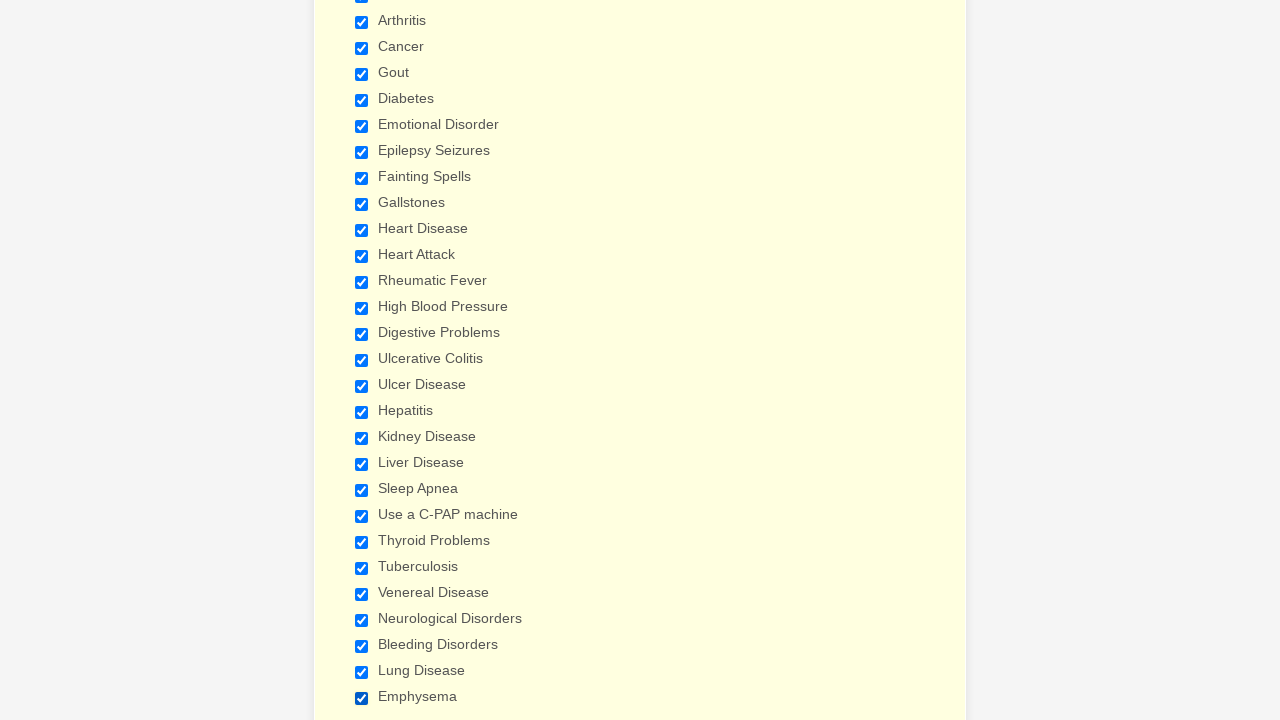

Verified checkbox 3 of 29 is selected
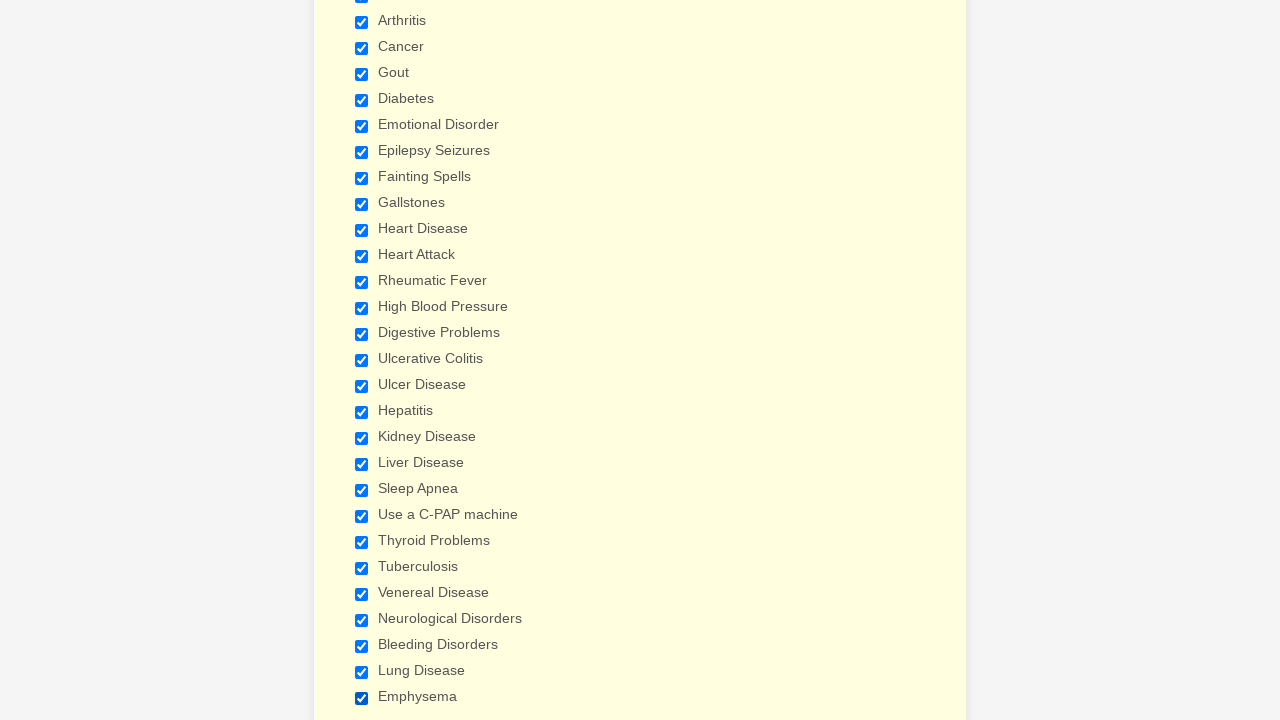

Verified checkbox 4 of 29 is selected
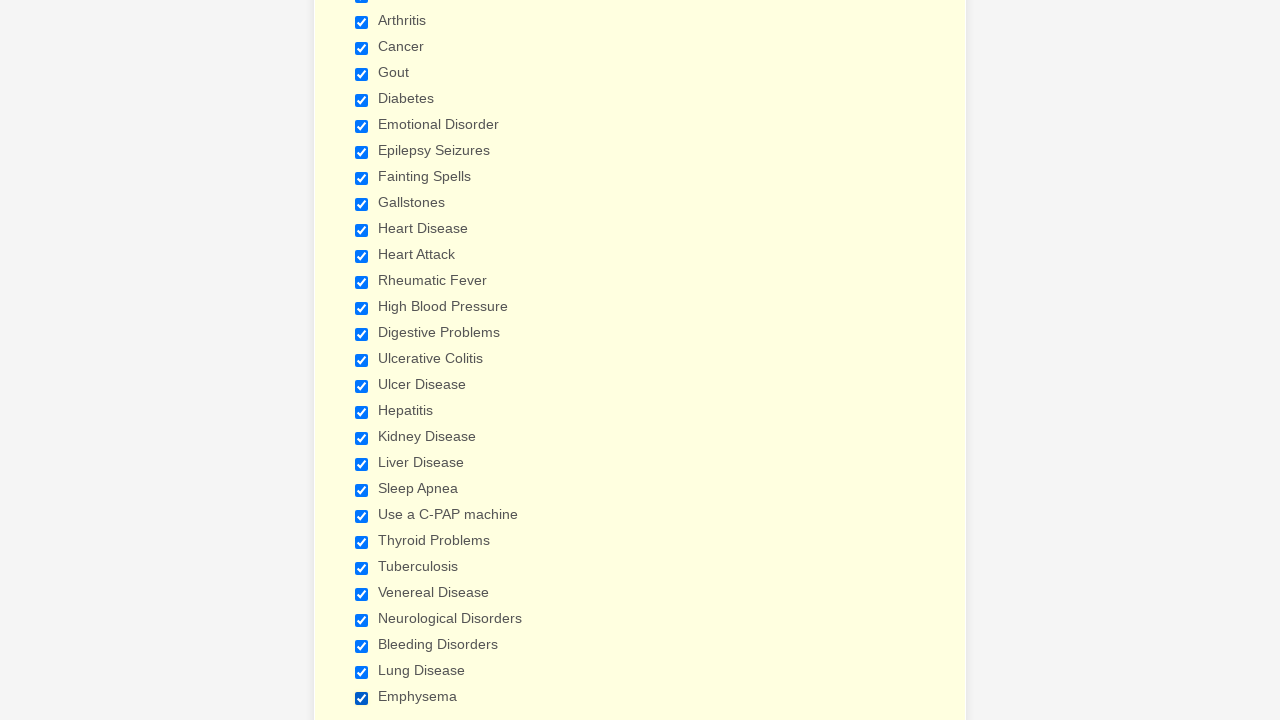

Verified checkbox 5 of 29 is selected
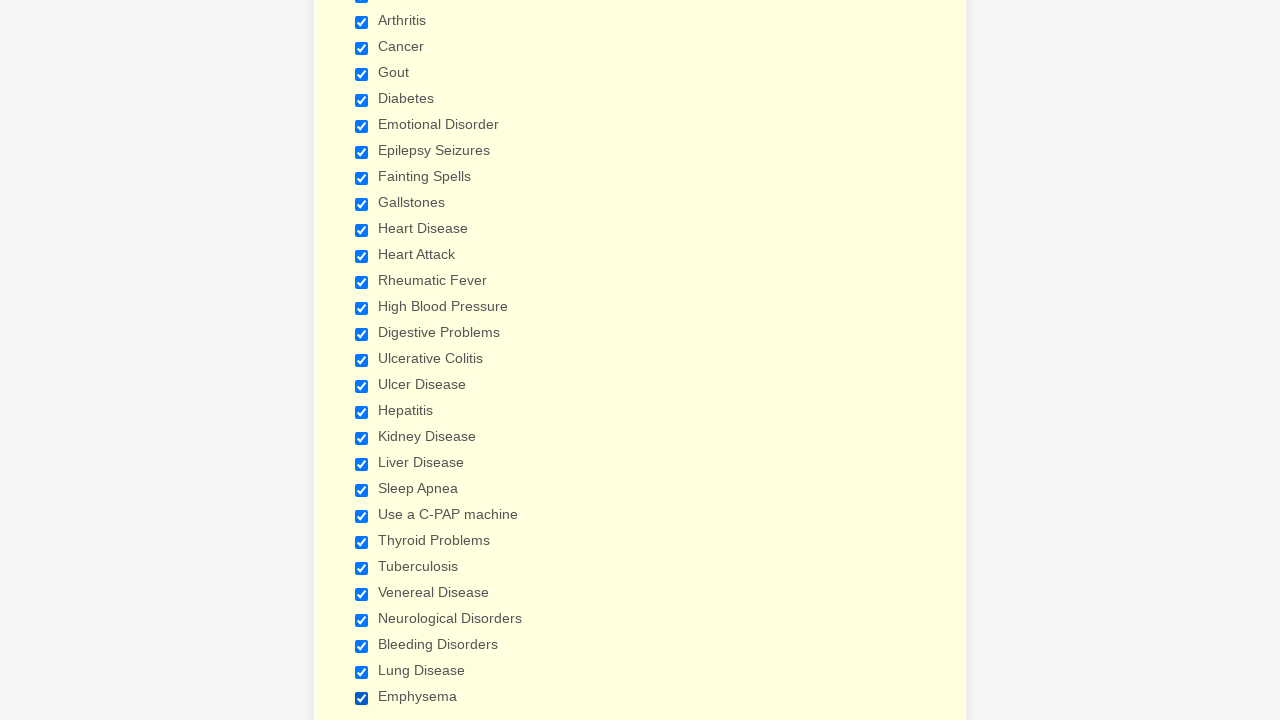

Verified checkbox 6 of 29 is selected
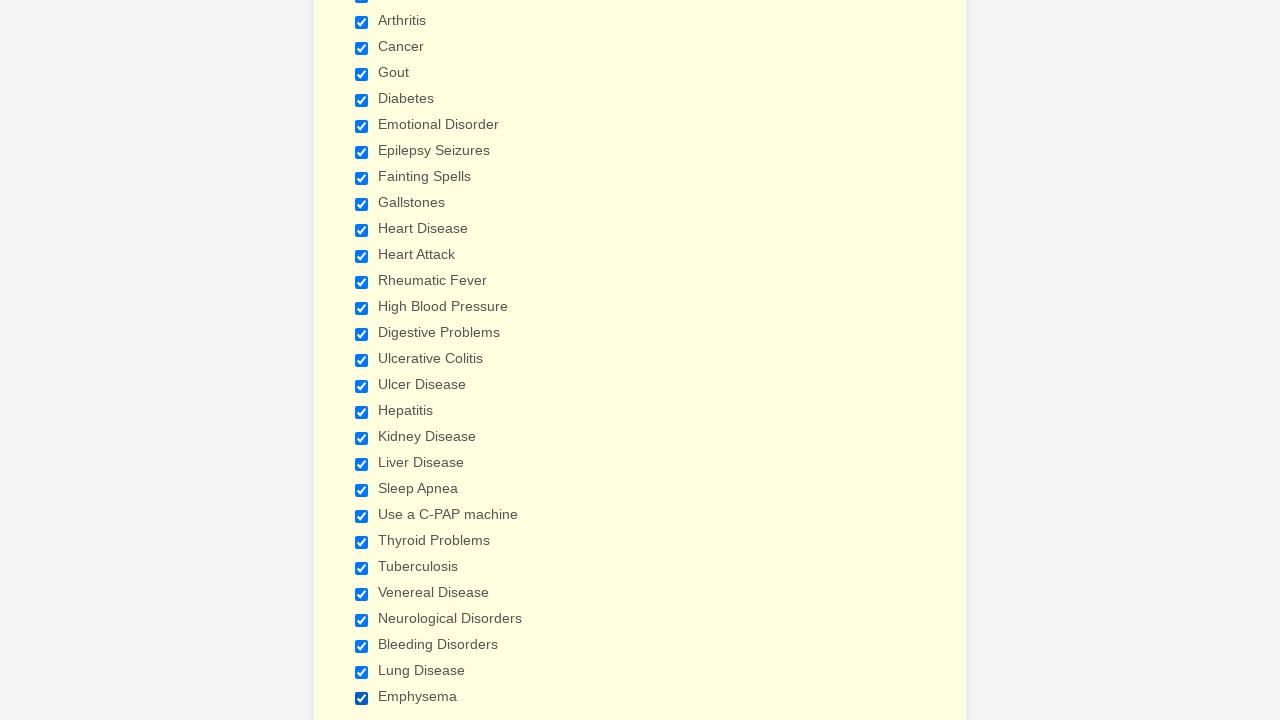

Verified checkbox 7 of 29 is selected
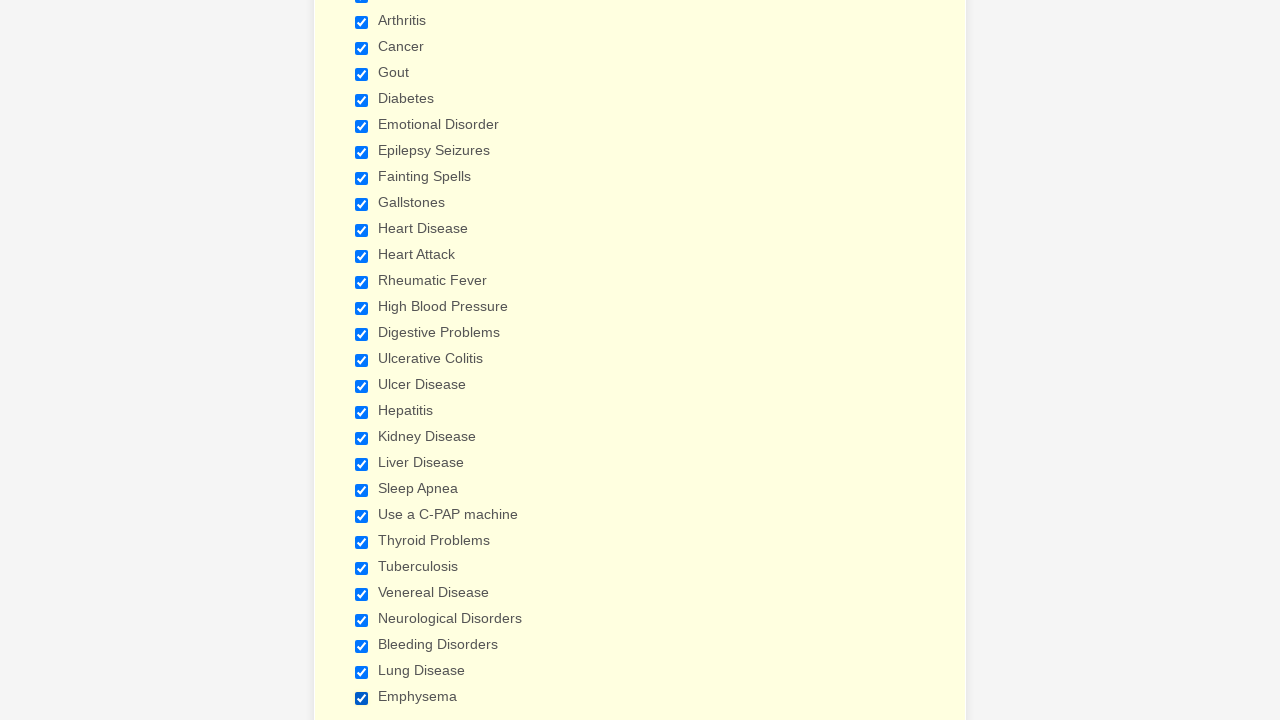

Verified checkbox 8 of 29 is selected
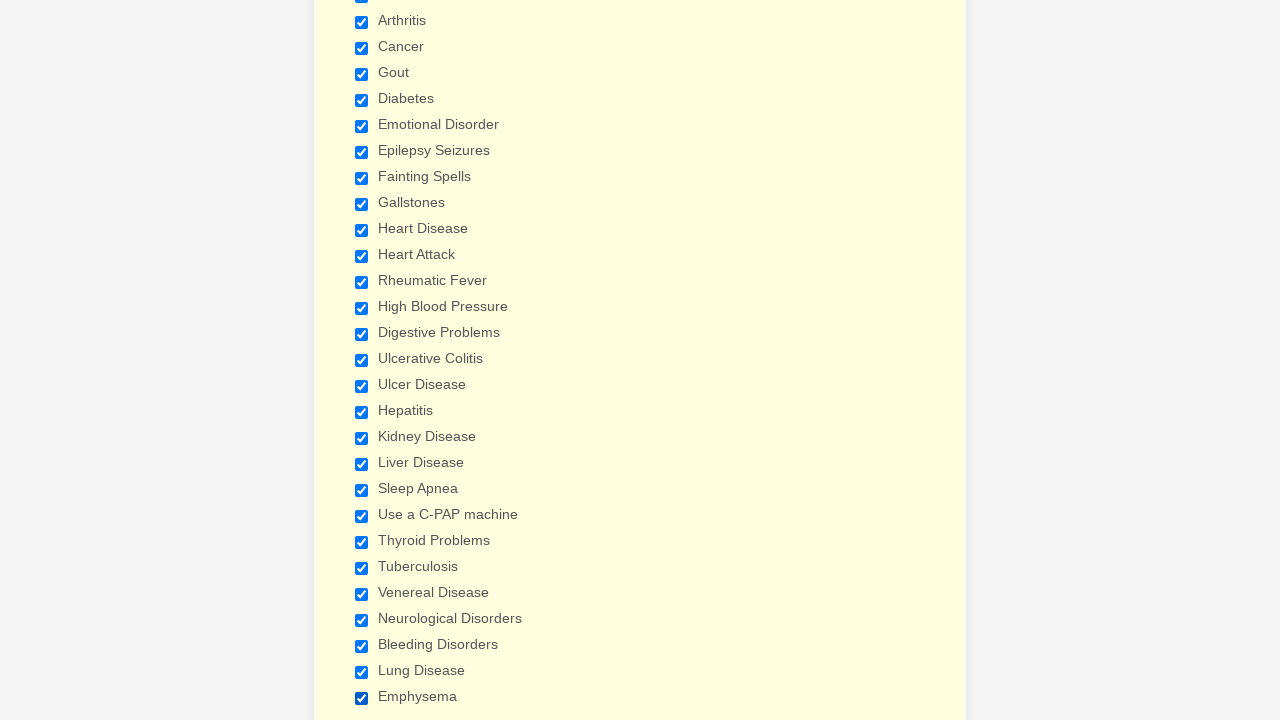

Verified checkbox 9 of 29 is selected
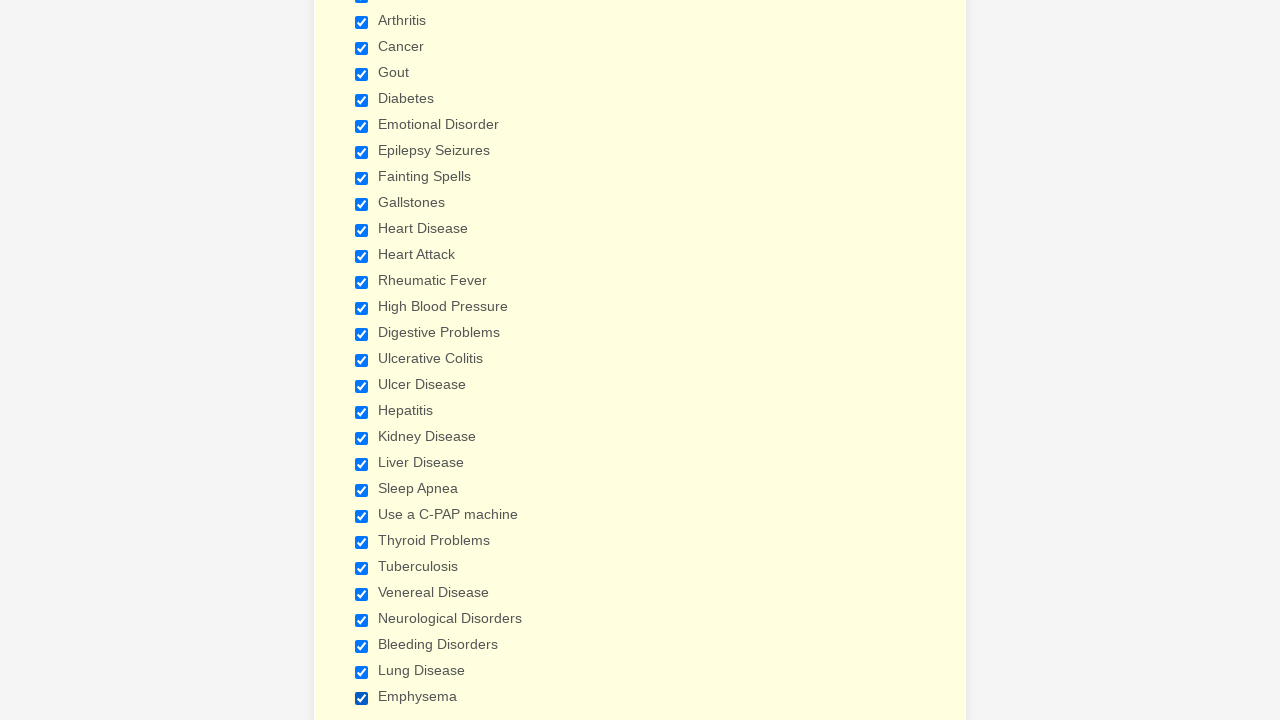

Verified checkbox 10 of 29 is selected
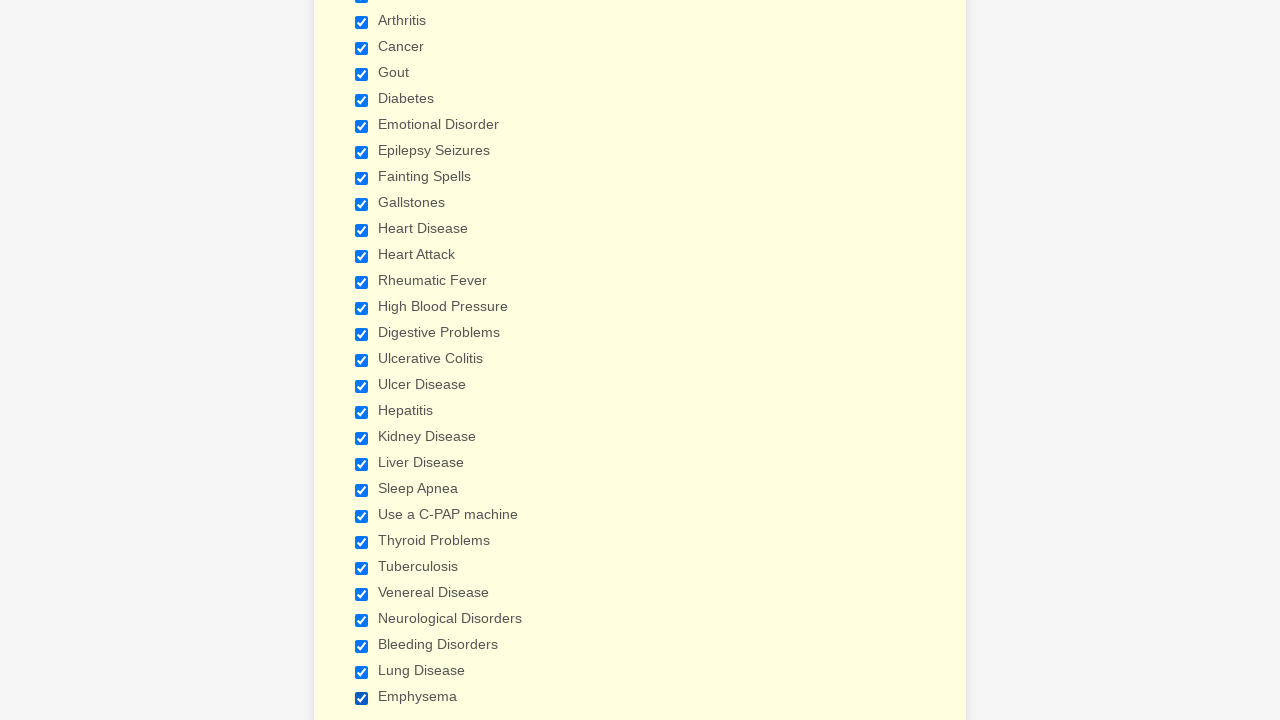

Verified checkbox 11 of 29 is selected
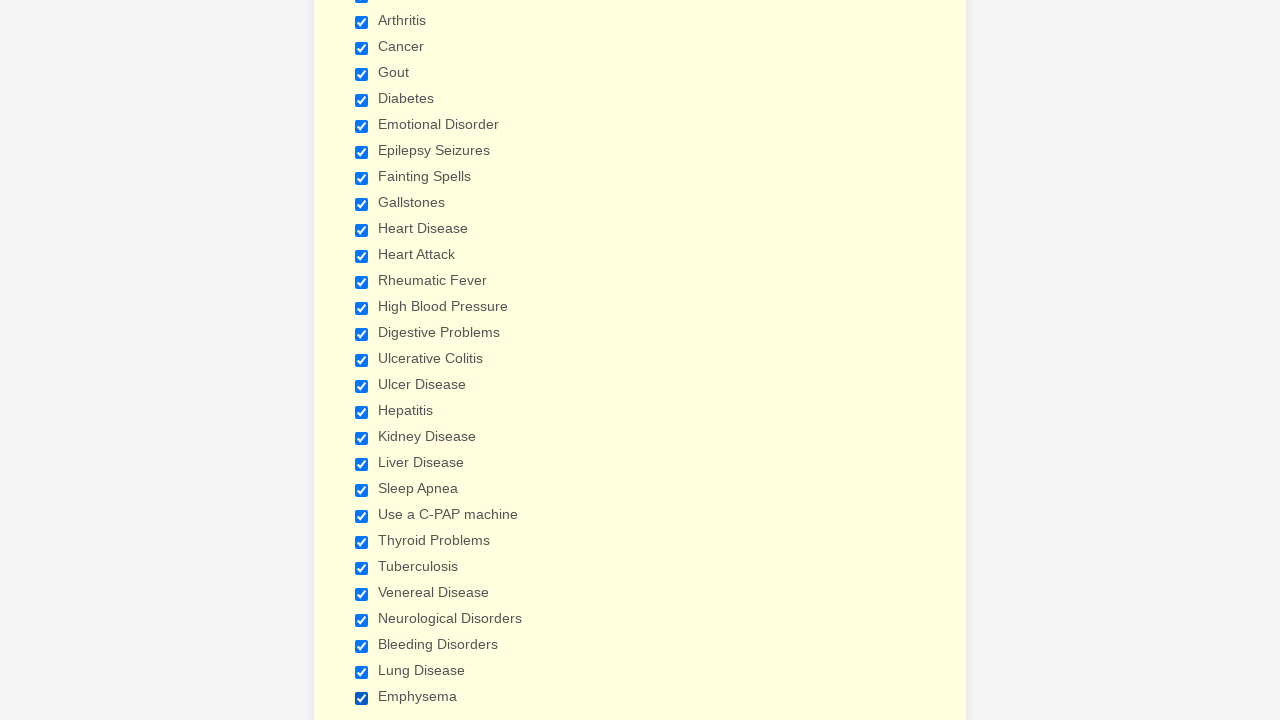

Verified checkbox 12 of 29 is selected
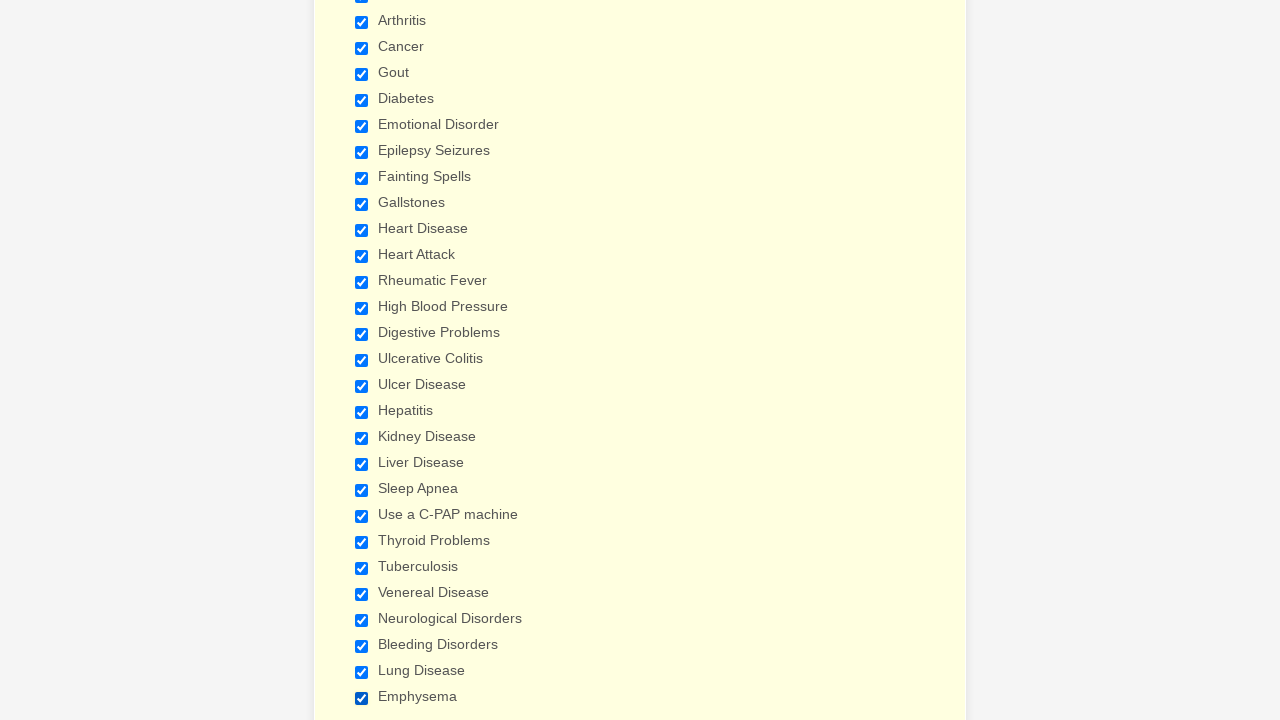

Verified checkbox 13 of 29 is selected
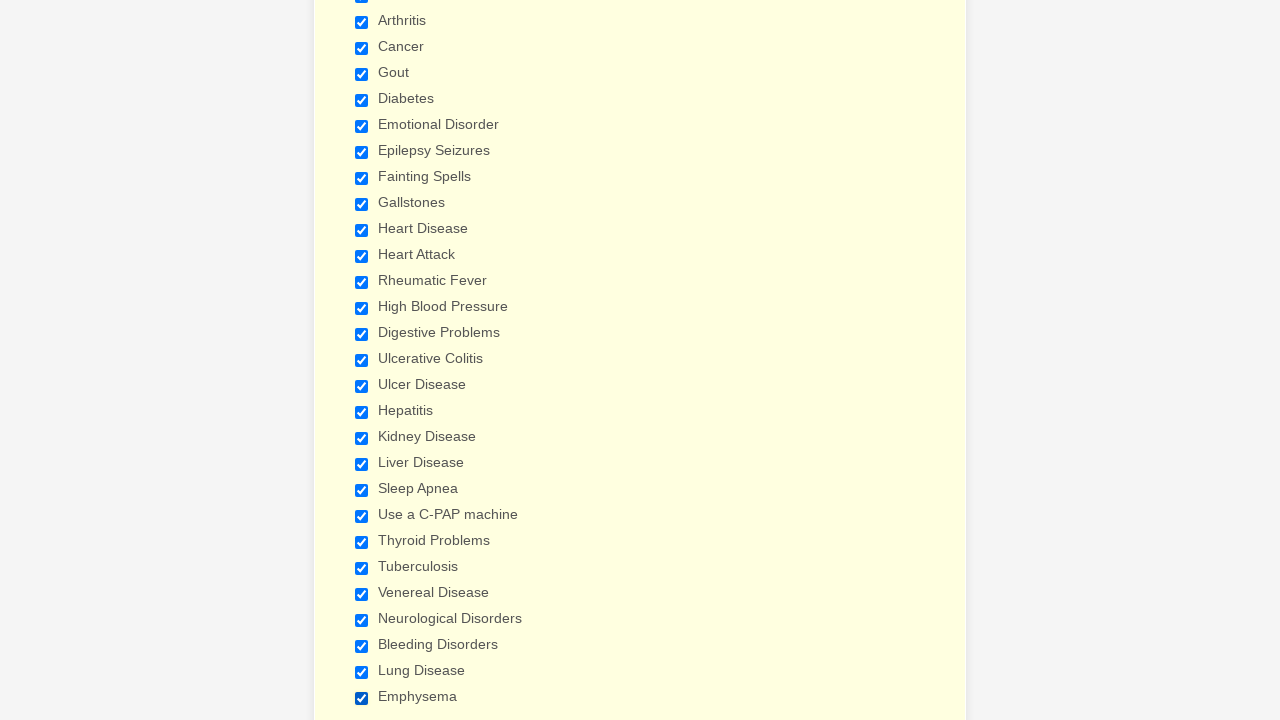

Verified checkbox 14 of 29 is selected
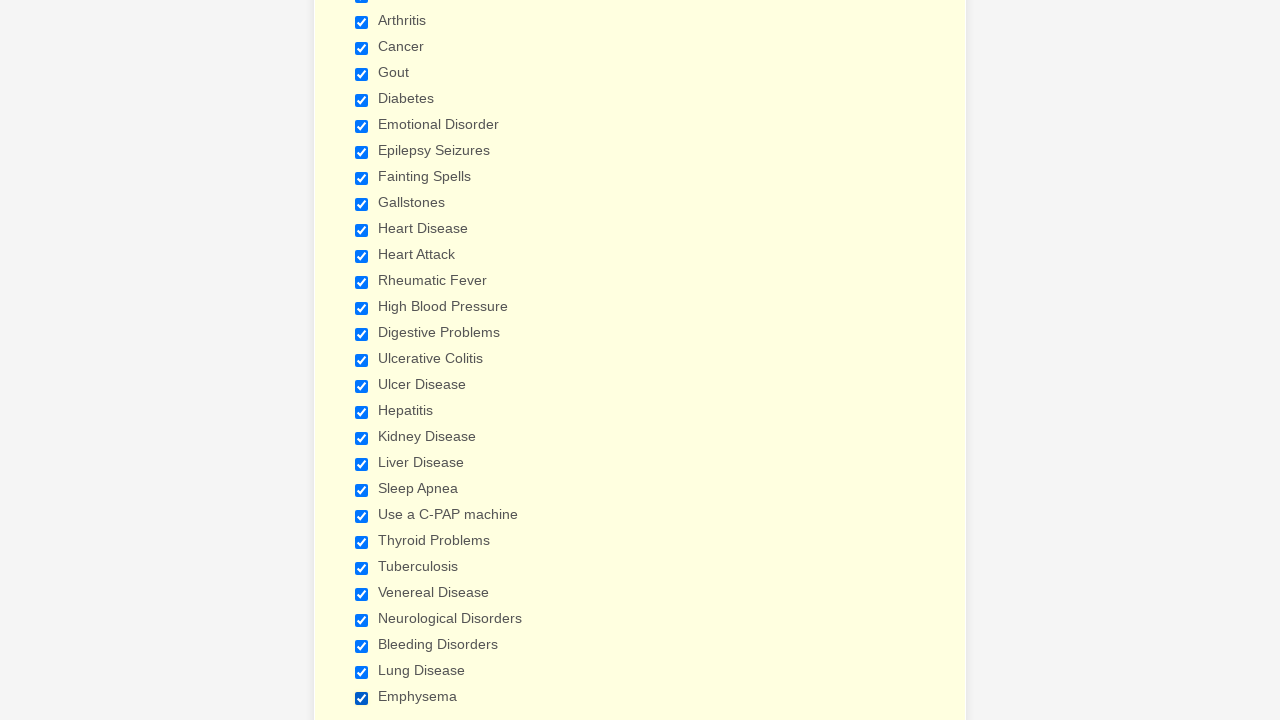

Verified checkbox 15 of 29 is selected
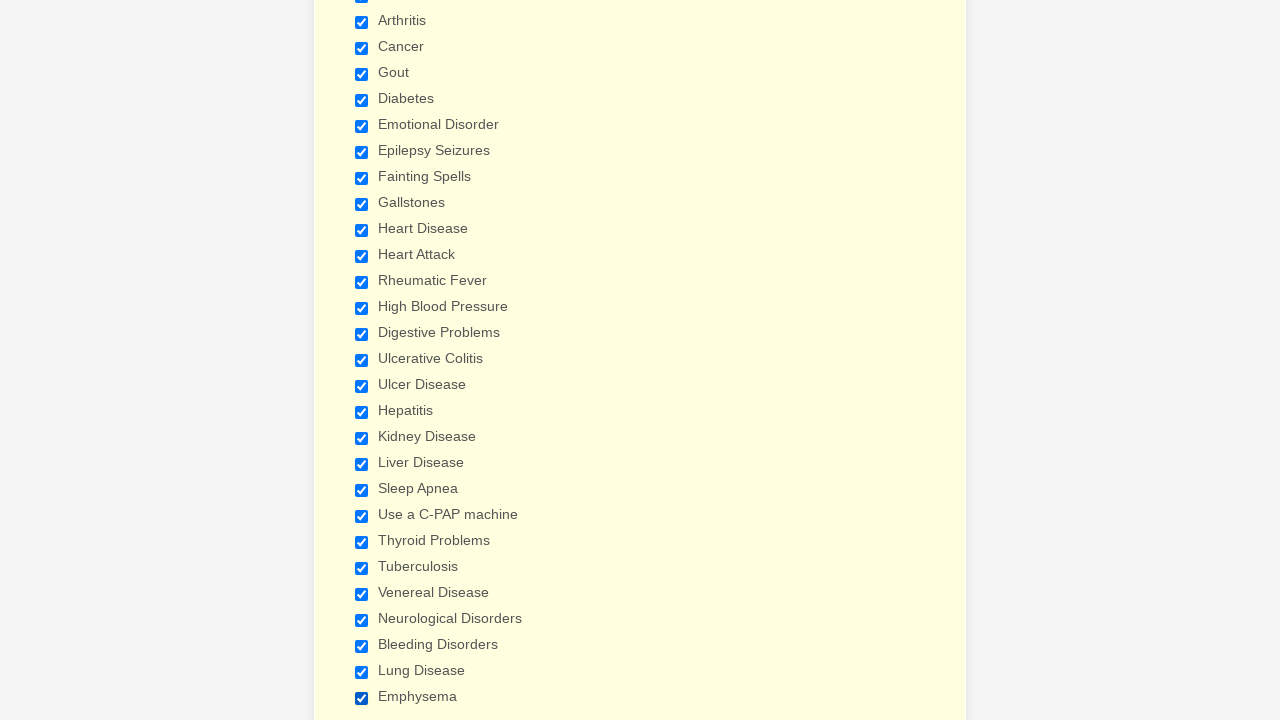

Verified checkbox 16 of 29 is selected
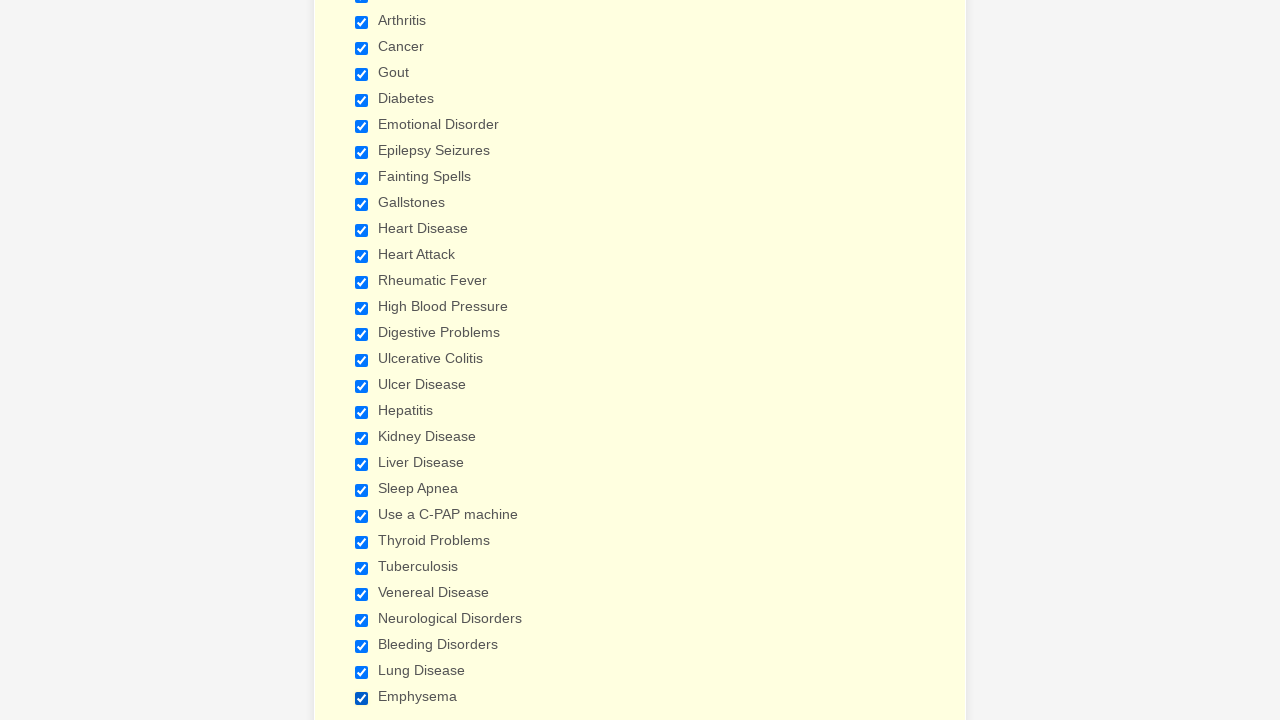

Verified checkbox 17 of 29 is selected
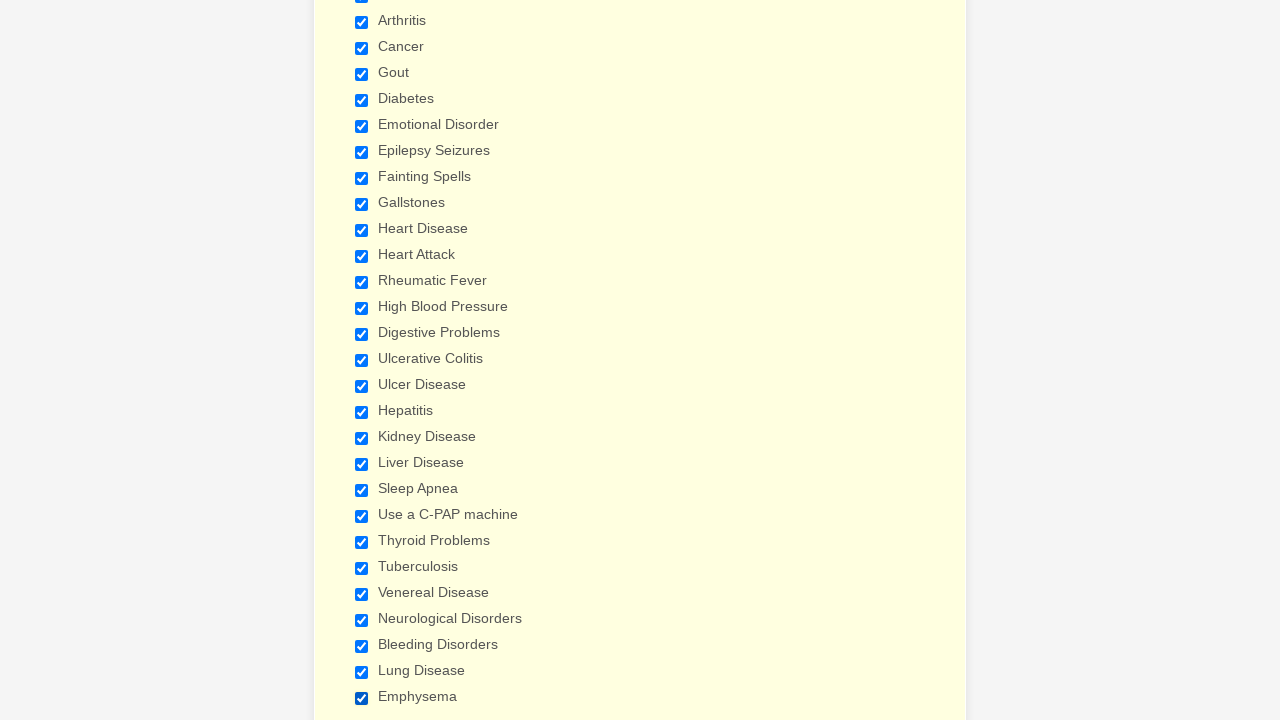

Verified checkbox 18 of 29 is selected
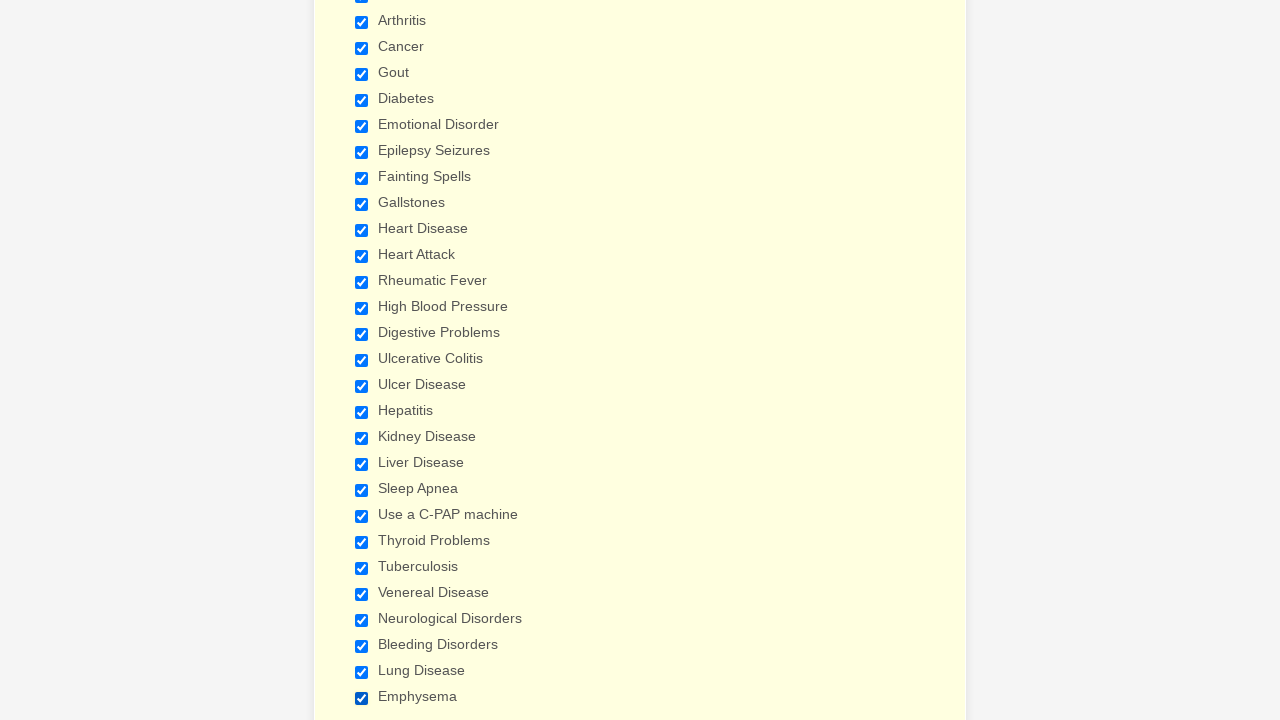

Verified checkbox 19 of 29 is selected
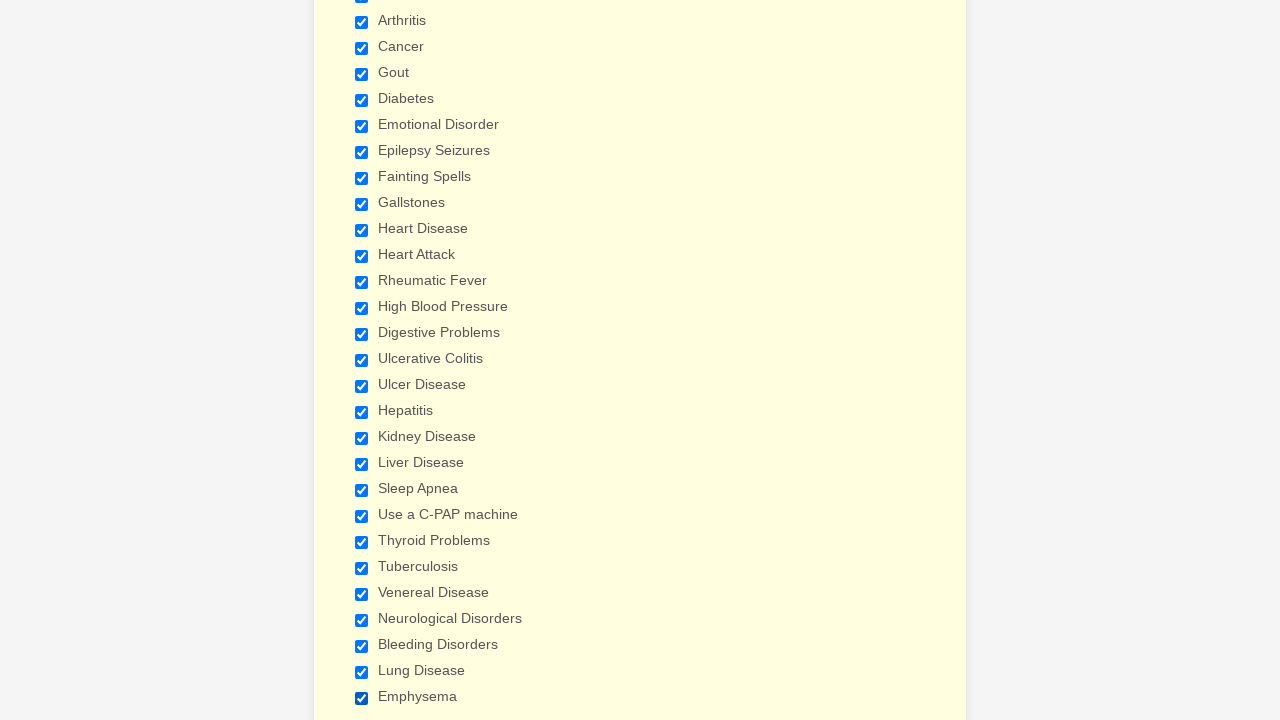

Verified checkbox 20 of 29 is selected
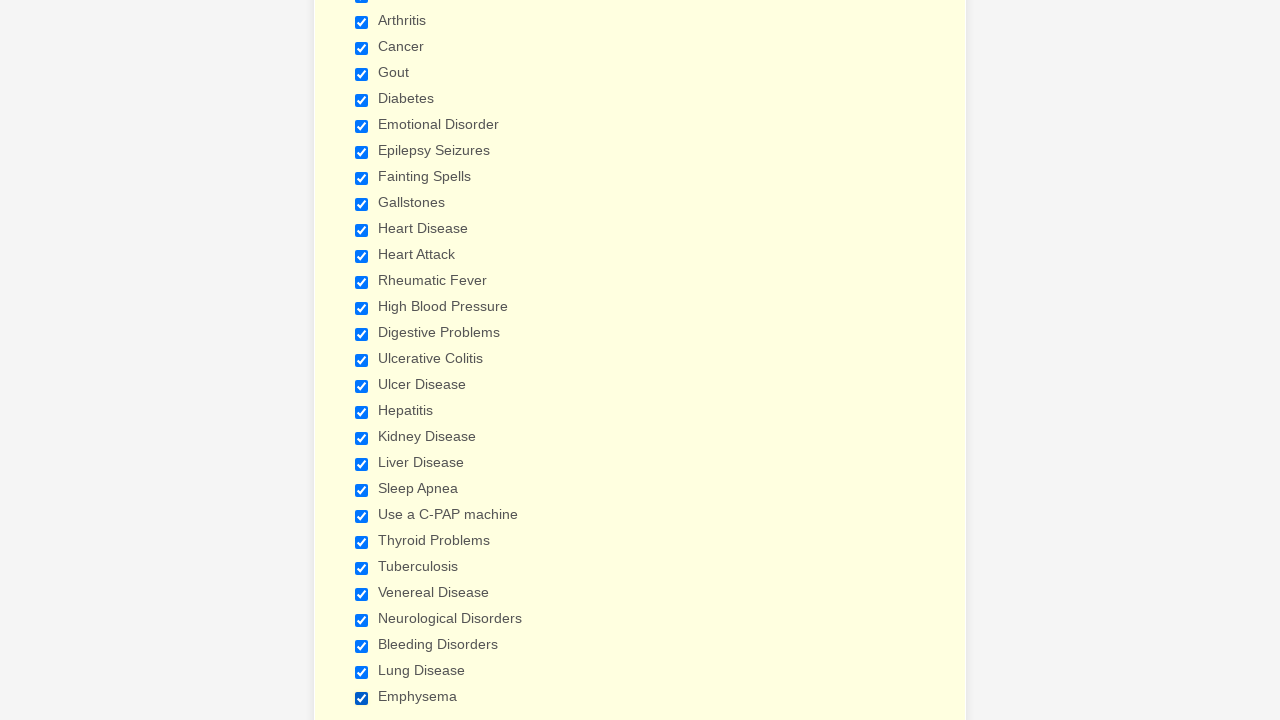

Verified checkbox 21 of 29 is selected
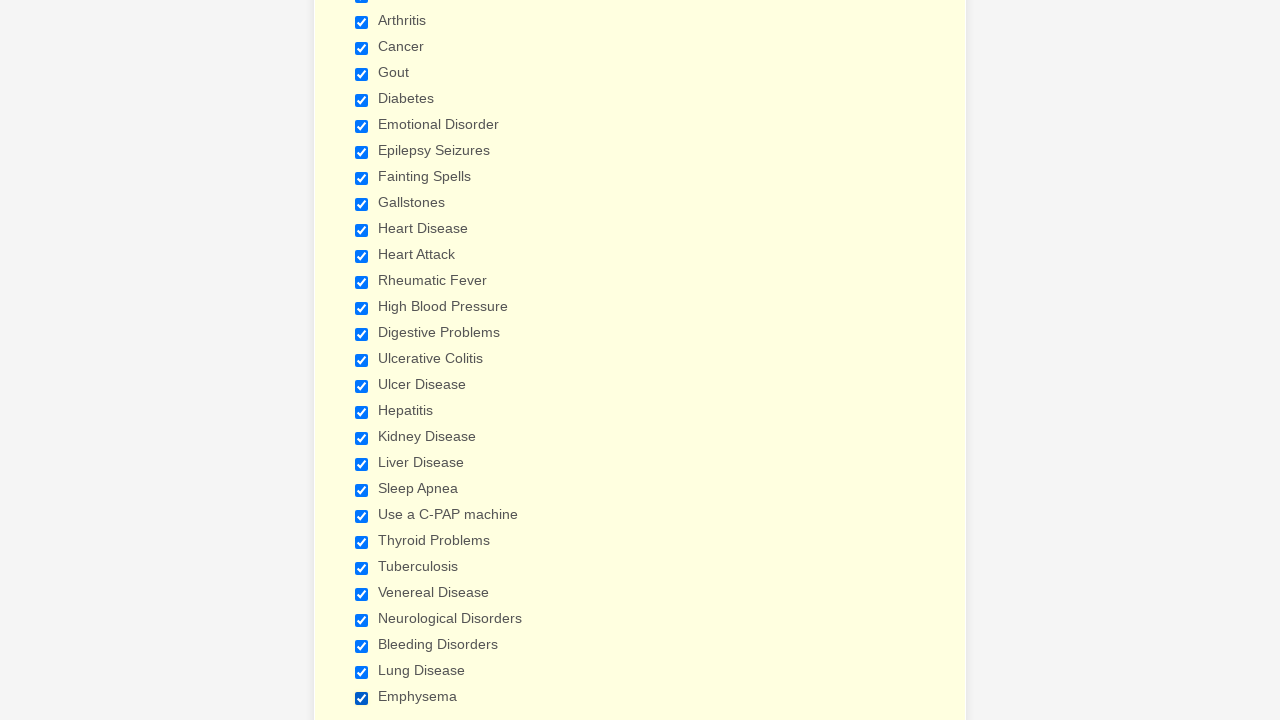

Verified checkbox 22 of 29 is selected
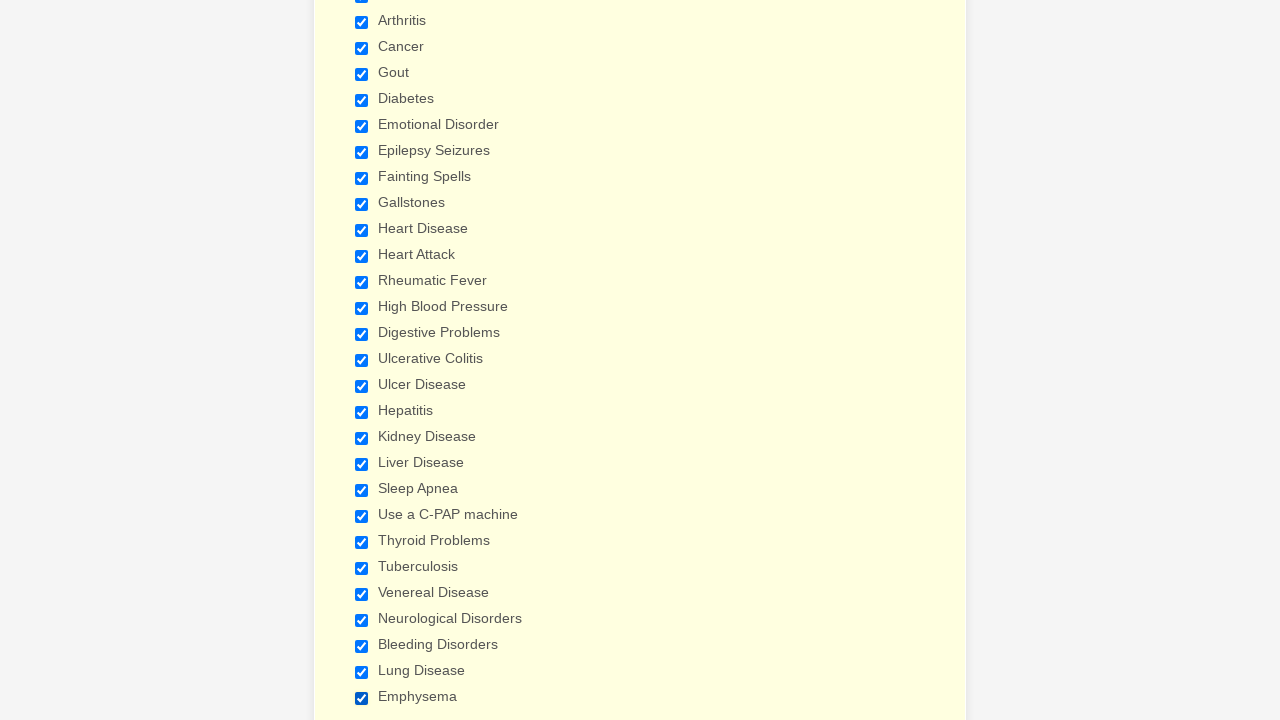

Verified checkbox 23 of 29 is selected
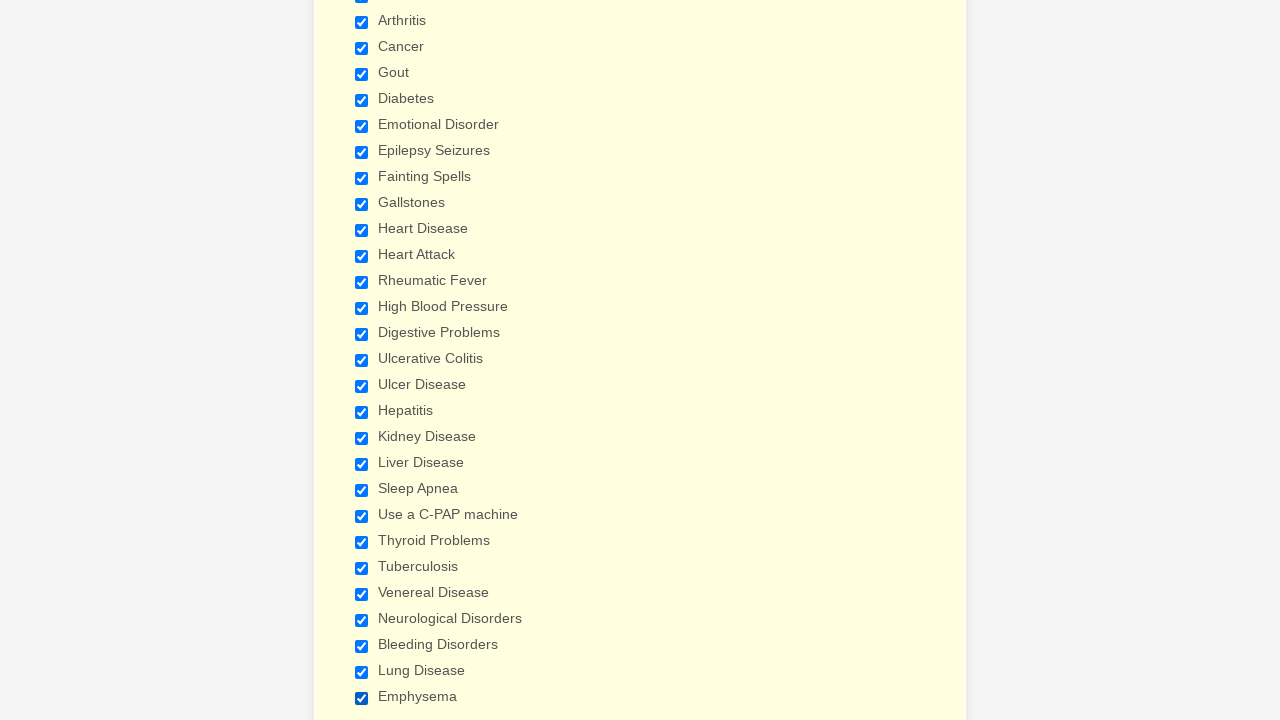

Verified checkbox 24 of 29 is selected
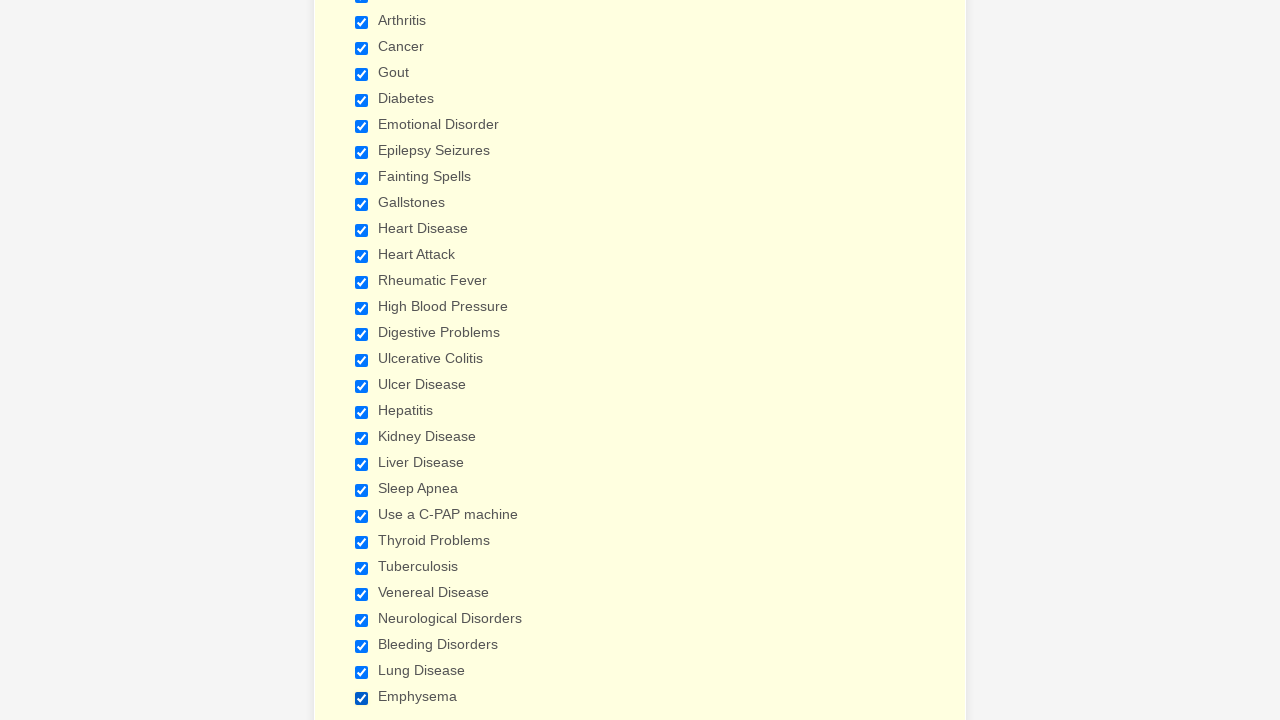

Verified checkbox 25 of 29 is selected
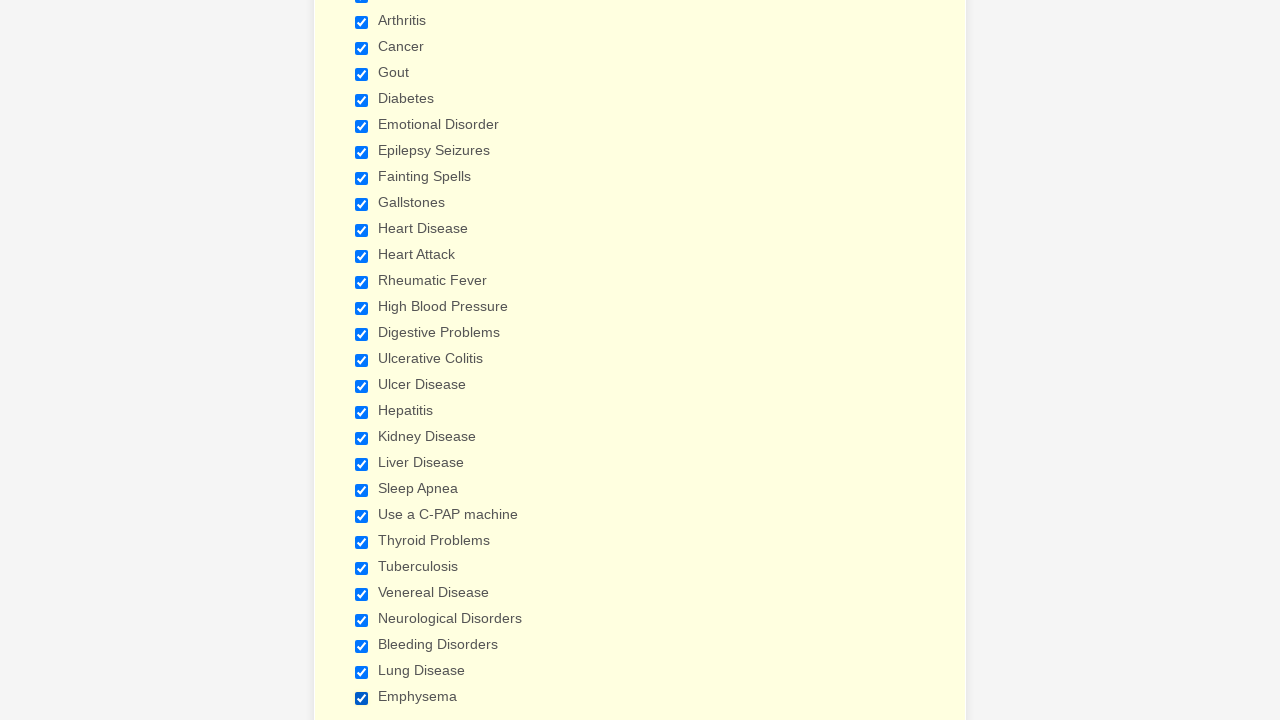

Verified checkbox 26 of 29 is selected
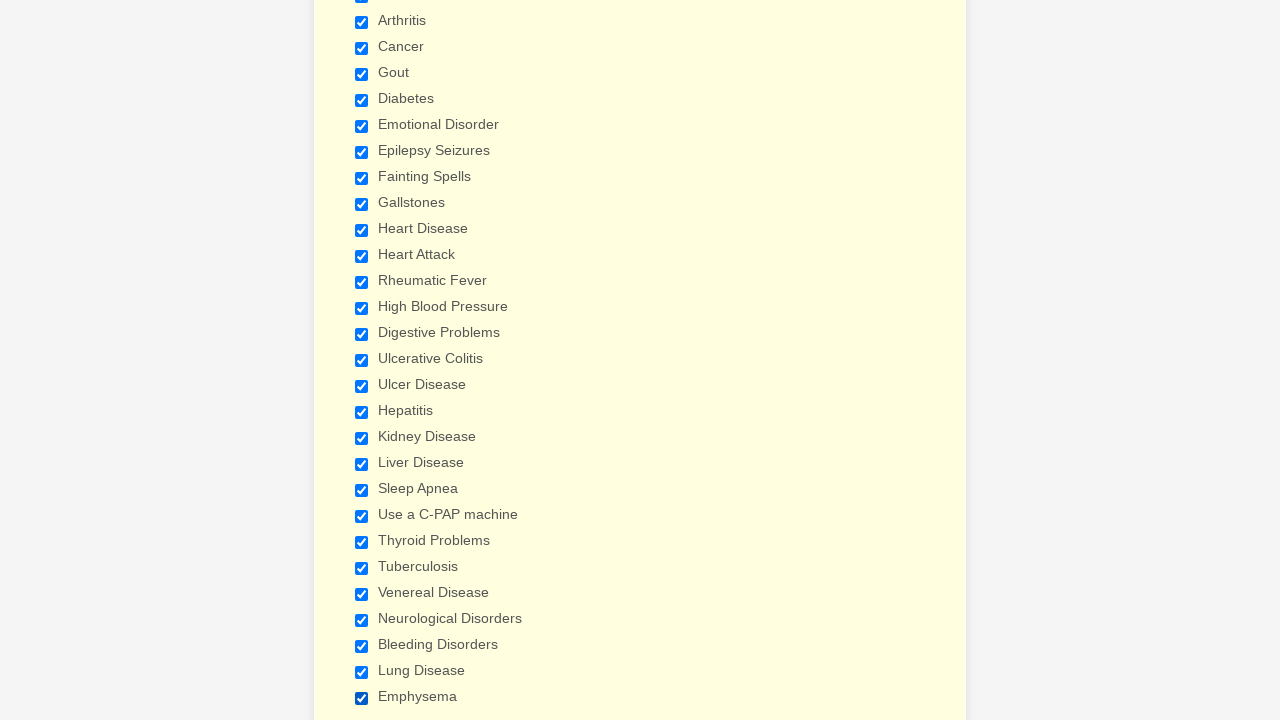

Verified checkbox 27 of 29 is selected
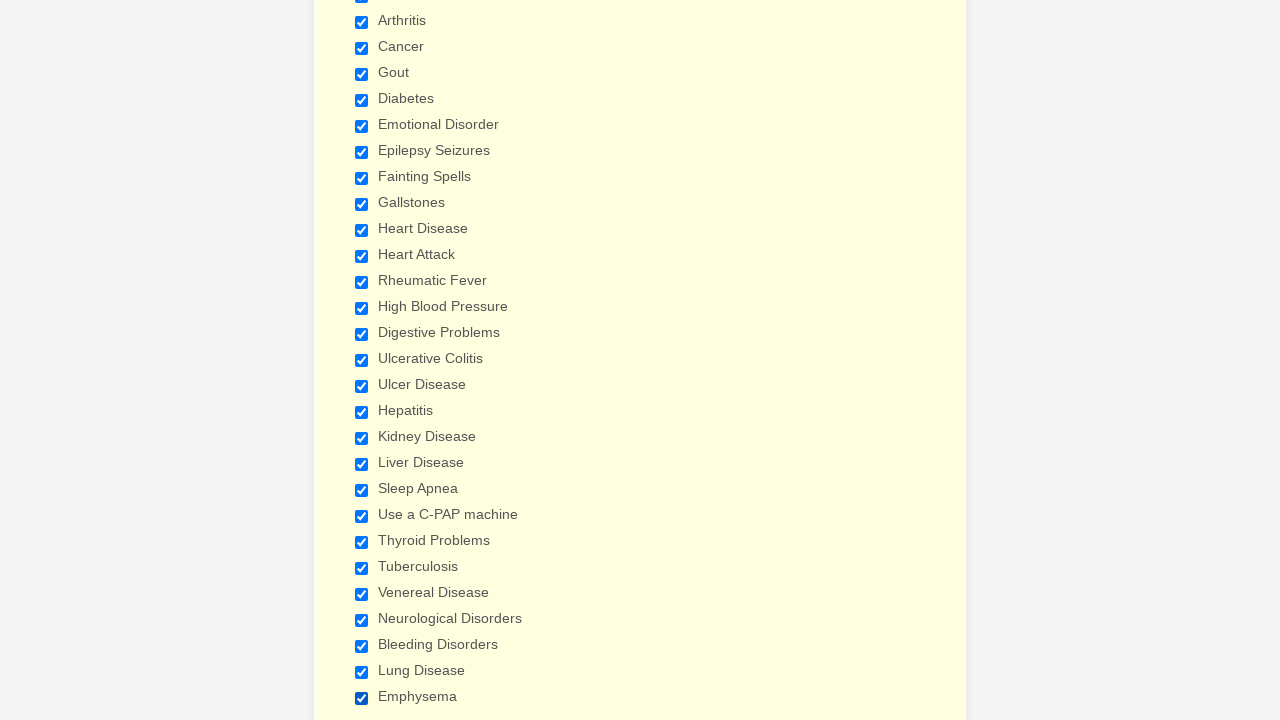

Verified checkbox 28 of 29 is selected
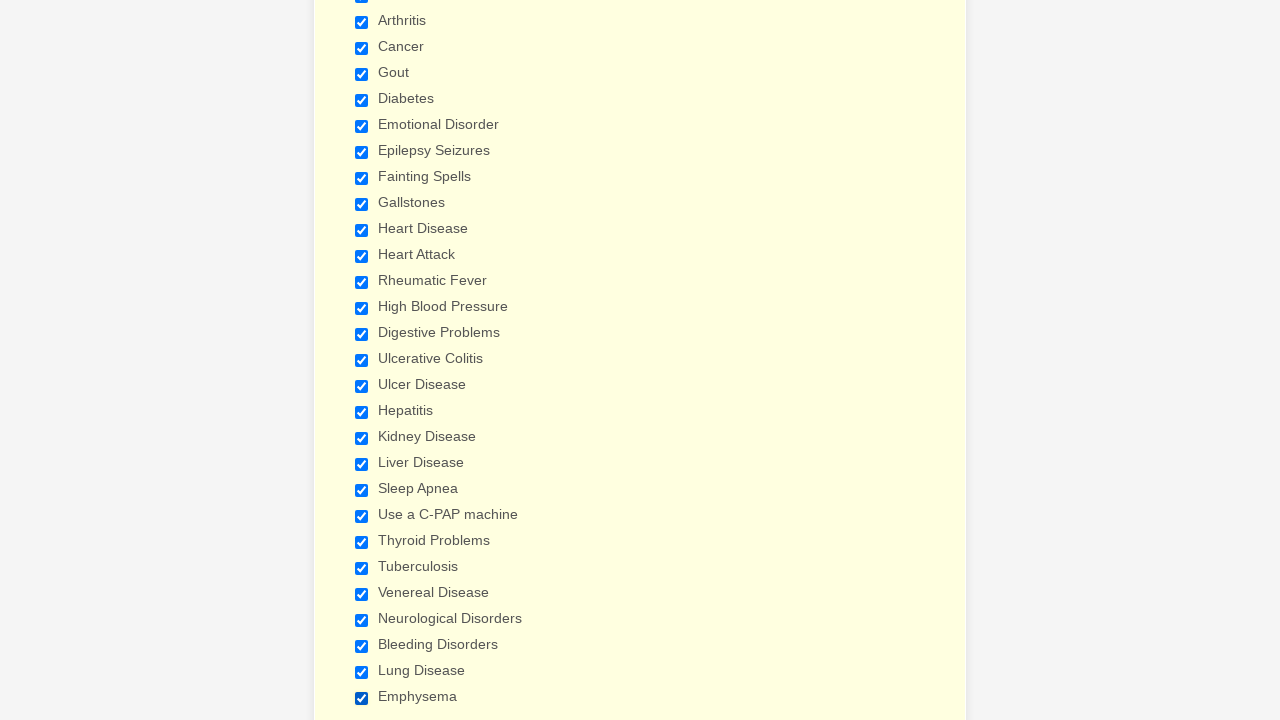

Verified checkbox 29 of 29 is selected
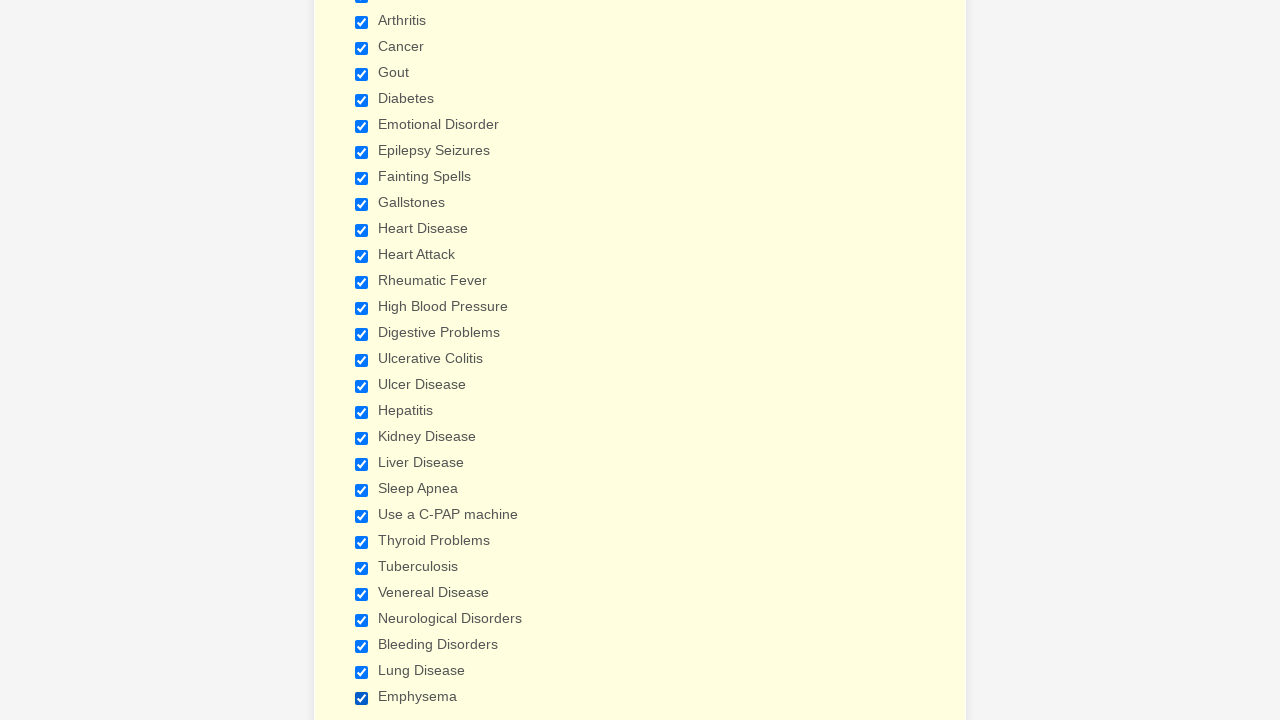

Deselected checkbox 1 of 29 at (362, 360) on input[type='checkbox'] >> nth=0
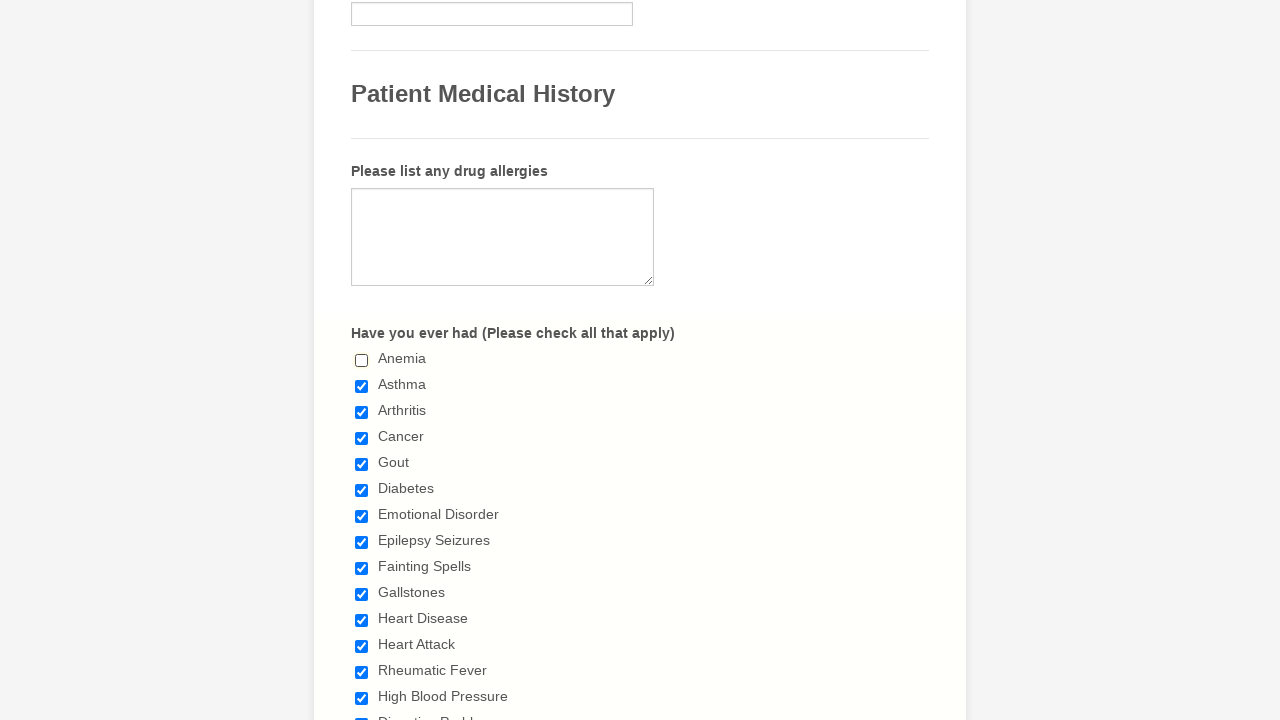

Deselected checkbox 2 of 29 at (362, 386) on input[type='checkbox'] >> nth=1
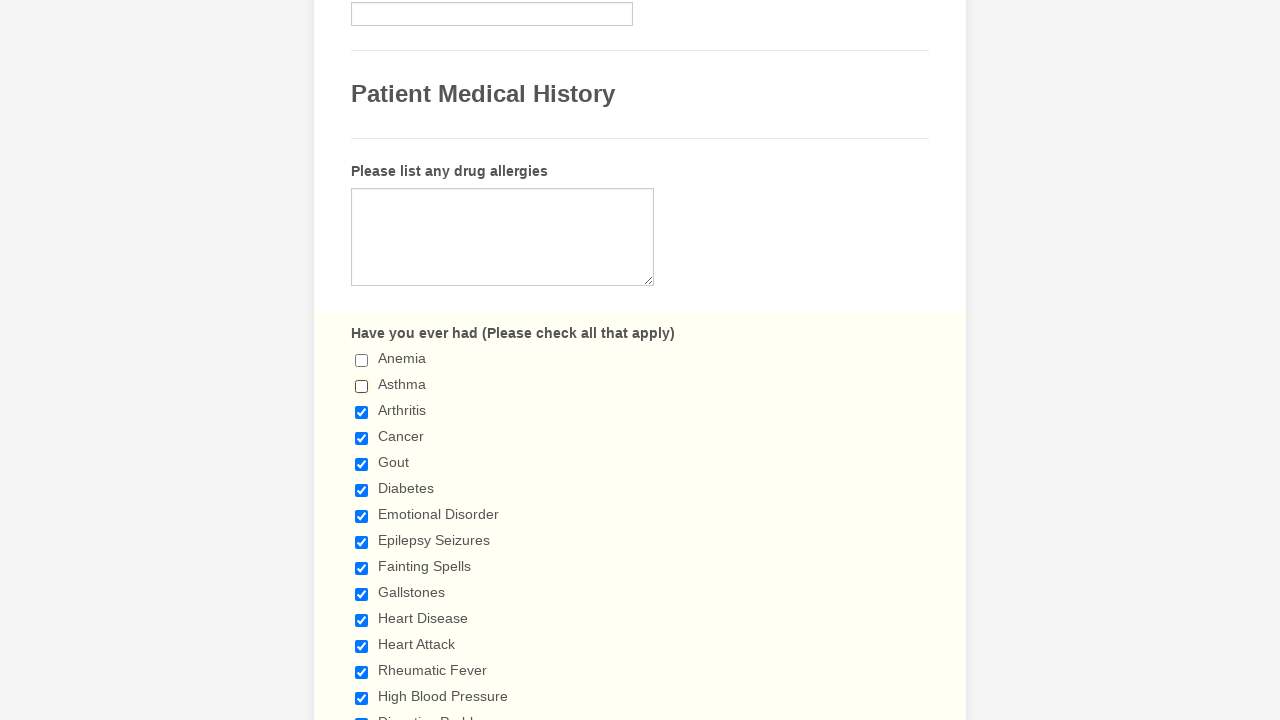

Deselected checkbox 3 of 29 at (362, 412) on input[type='checkbox'] >> nth=2
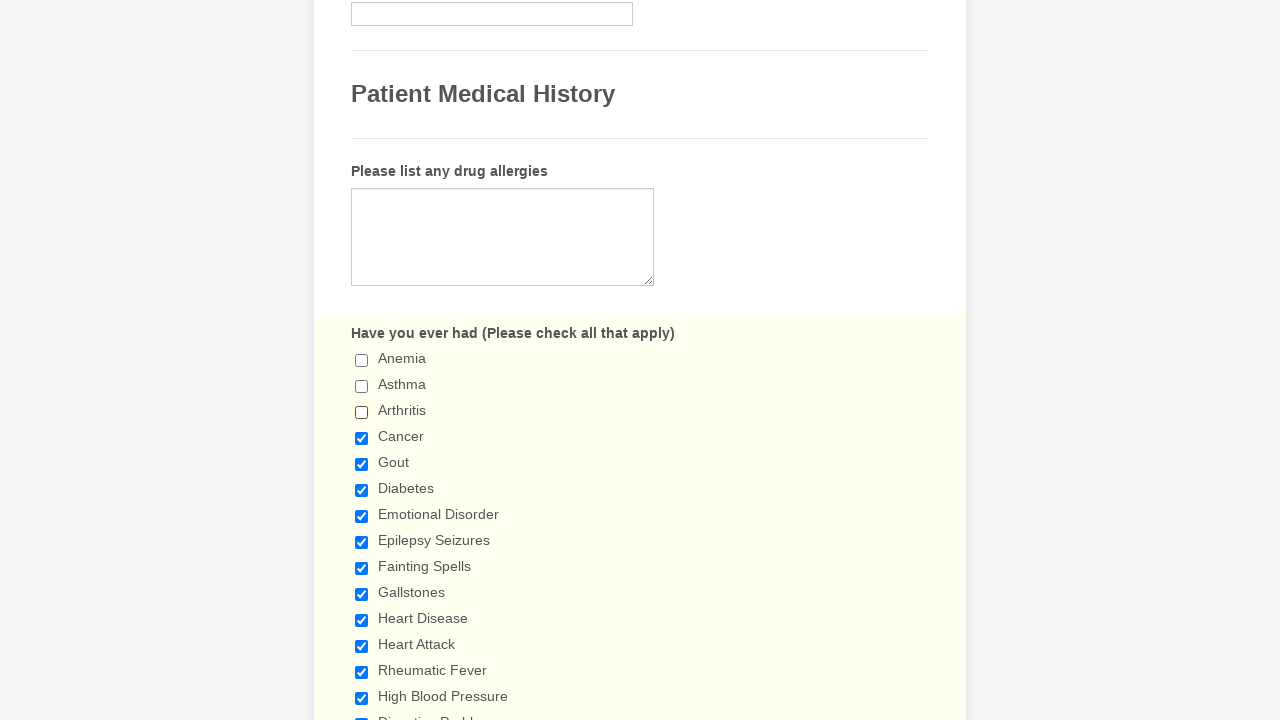

Deselected checkbox 4 of 29 at (362, 438) on input[type='checkbox'] >> nth=3
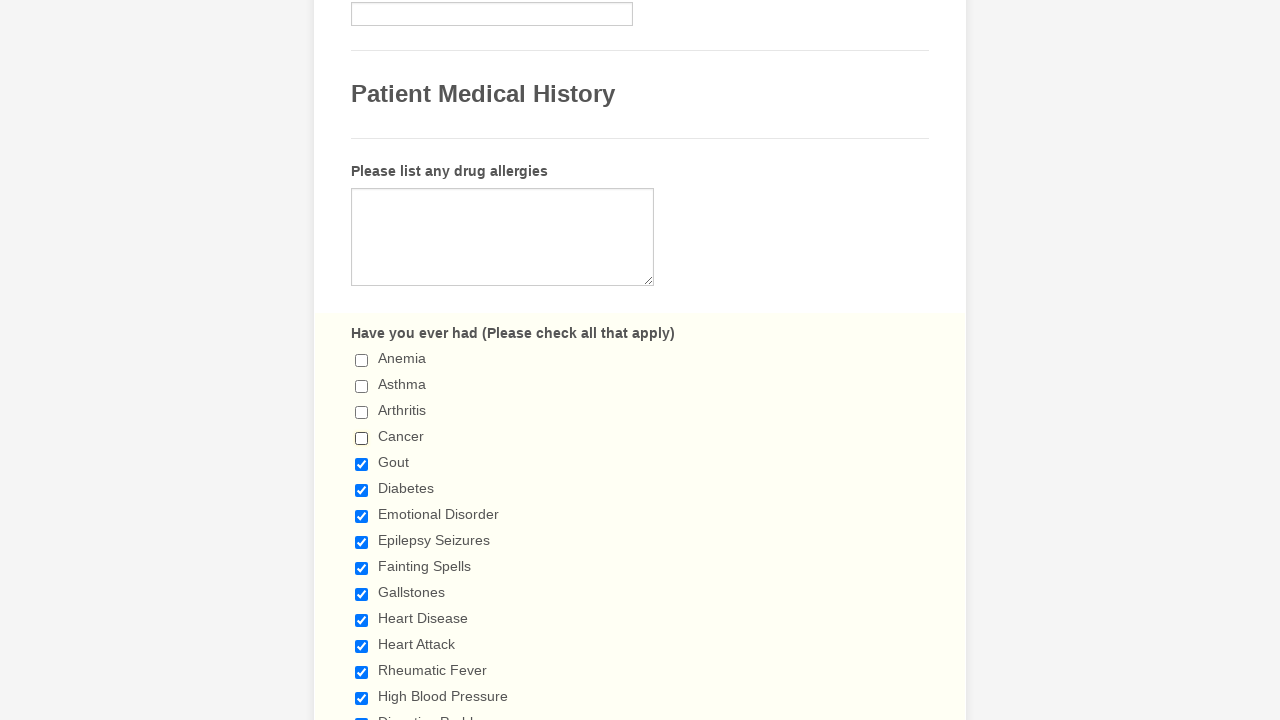

Deselected checkbox 5 of 29 at (362, 464) on input[type='checkbox'] >> nth=4
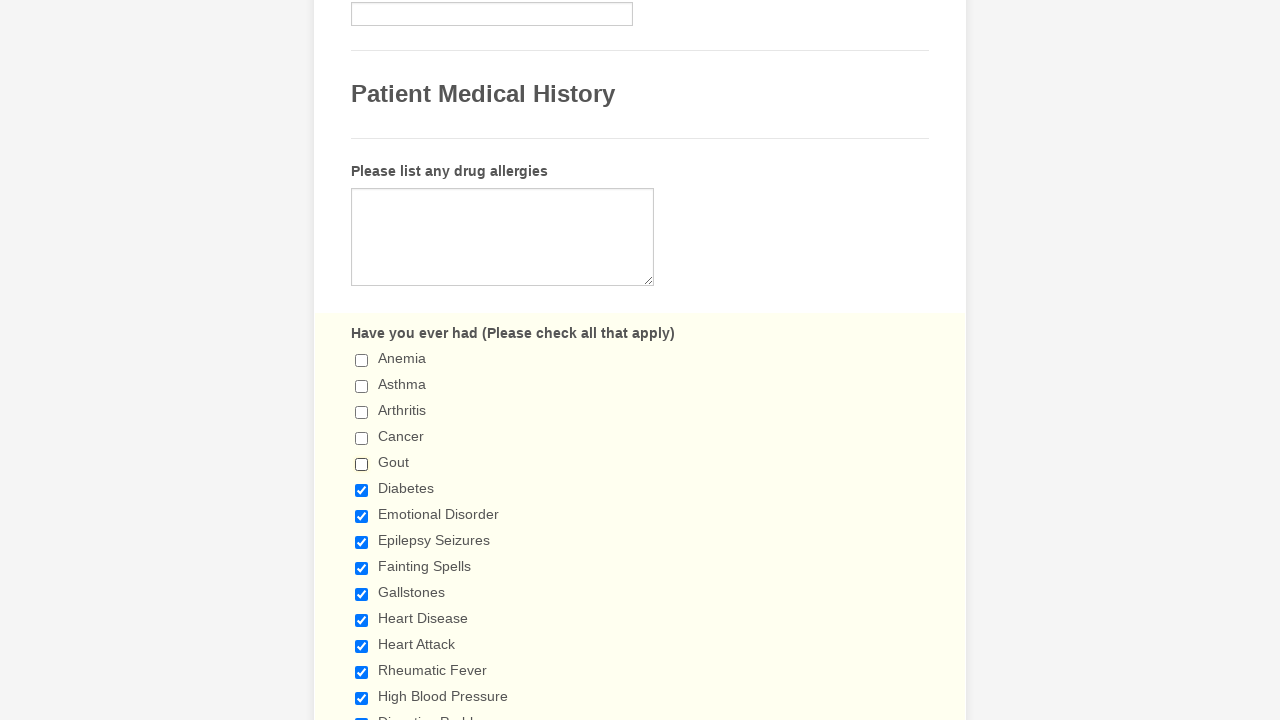

Deselected checkbox 6 of 29 at (362, 490) on input[type='checkbox'] >> nth=5
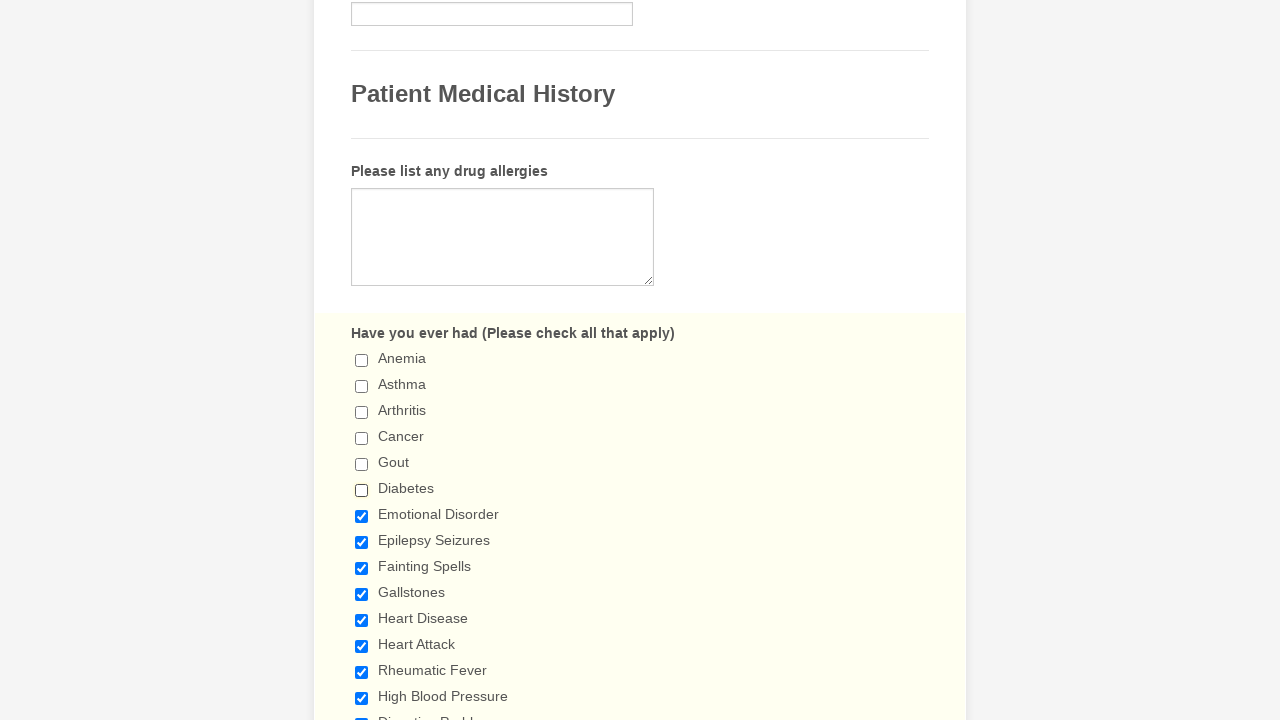

Deselected checkbox 7 of 29 at (362, 516) on input[type='checkbox'] >> nth=6
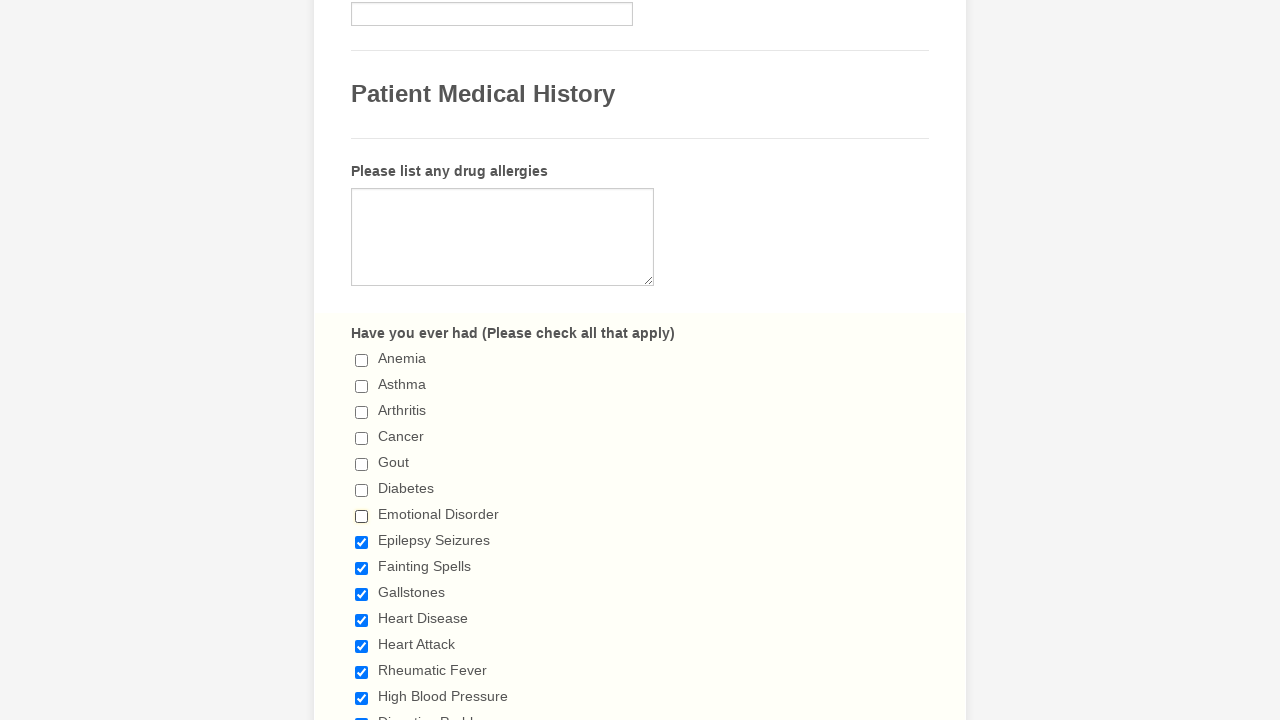

Deselected checkbox 8 of 29 at (362, 542) on input[type='checkbox'] >> nth=7
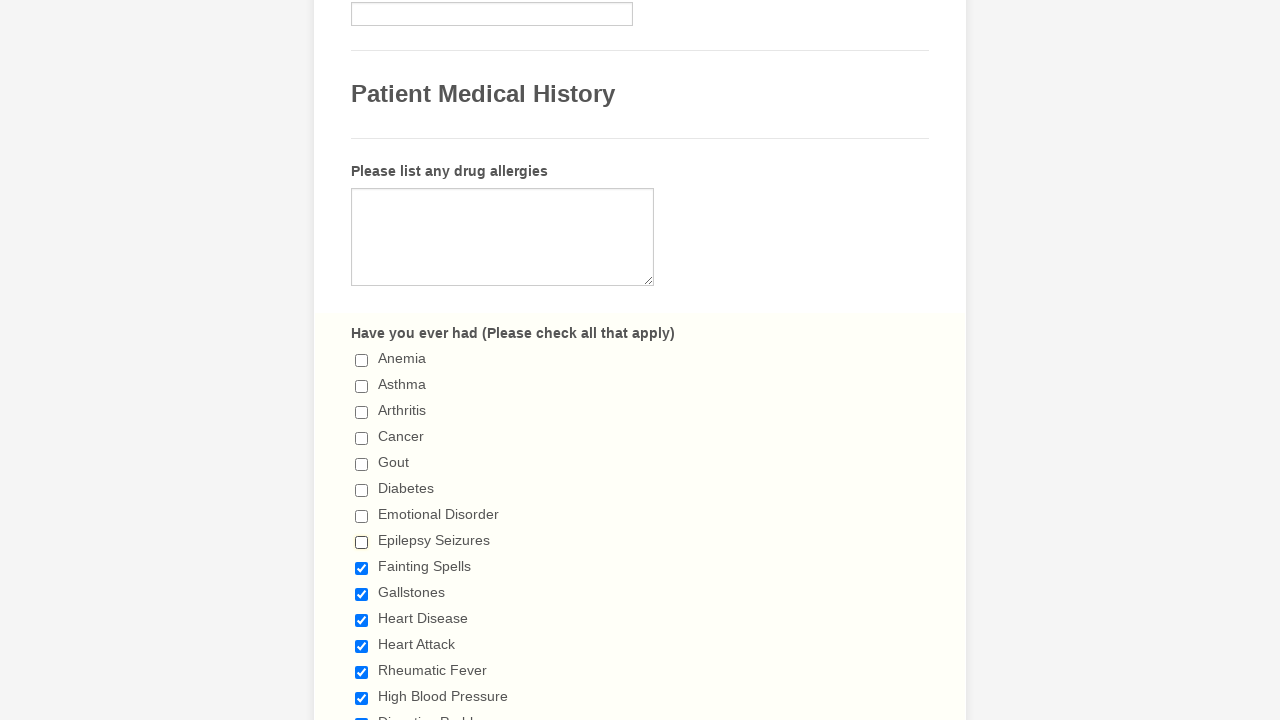

Deselected checkbox 9 of 29 at (362, 568) on input[type='checkbox'] >> nth=8
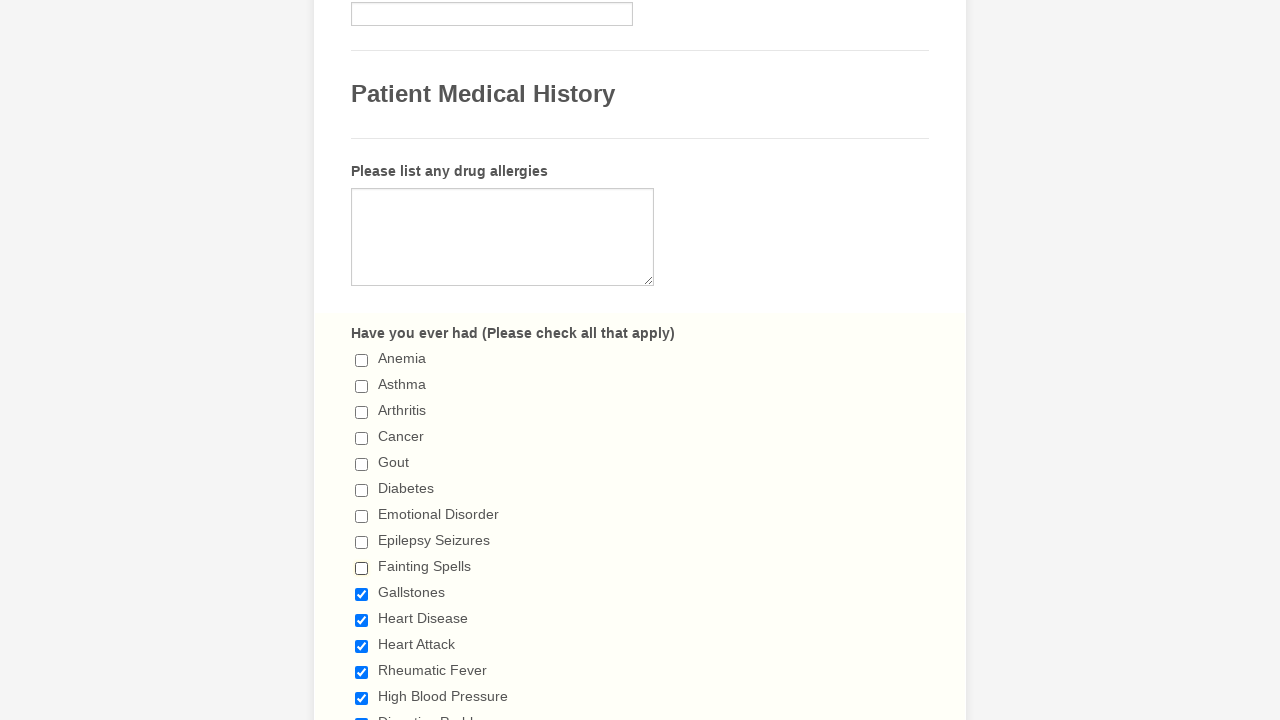

Deselected checkbox 10 of 29 at (362, 594) on input[type='checkbox'] >> nth=9
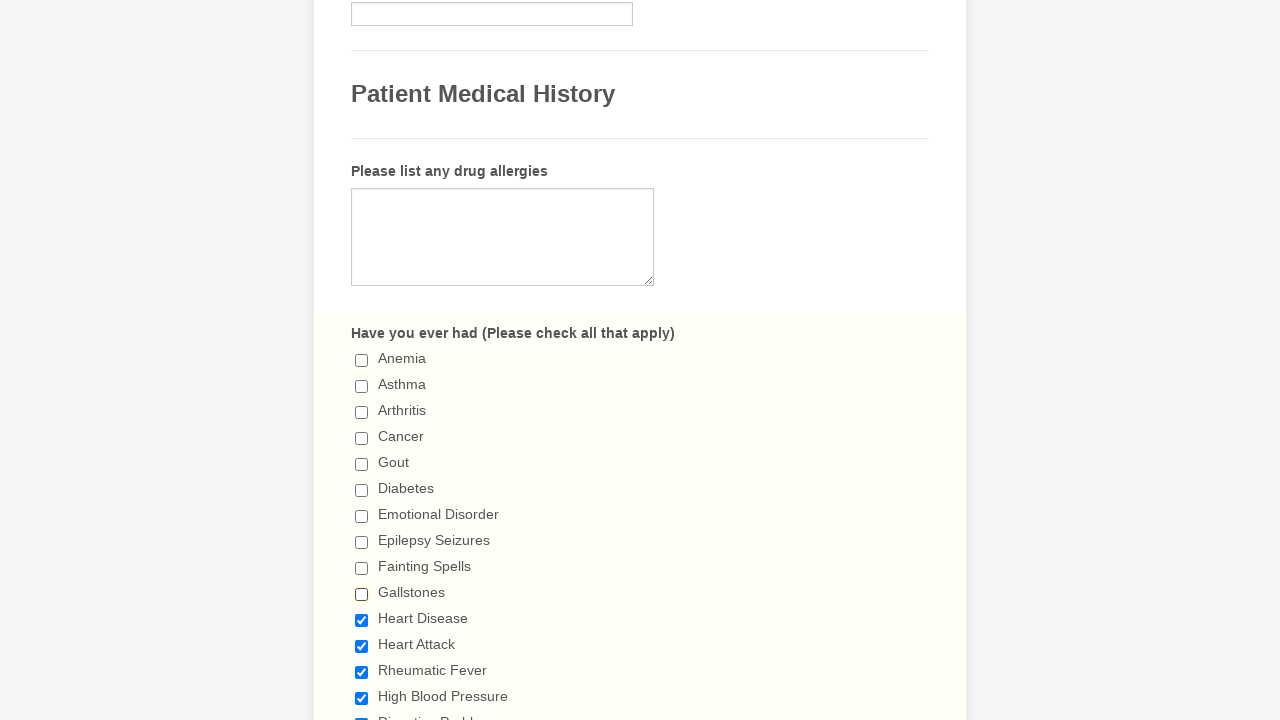

Deselected checkbox 11 of 29 at (362, 620) on input[type='checkbox'] >> nth=10
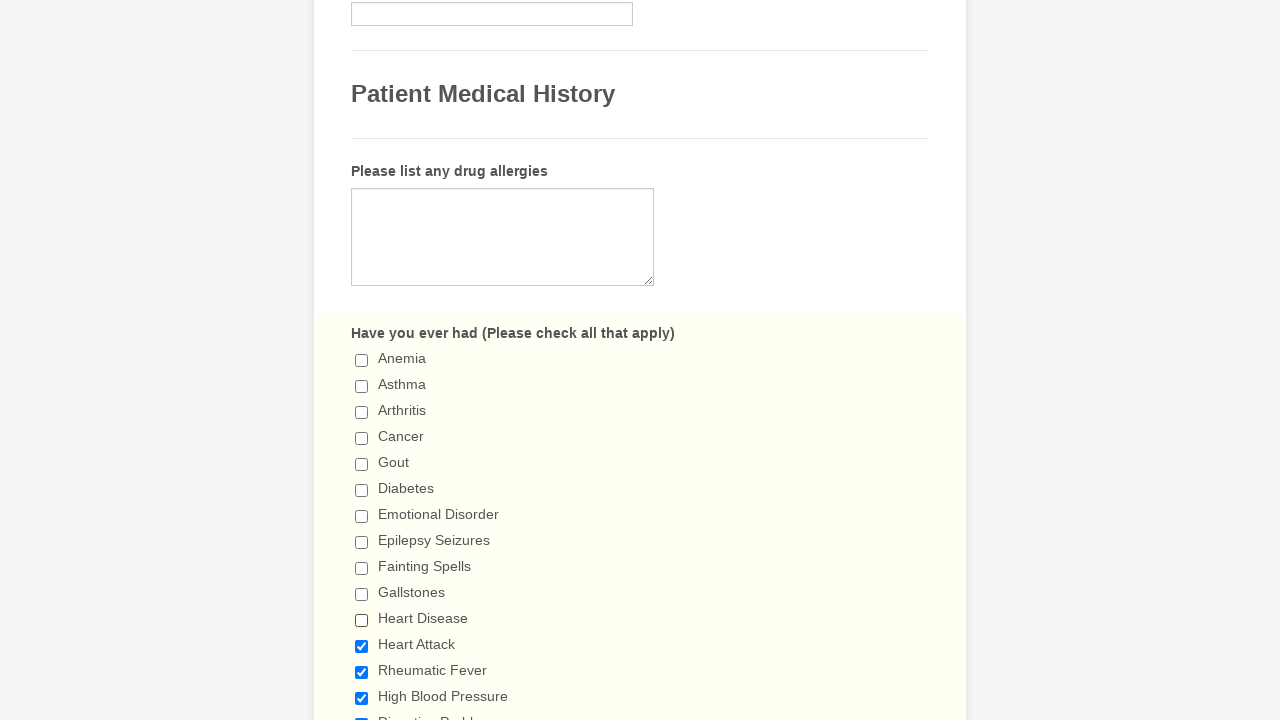

Deselected checkbox 12 of 29 at (362, 646) on input[type='checkbox'] >> nth=11
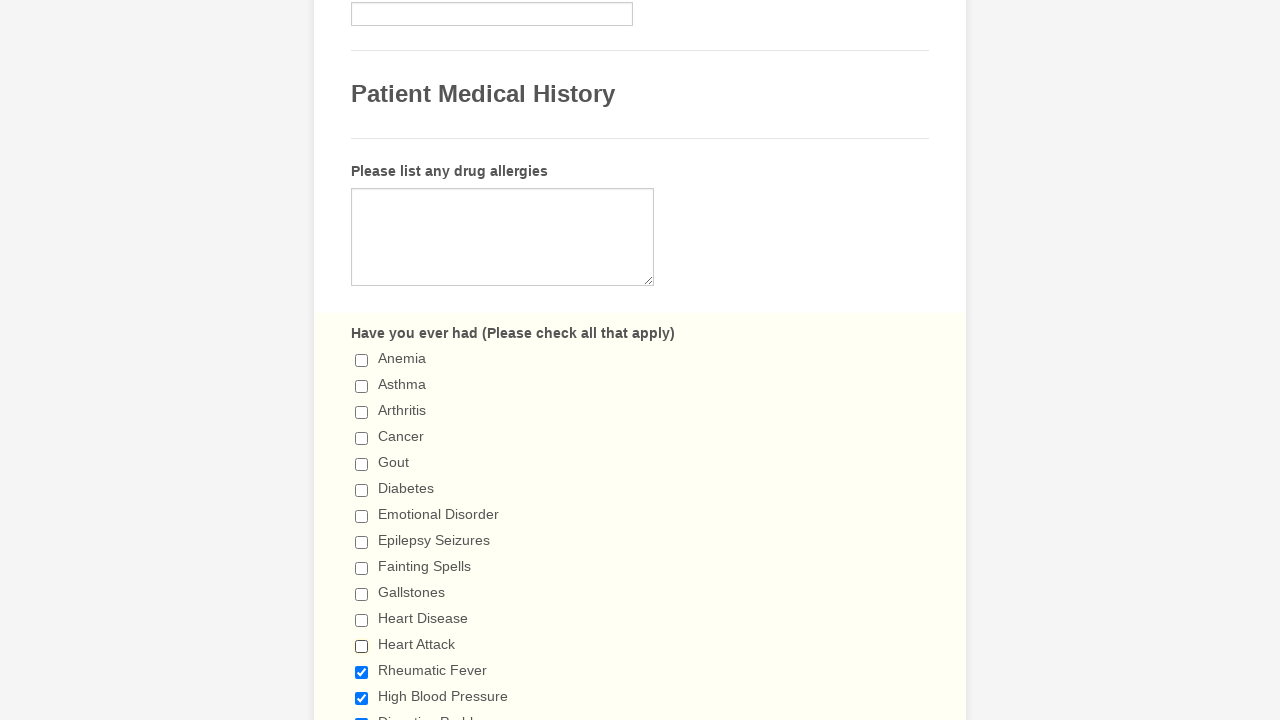

Deselected checkbox 13 of 29 at (362, 672) on input[type='checkbox'] >> nth=12
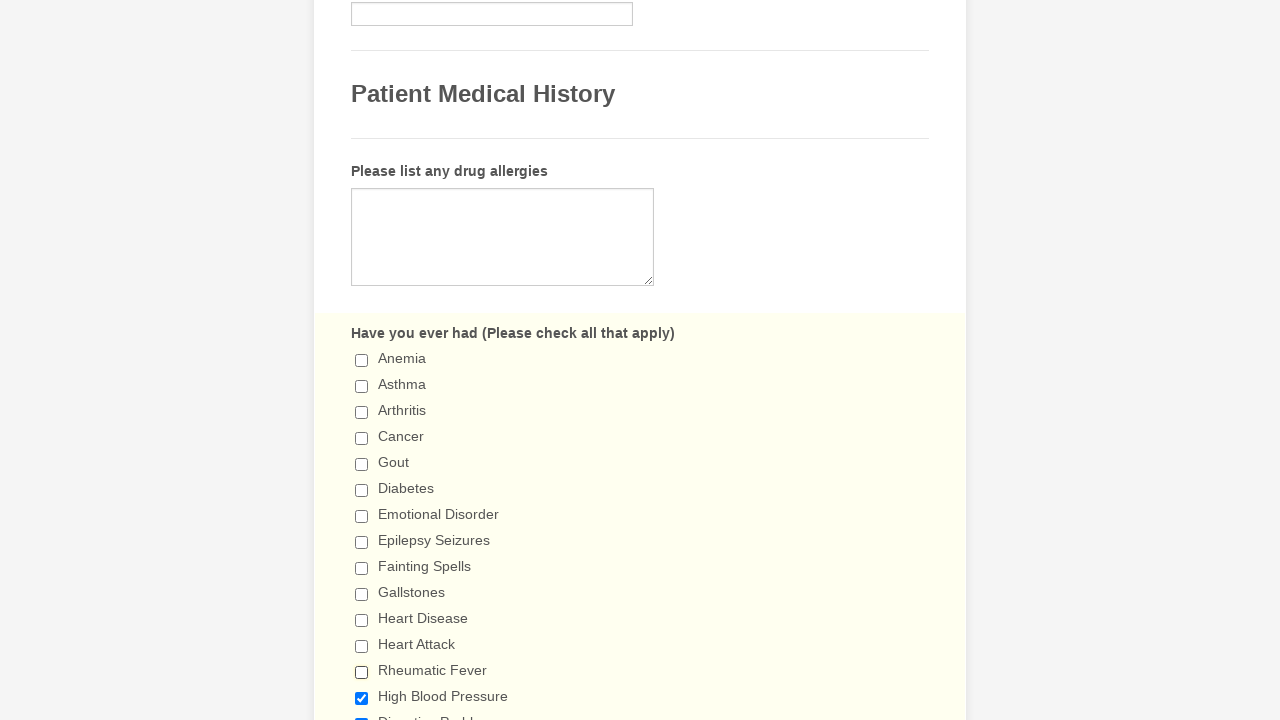

Deselected checkbox 14 of 29 at (362, 698) on input[type='checkbox'] >> nth=13
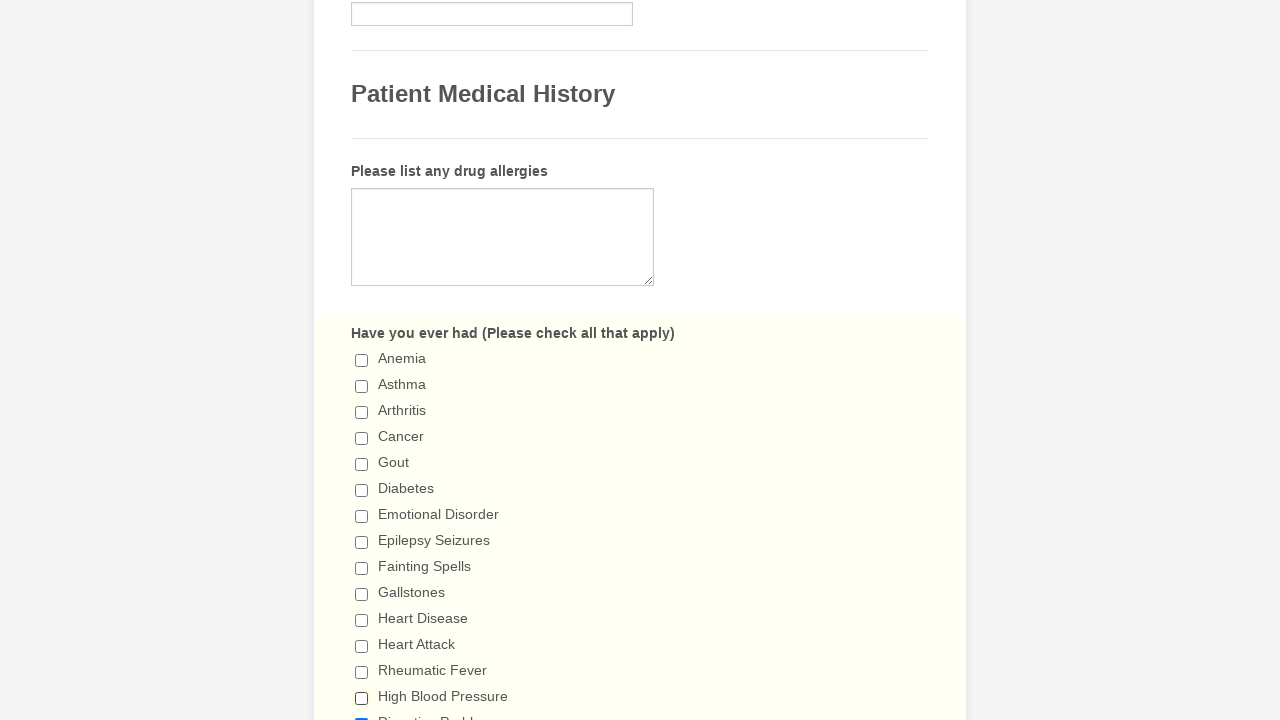

Deselected checkbox 15 of 29 at (362, 714) on input[type='checkbox'] >> nth=14
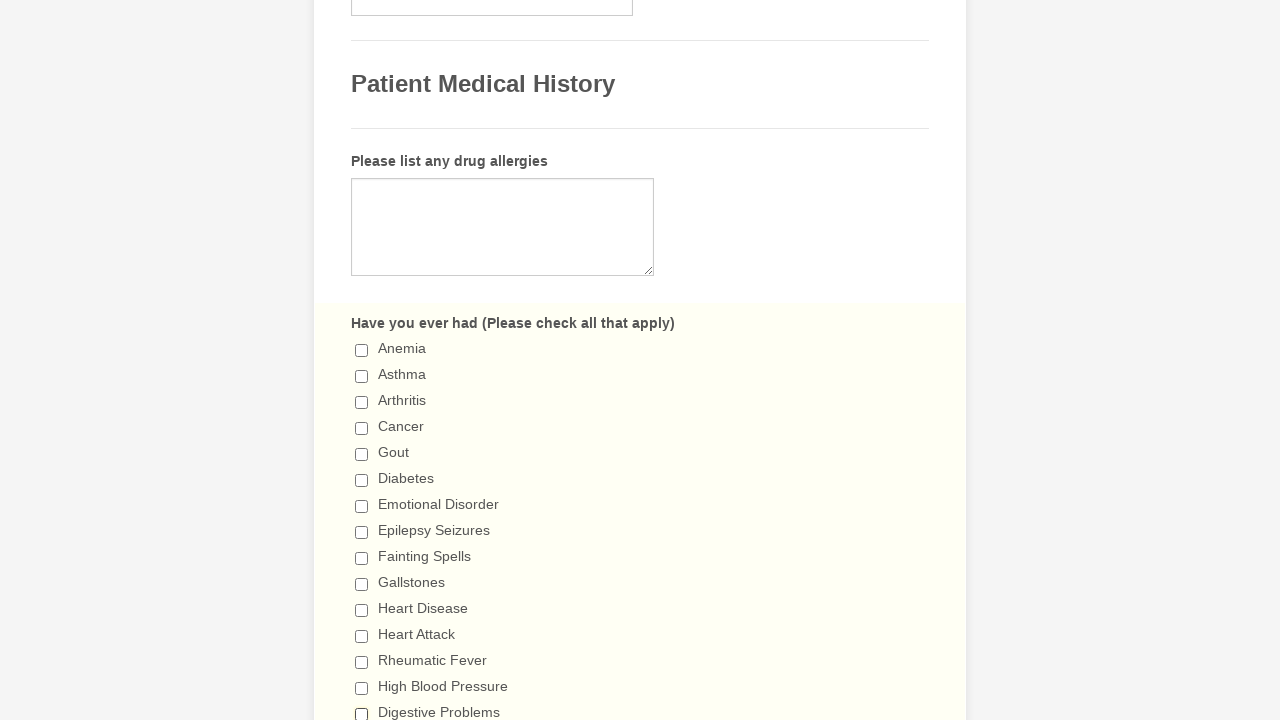

Deselected checkbox 16 of 29 at (362, 360) on input[type='checkbox'] >> nth=15
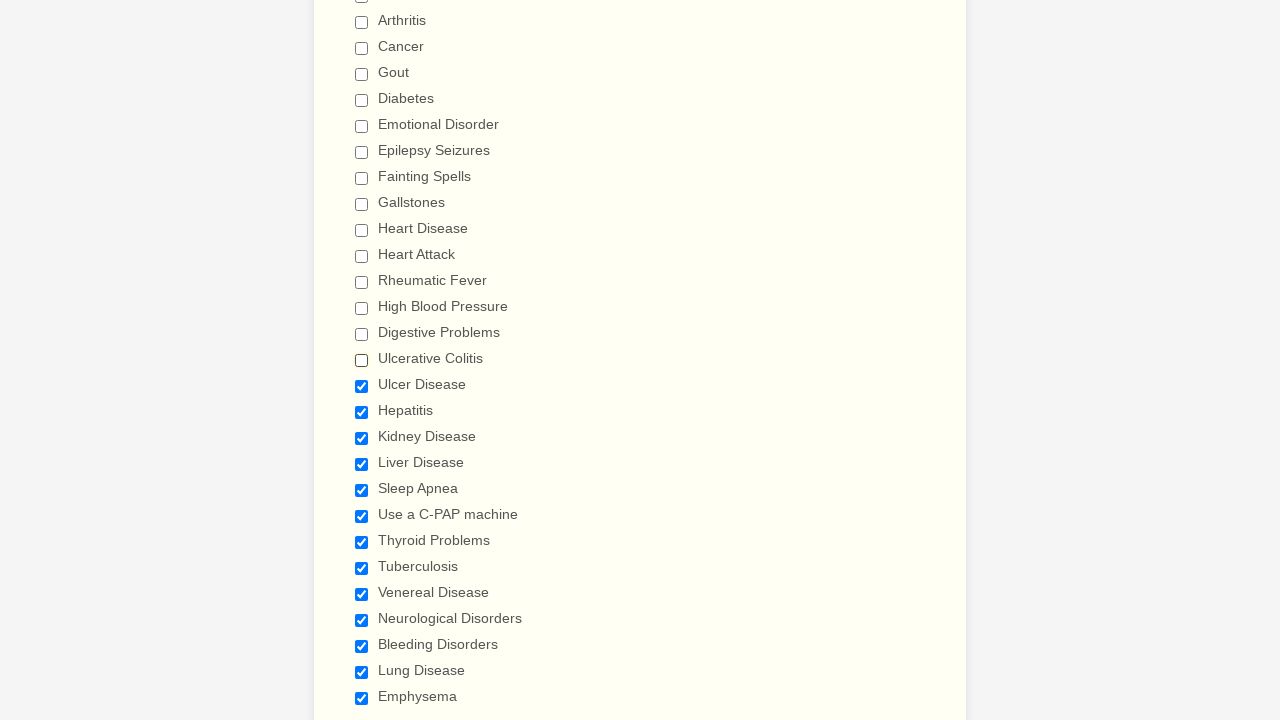

Deselected checkbox 17 of 29 at (362, 386) on input[type='checkbox'] >> nth=16
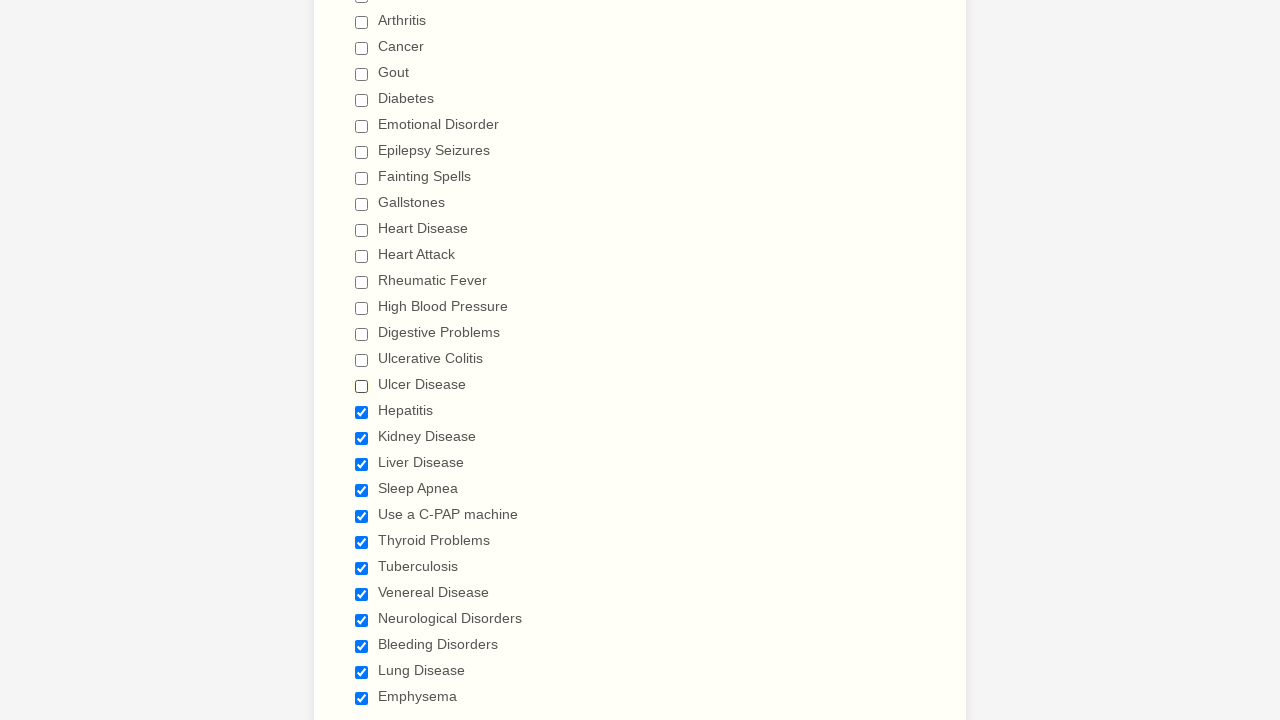

Deselected checkbox 18 of 29 at (362, 412) on input[type='checkbox'] >> nth=17
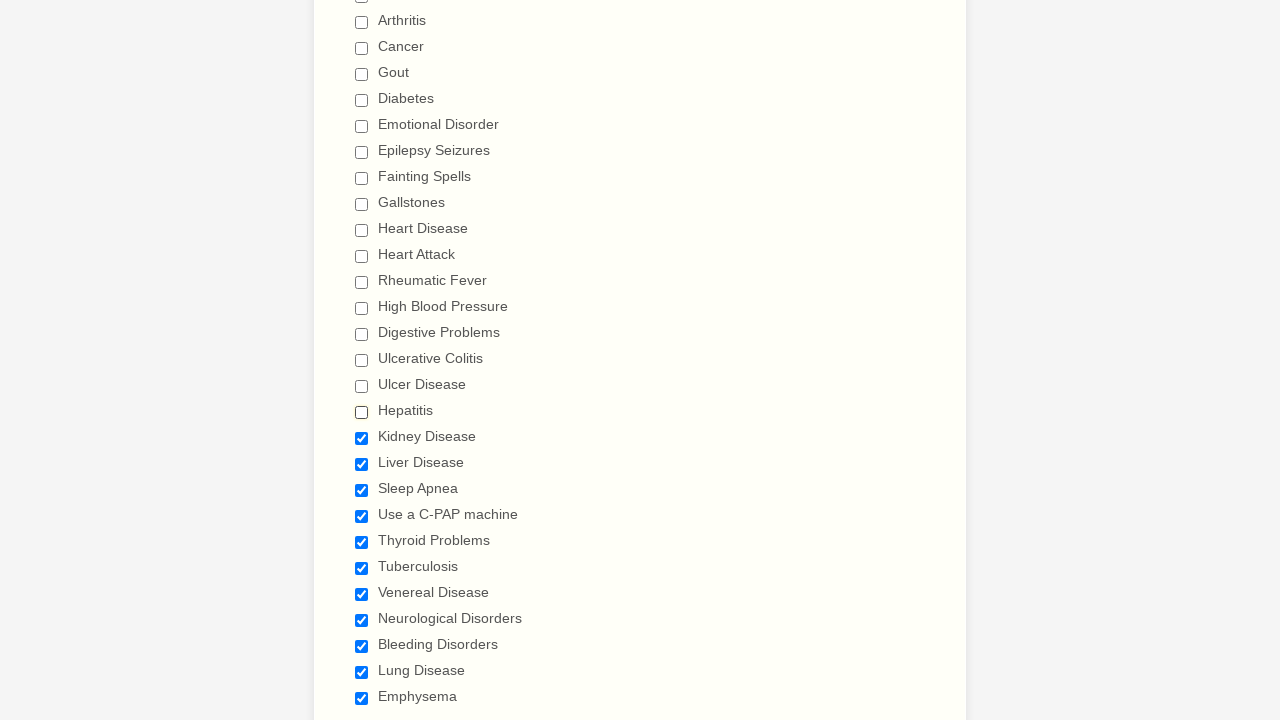

Deselected checkbox 19 of 29 at (362, 438) on input[type='checkbox'] >> nth=18
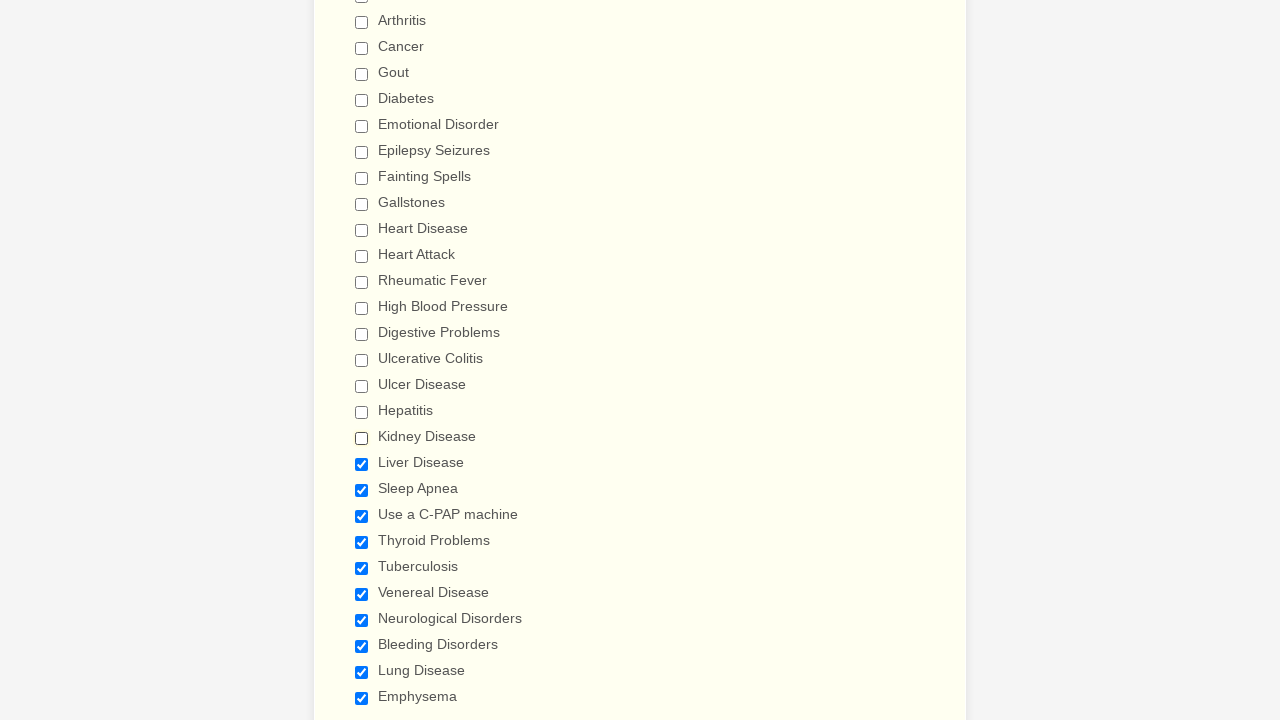

Deselected checkbox 20 of 29 at (362, 464) on input[type='checkbox'] >> nth=19
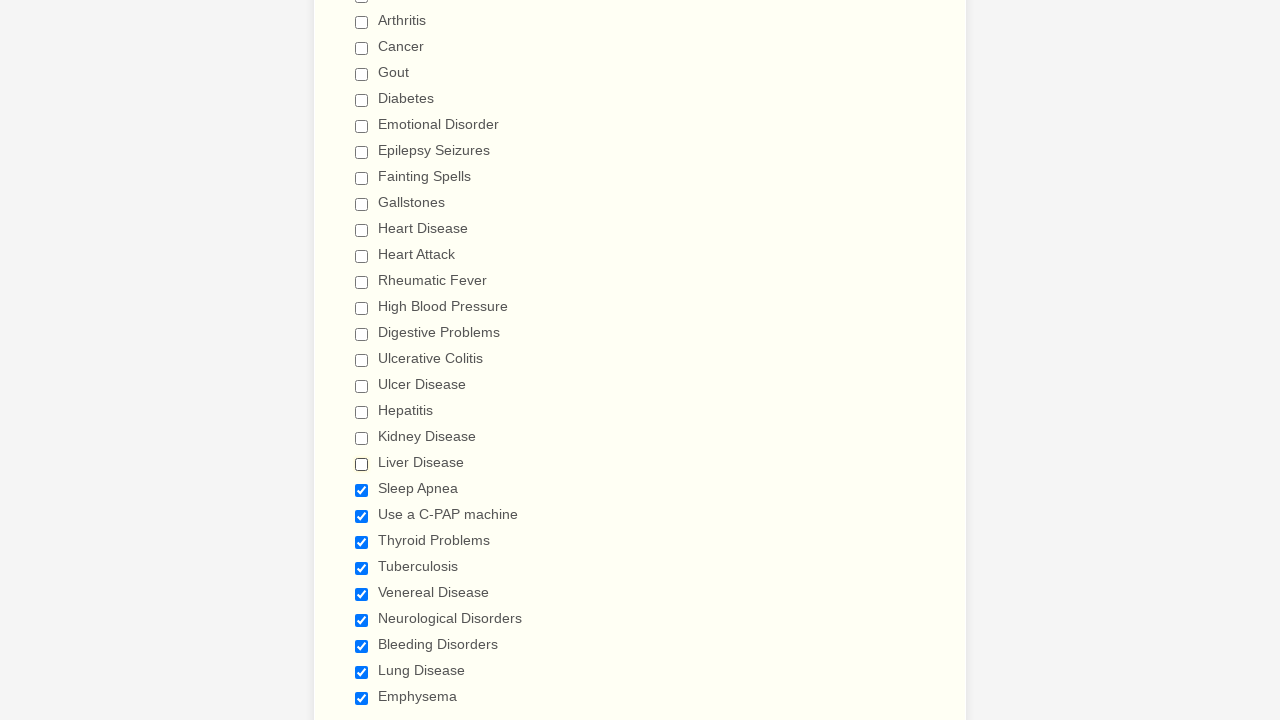

Deselected checkbox 21 of 29 at (362, 490) on input[type='checkbox'] >> nth=20
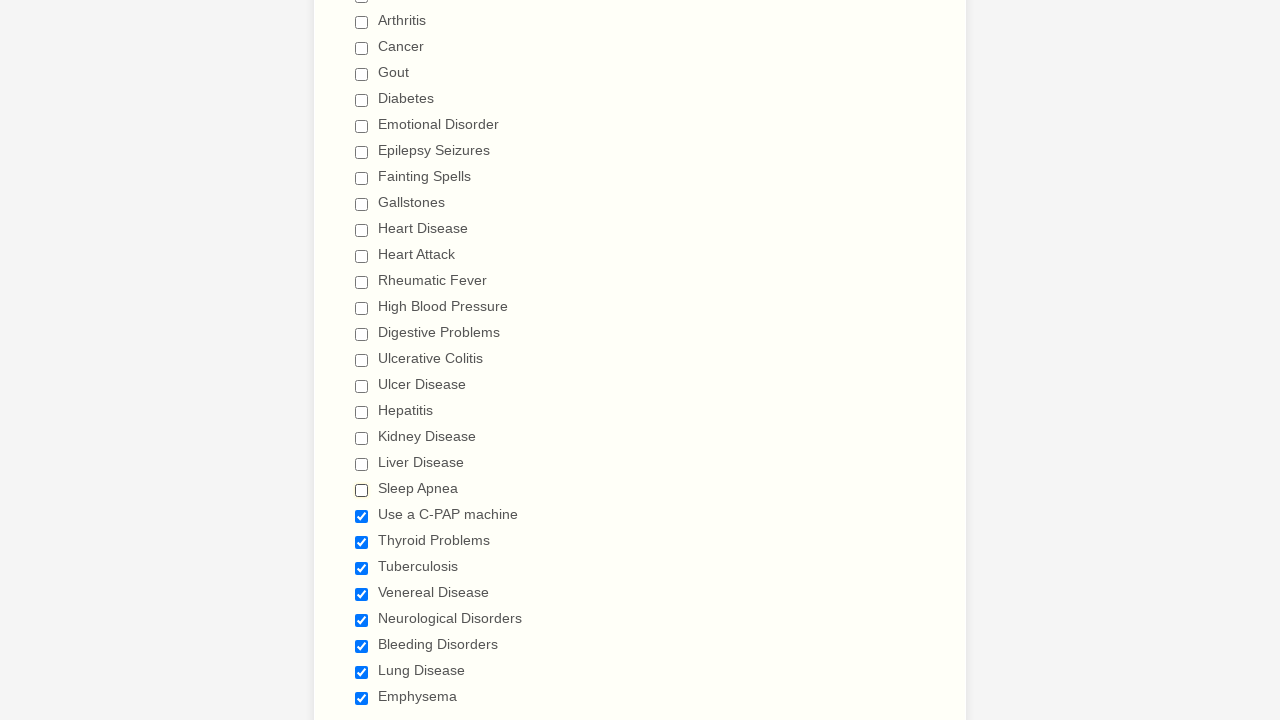

Deselected checkbox 22 of 29 at (362, 516) on input[type='checkbox'] >> nth=21
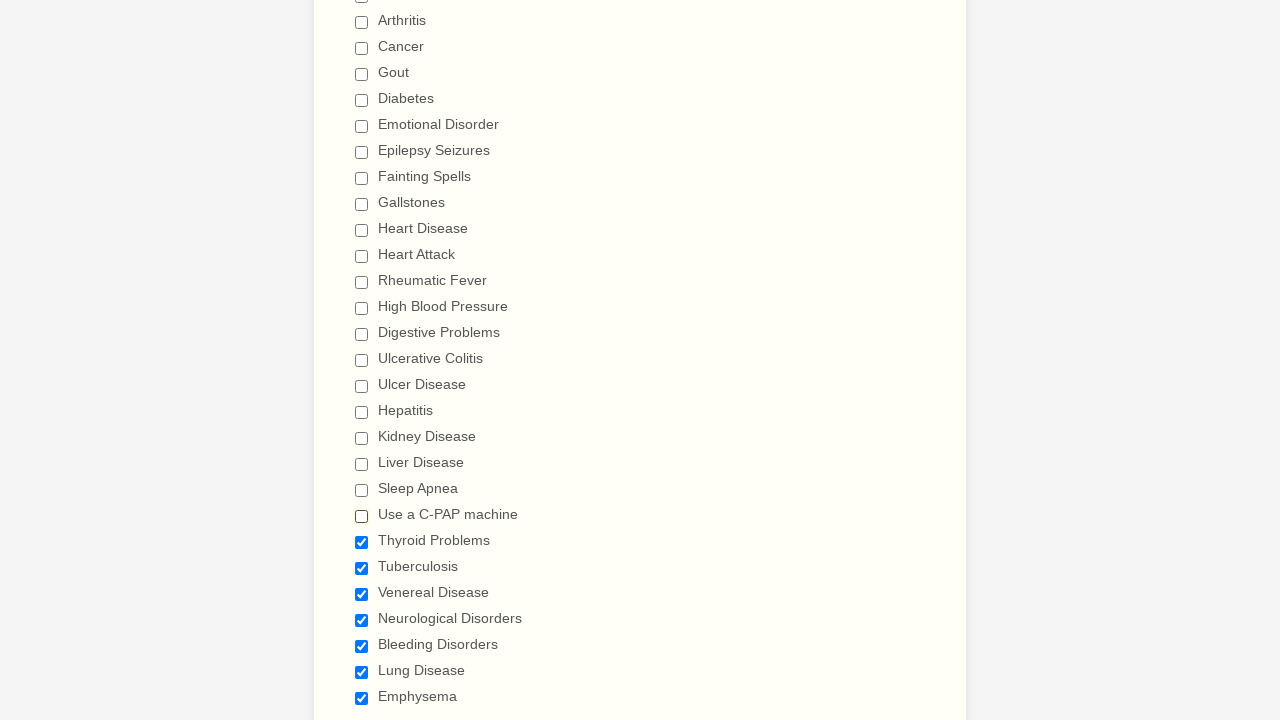

Deselected checkbox 23 of 29 at (362, 542) on input[type='checkbox'] >> nth=22
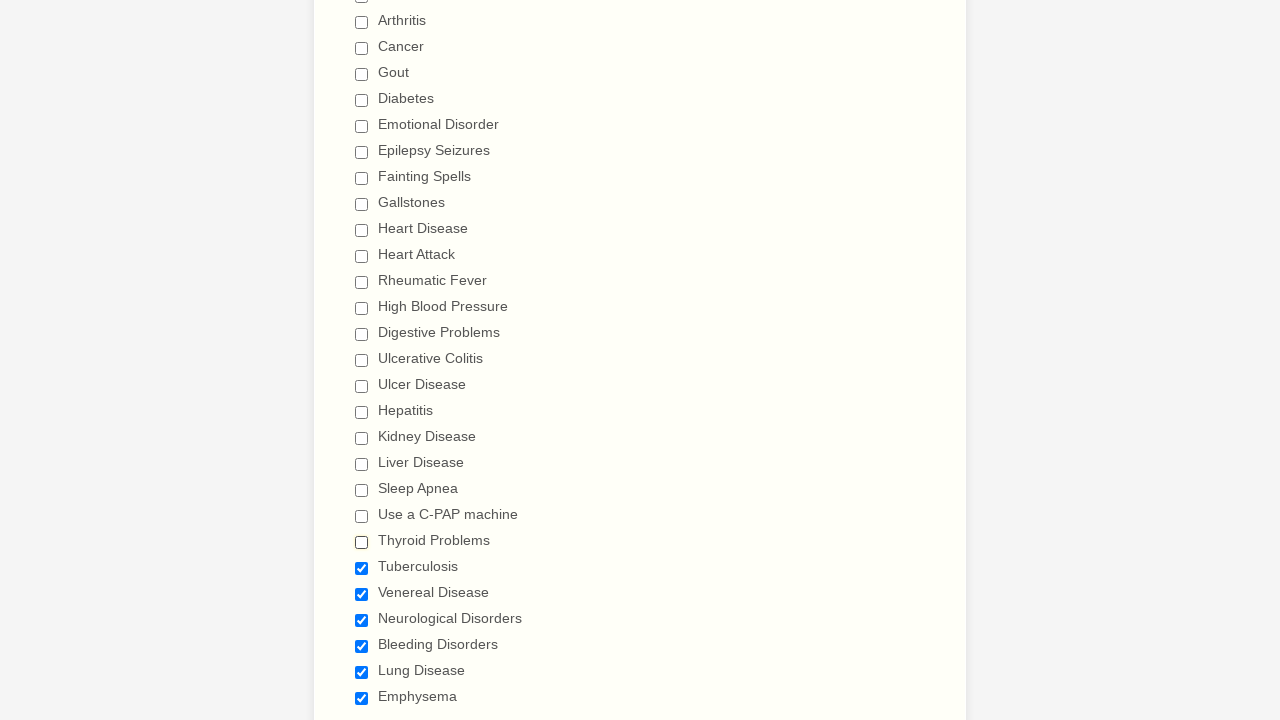

Deselected checkbox 24 of 29 at (362, 568) on input[type='checkbox'] >> nth=23
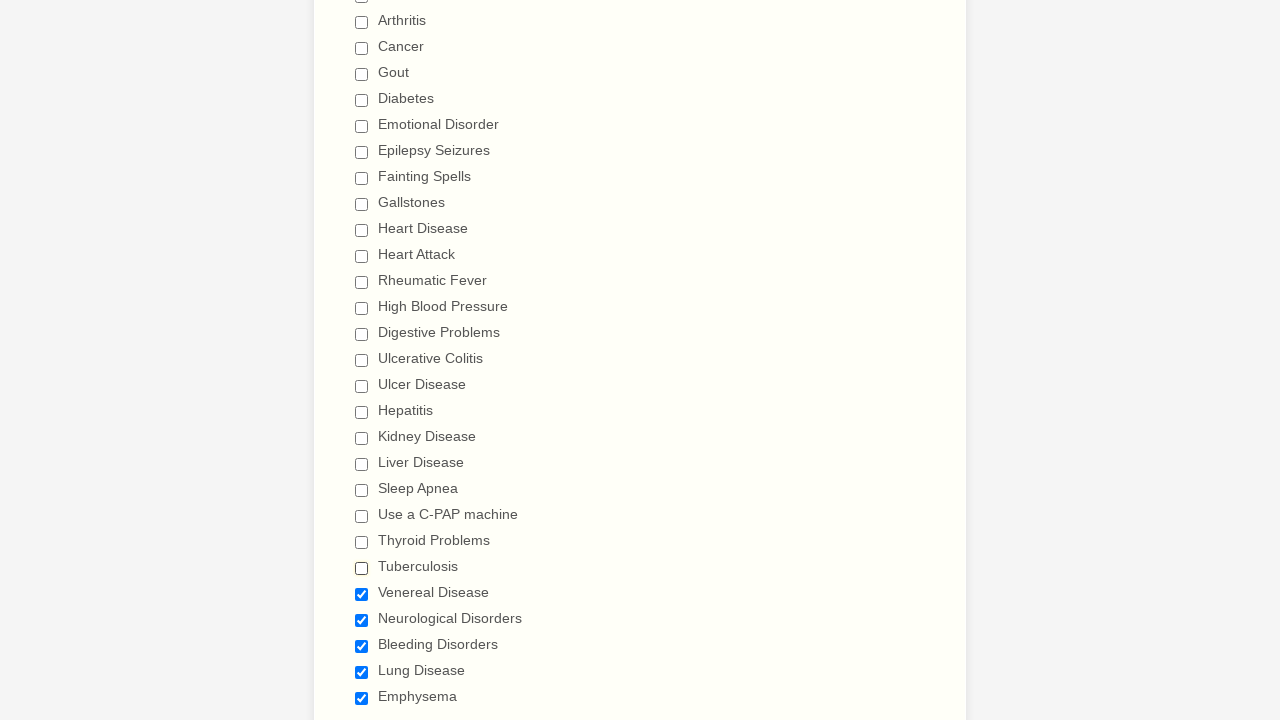

Deselected checkbox 25 of 29 at (362, 594) on input[type='checkbox'] >> nth=24
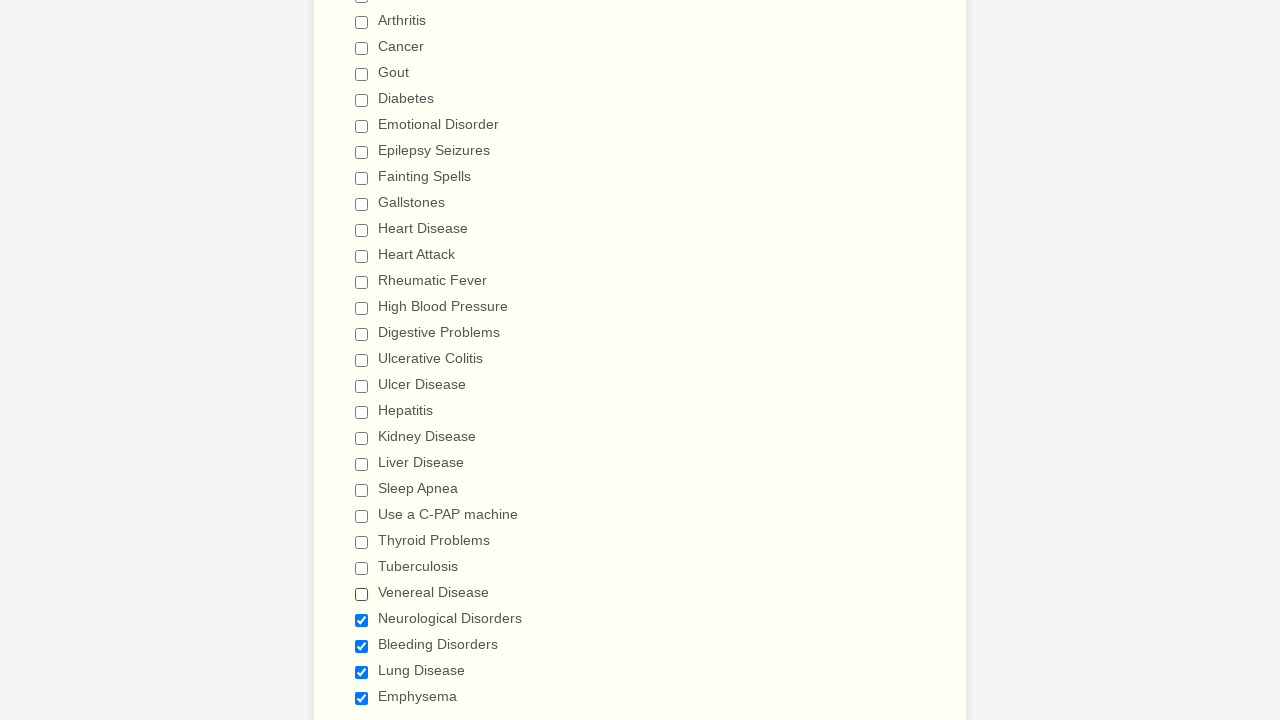

Deselected checkbox 26 of 29 at (362, 620) on input[type='checkbox'] >> nth=25
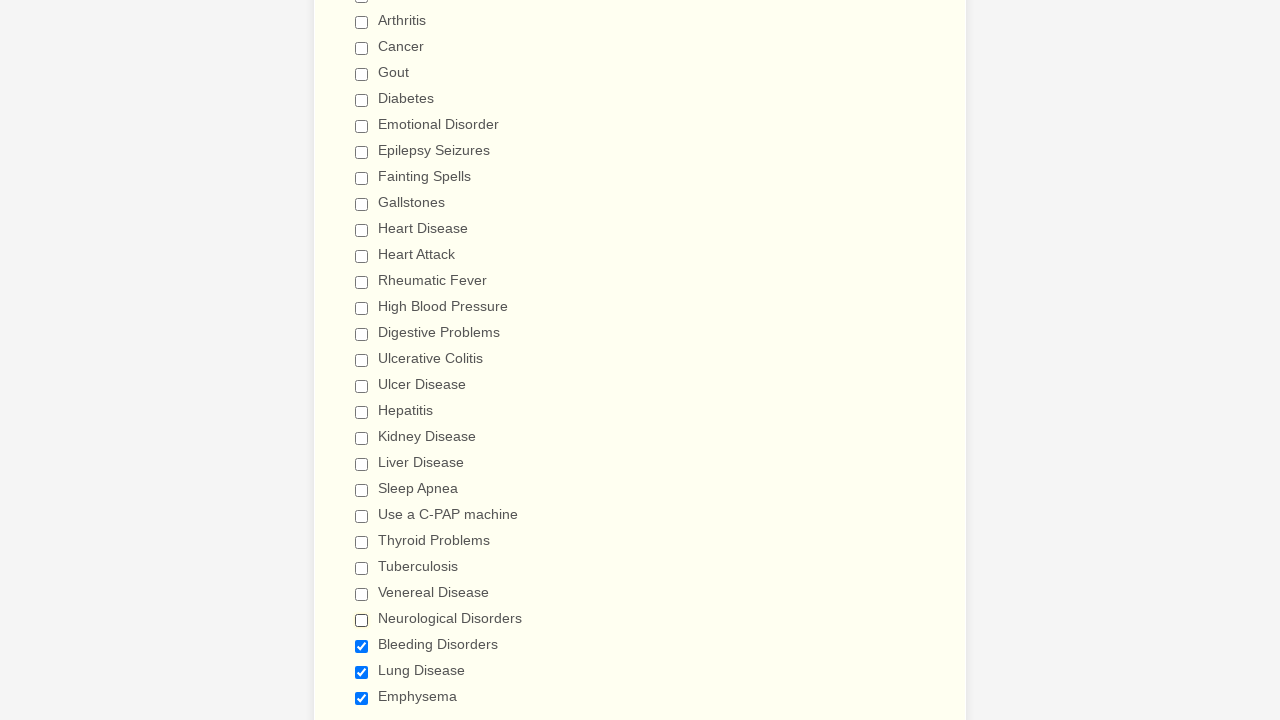

Deselected checkbox 27 of 29 at (362, 646) on input[type='checkbox'] >> nth=26
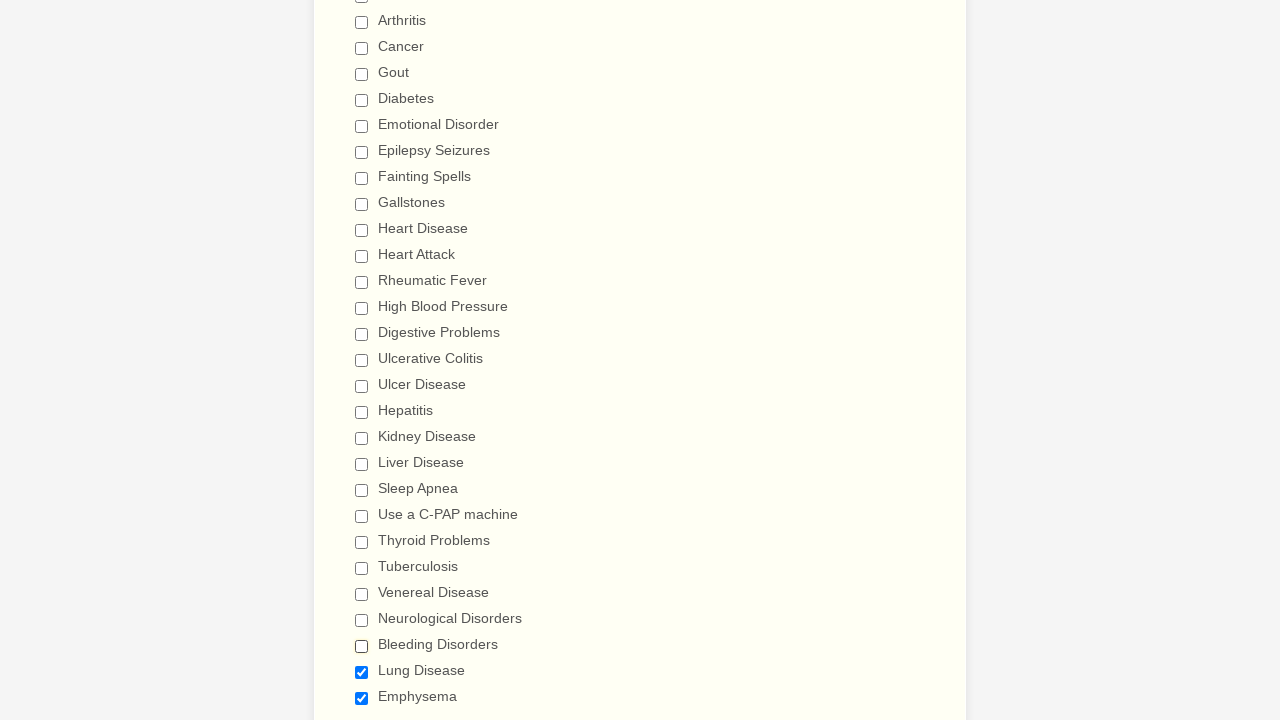

Deselected checkbox 28 of 29 at (362, 672) on input[type='checkbox'] >> nth=27
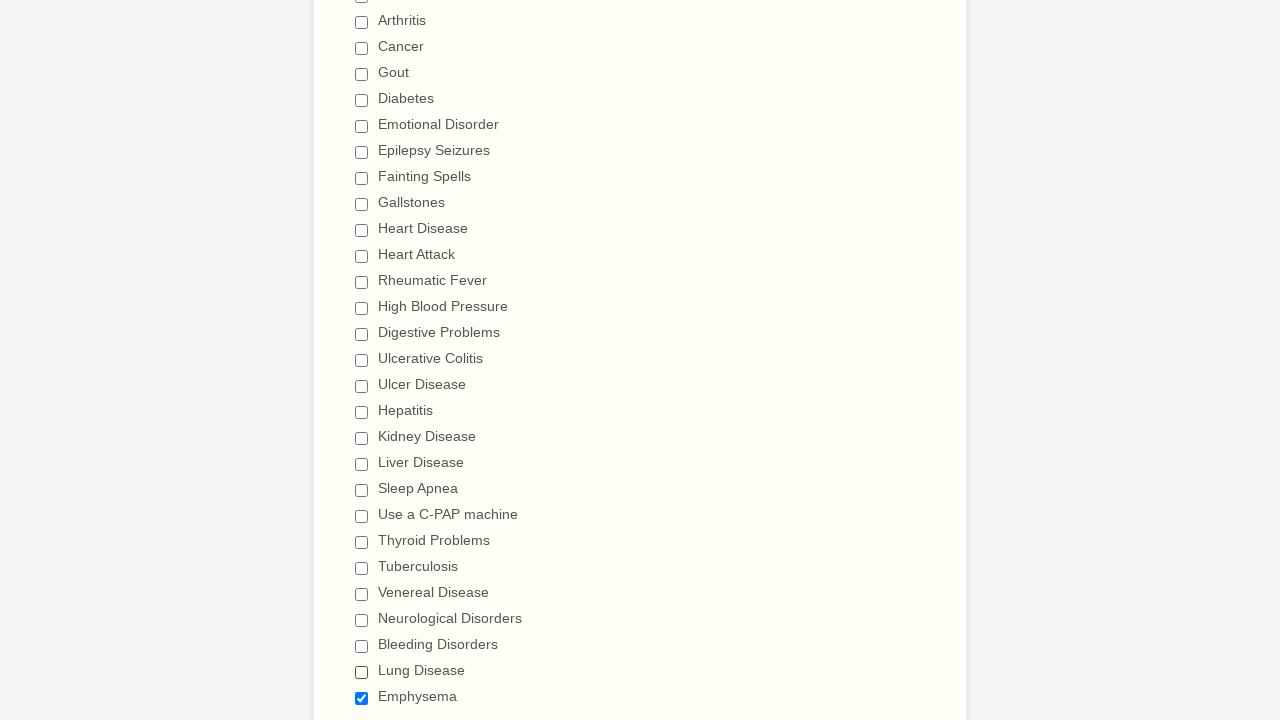

Deselected checkbox 29 of 29 at (362, 698) on input[type='checkbox'] >> nth=28
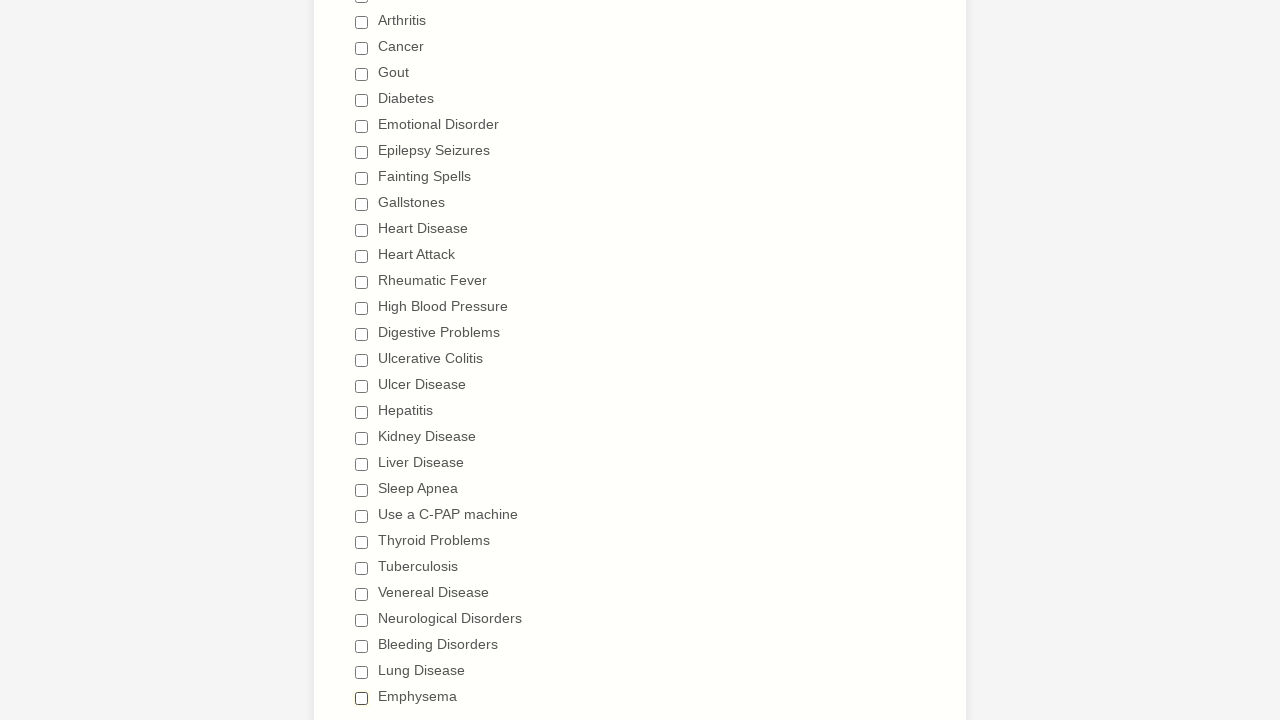

Verified checkbox 1 of 29 is deselected
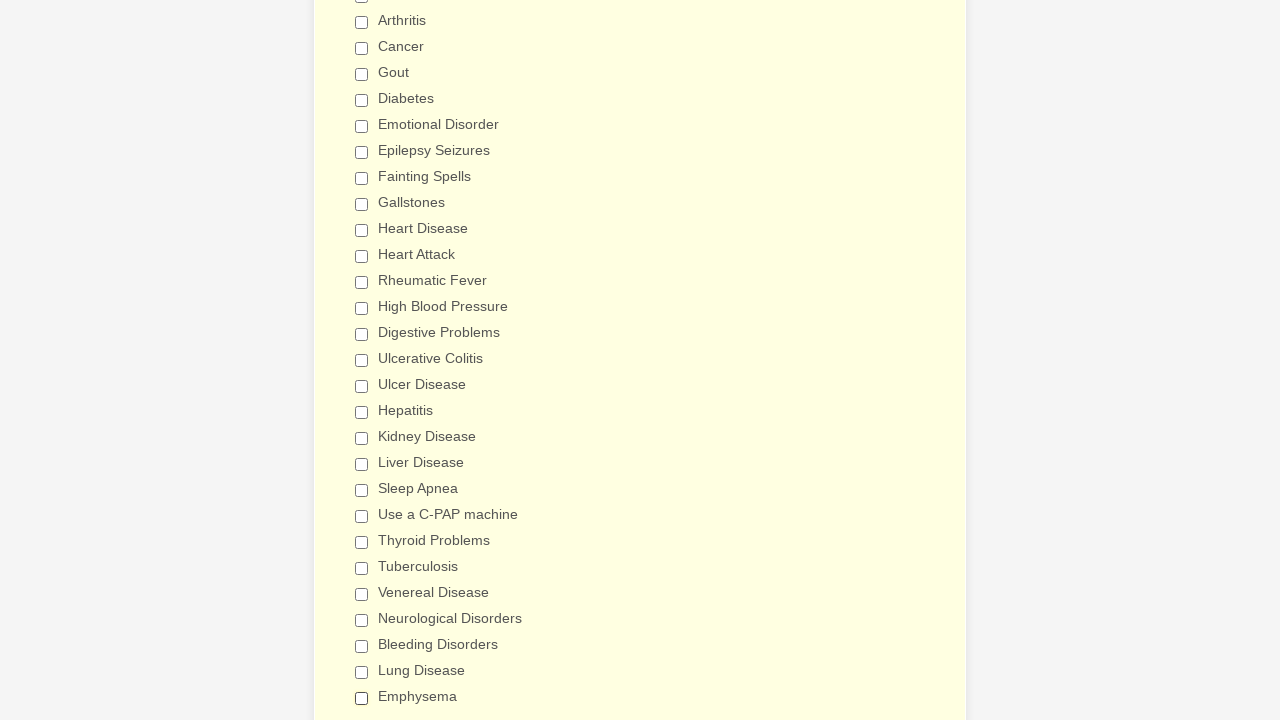

Verified checkbox 2 of 29 is deselected
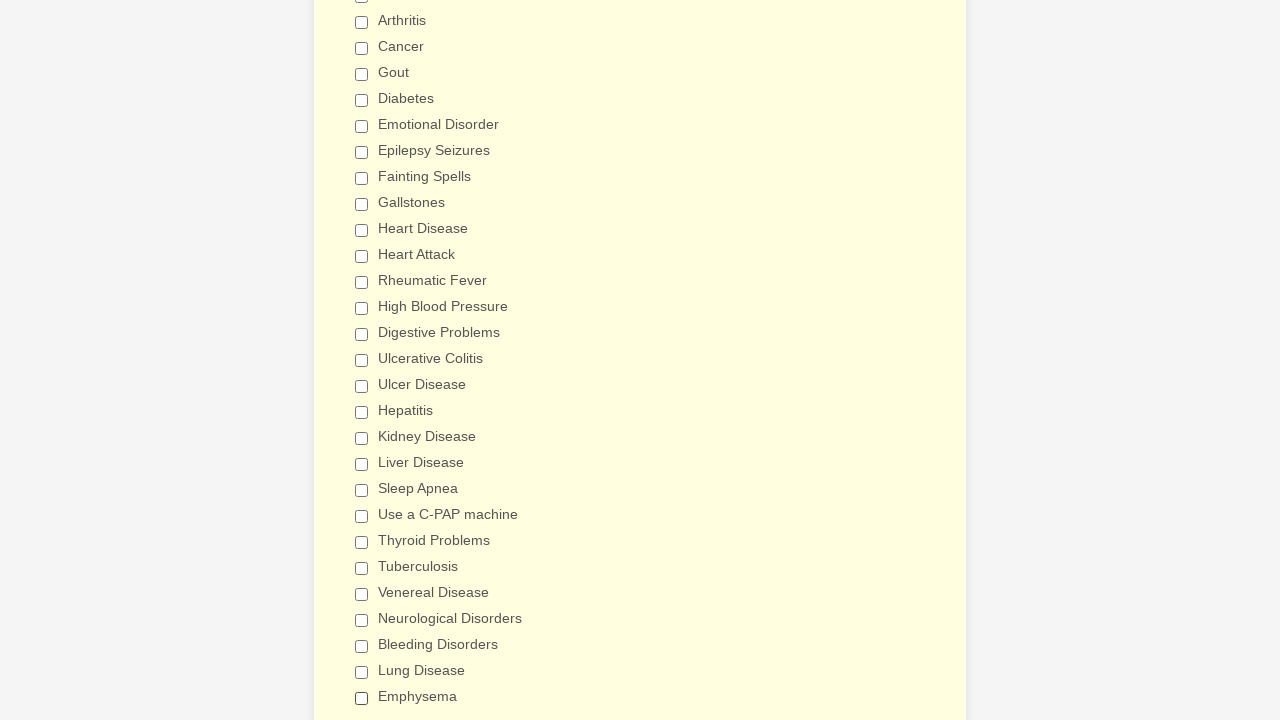

Verified checkbox 3 of 29 is deselected
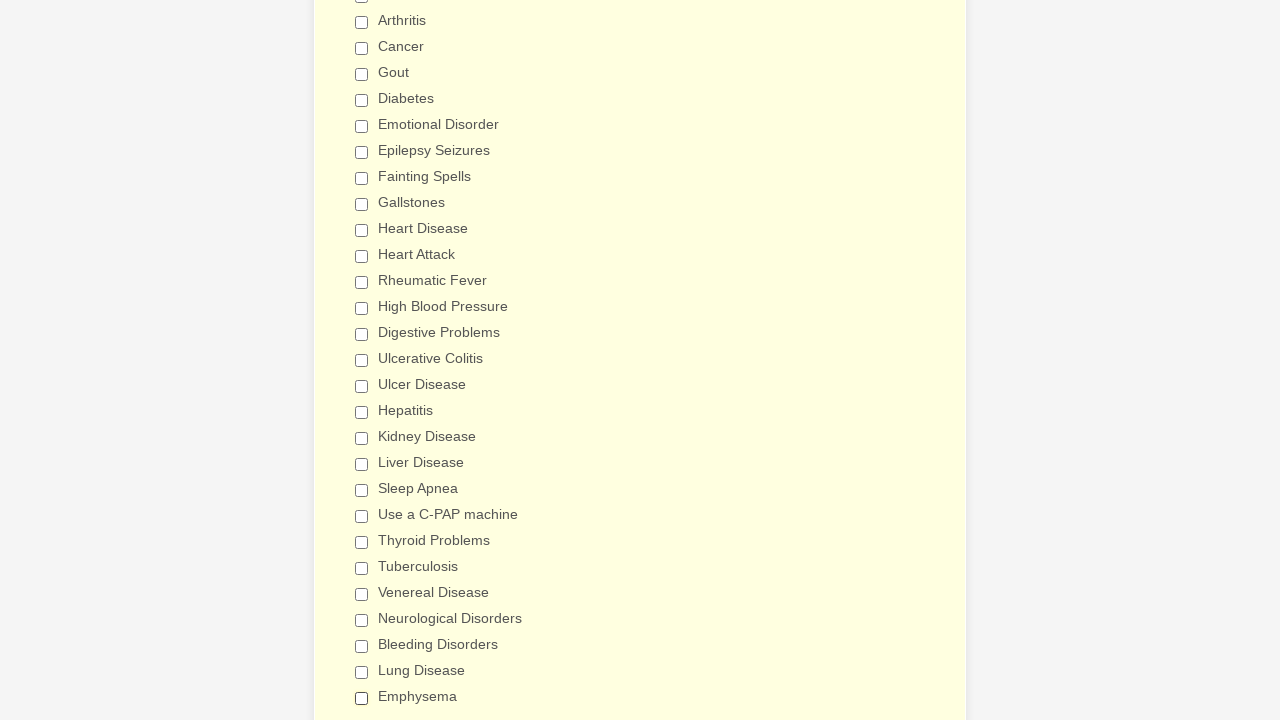

Verified checkbox 4 of 29 is deselected
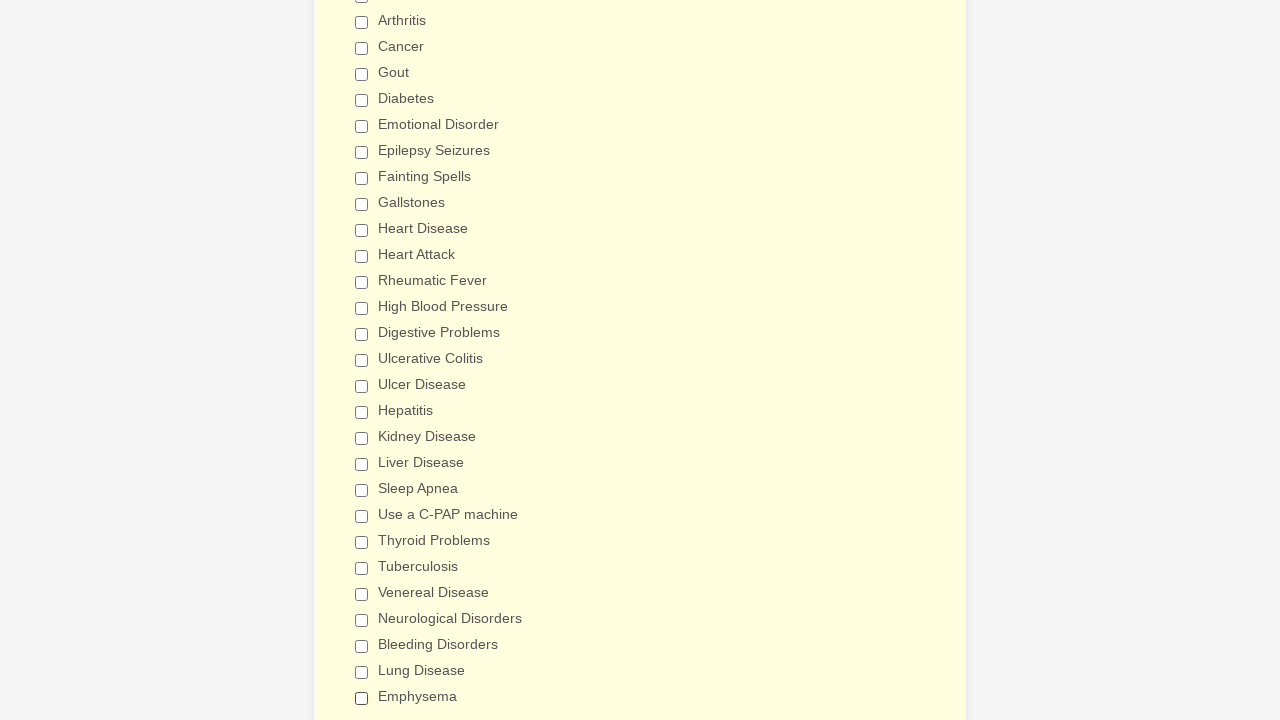

Verified checkbox 5 of 29 is deselected
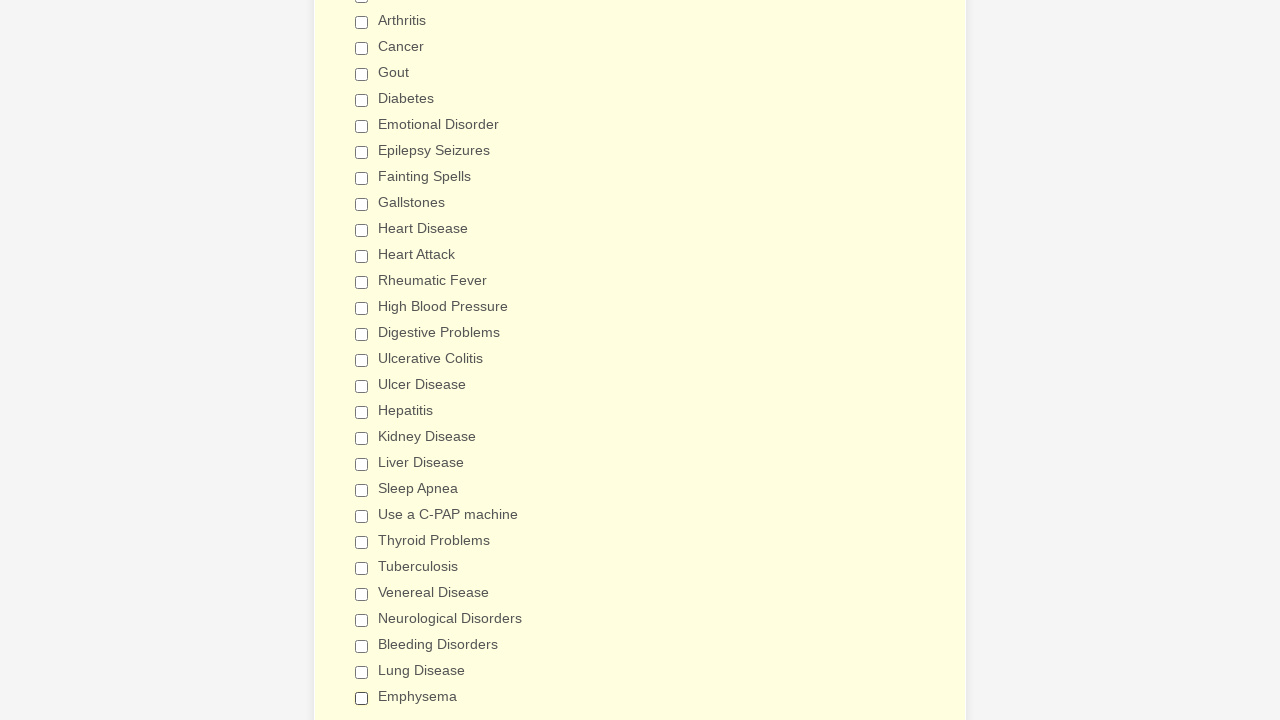

Verified checkbox 6 of 29 is deselected
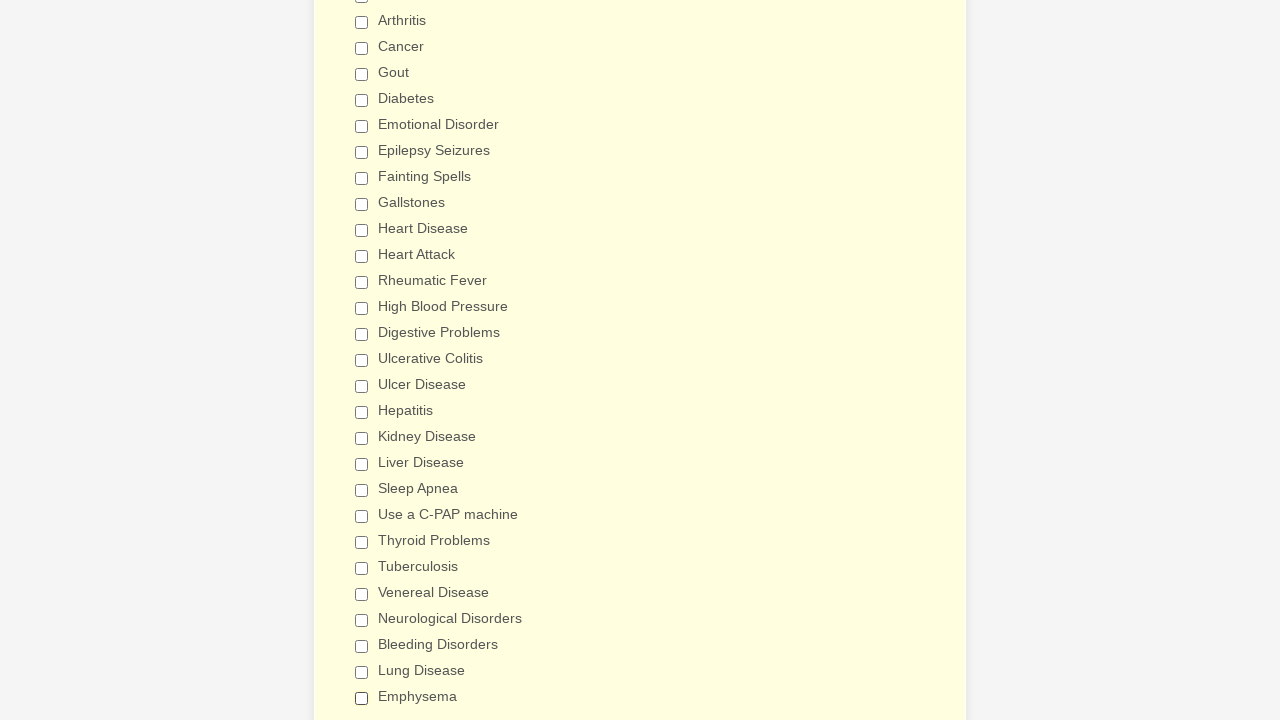

Verified checkbox 7 of 29 is deselected
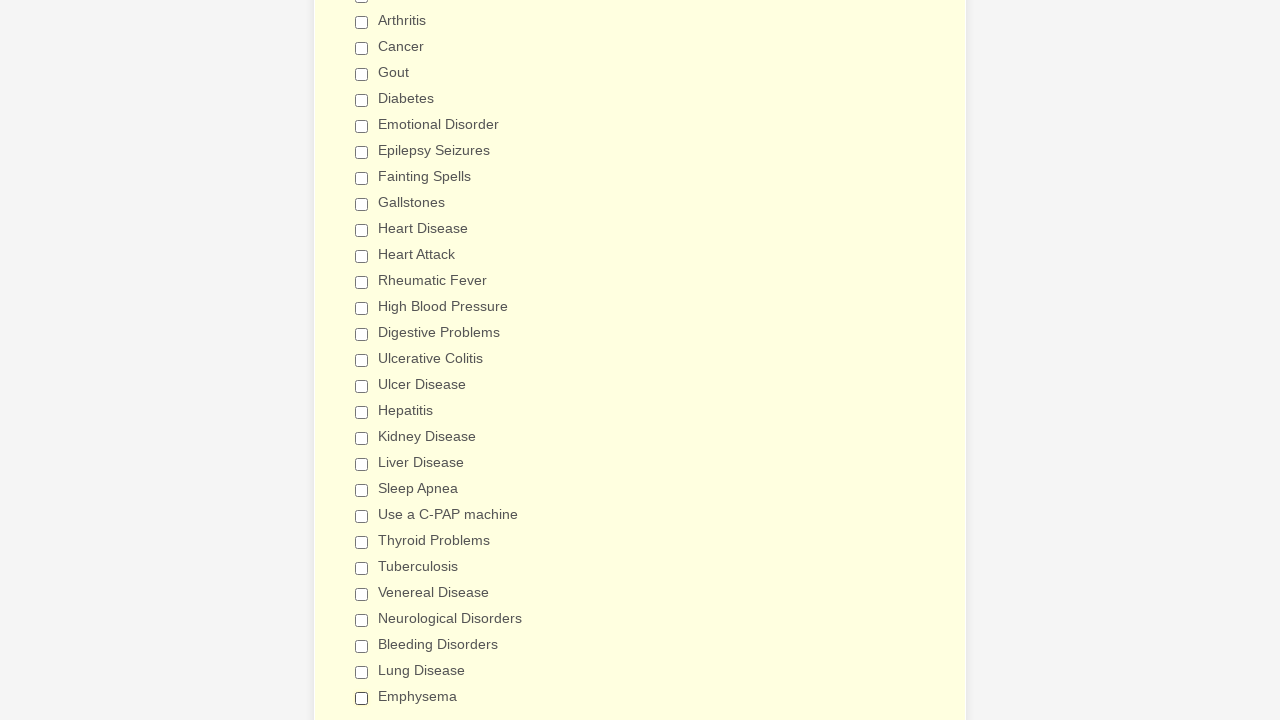

Verified checkbox 8 of 29 is deselected
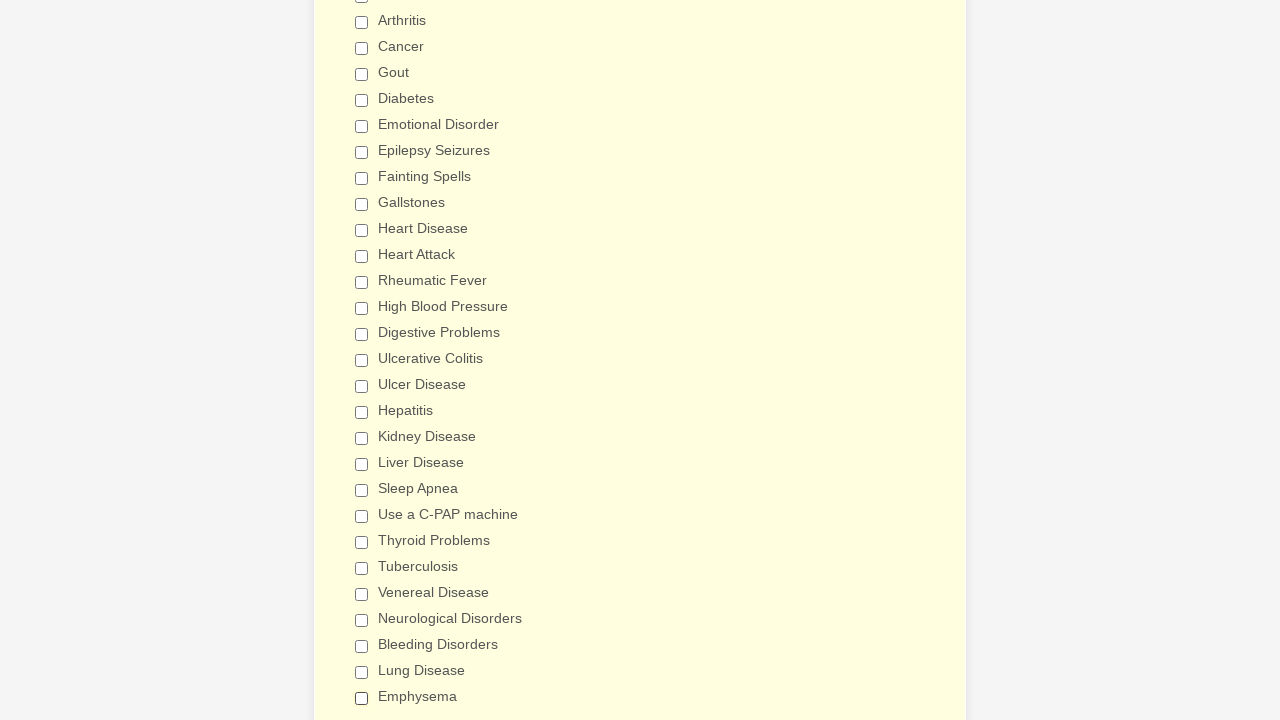

Verified checkbox 9 of 29 is deselected
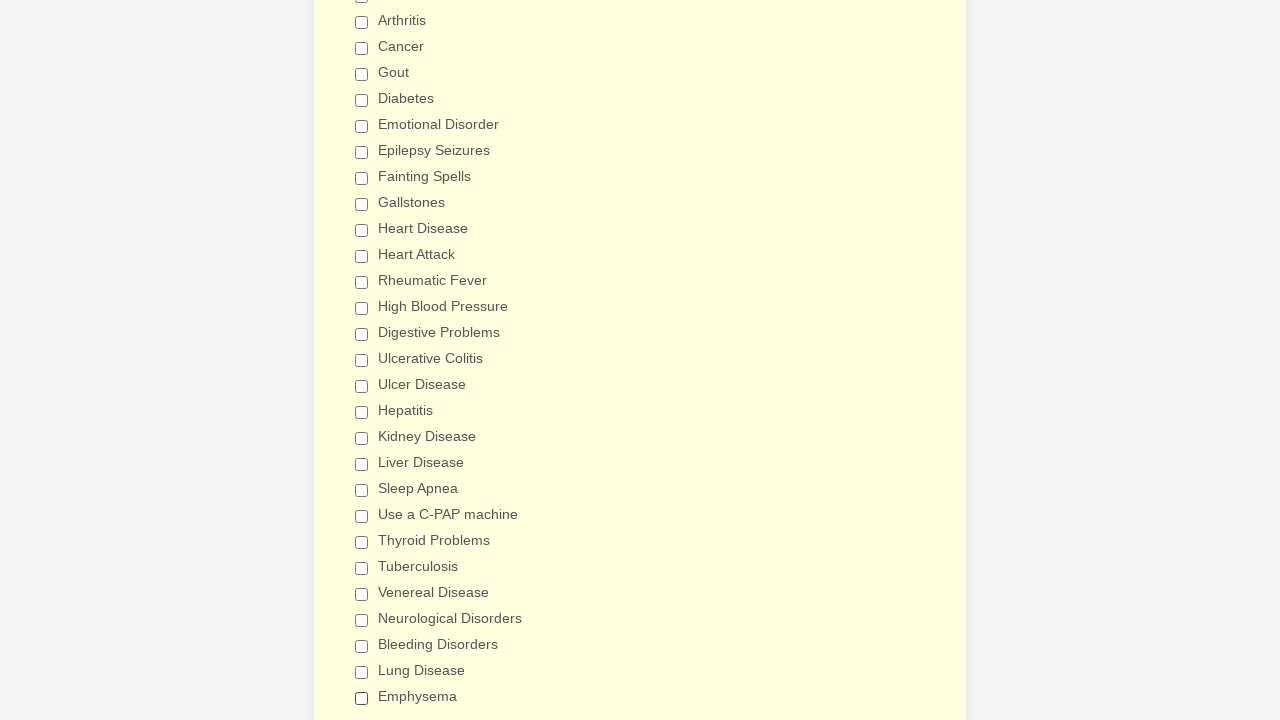

Verified checkbox 10 of 29 is deselected
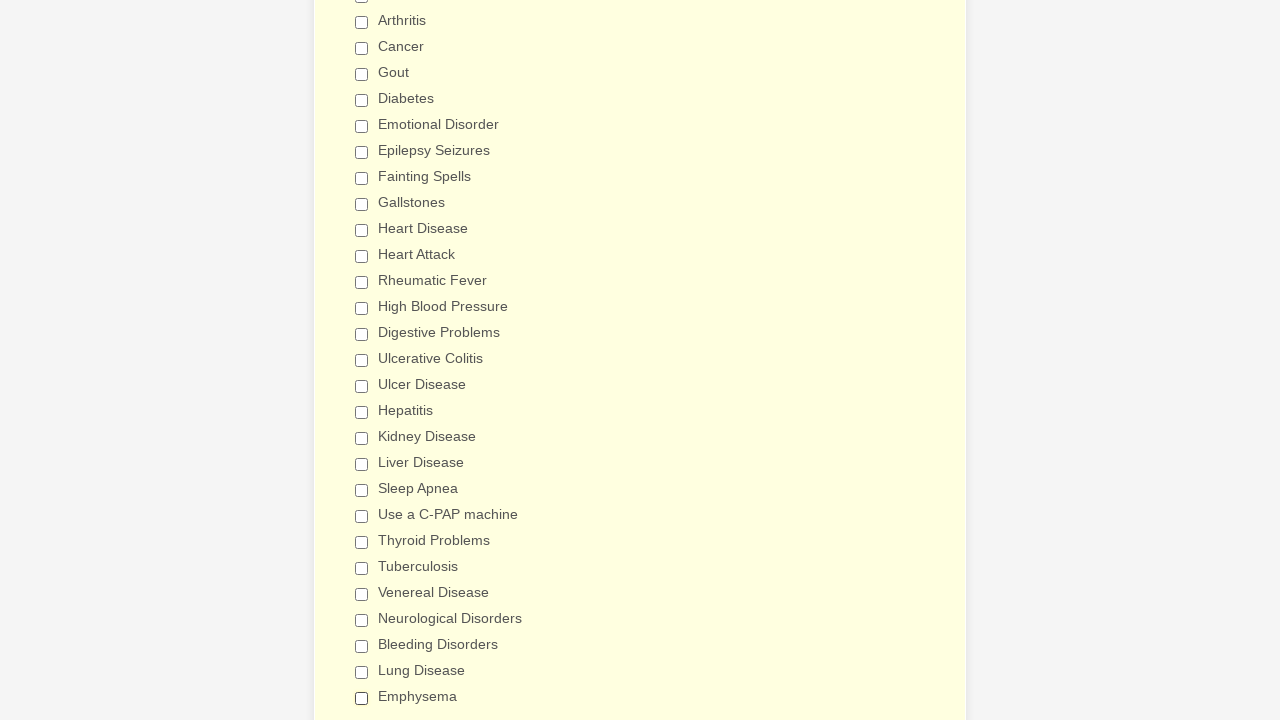

Verified checkbox 11 of 29 is deselected
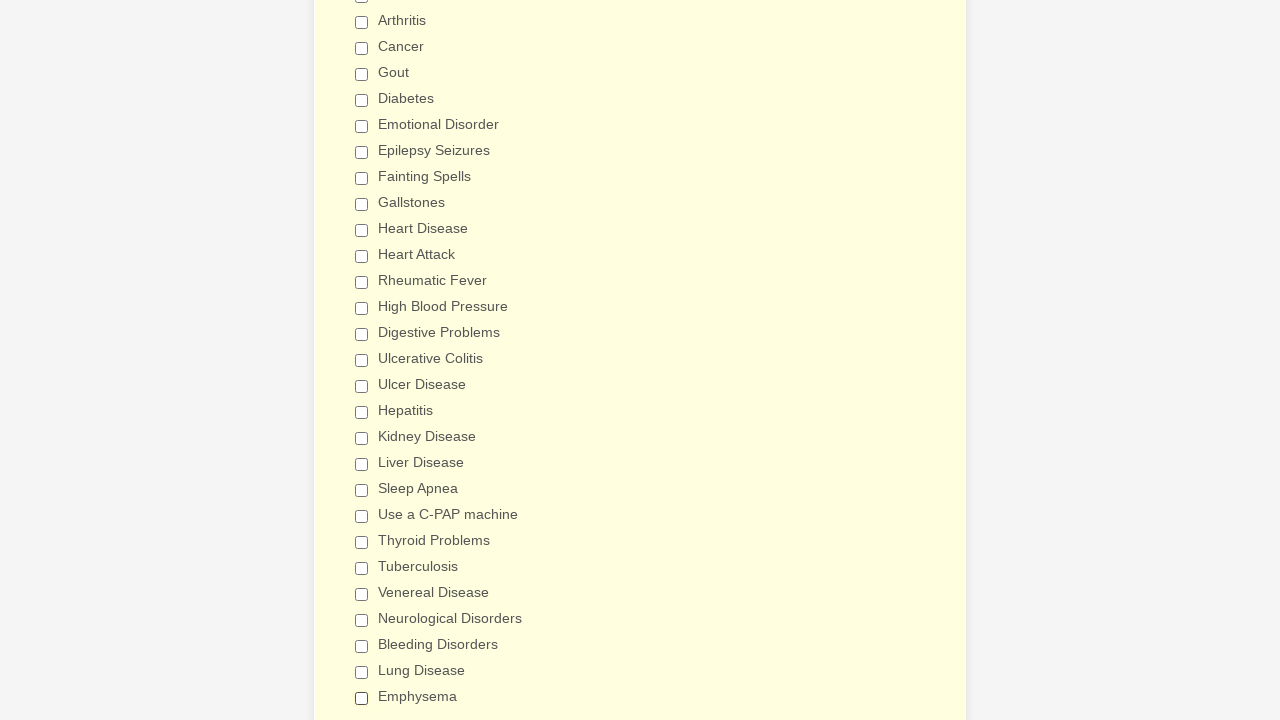

Verified checkbox 12 of 29 is deselected
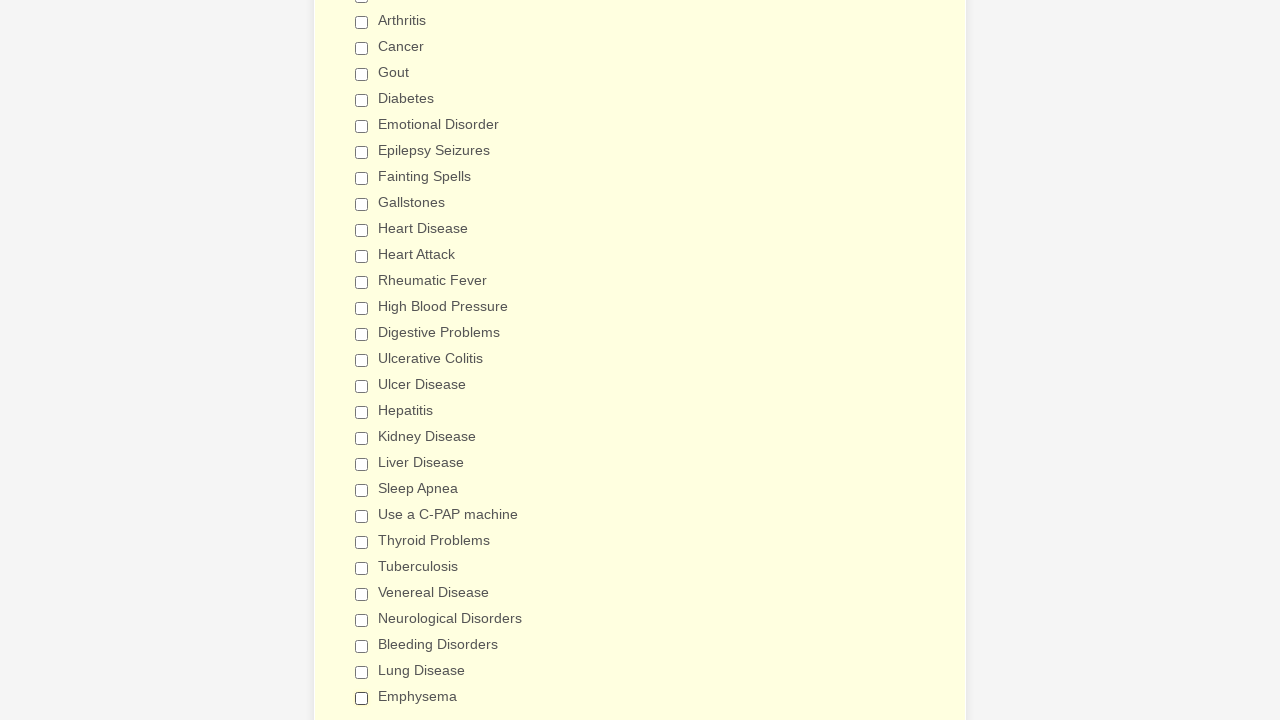

Verified checkbox 13 of 29 is deselected
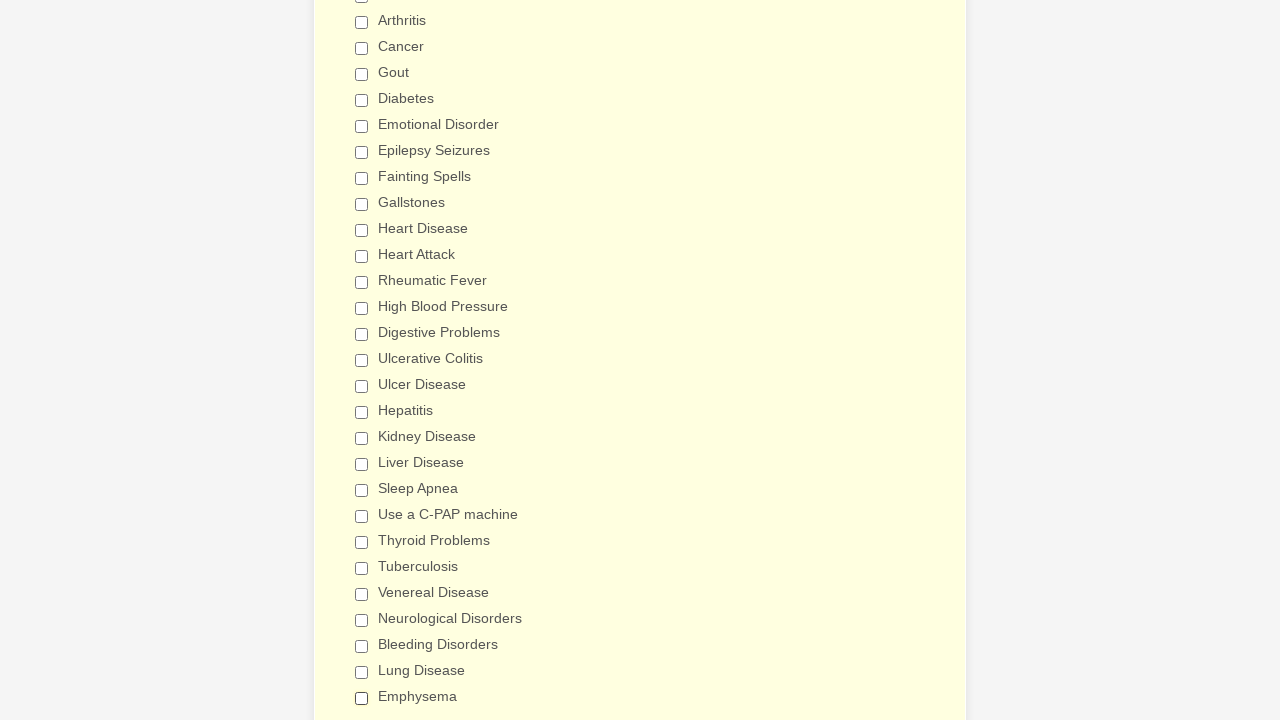

Verified checkbox 14 of 29 is deselected
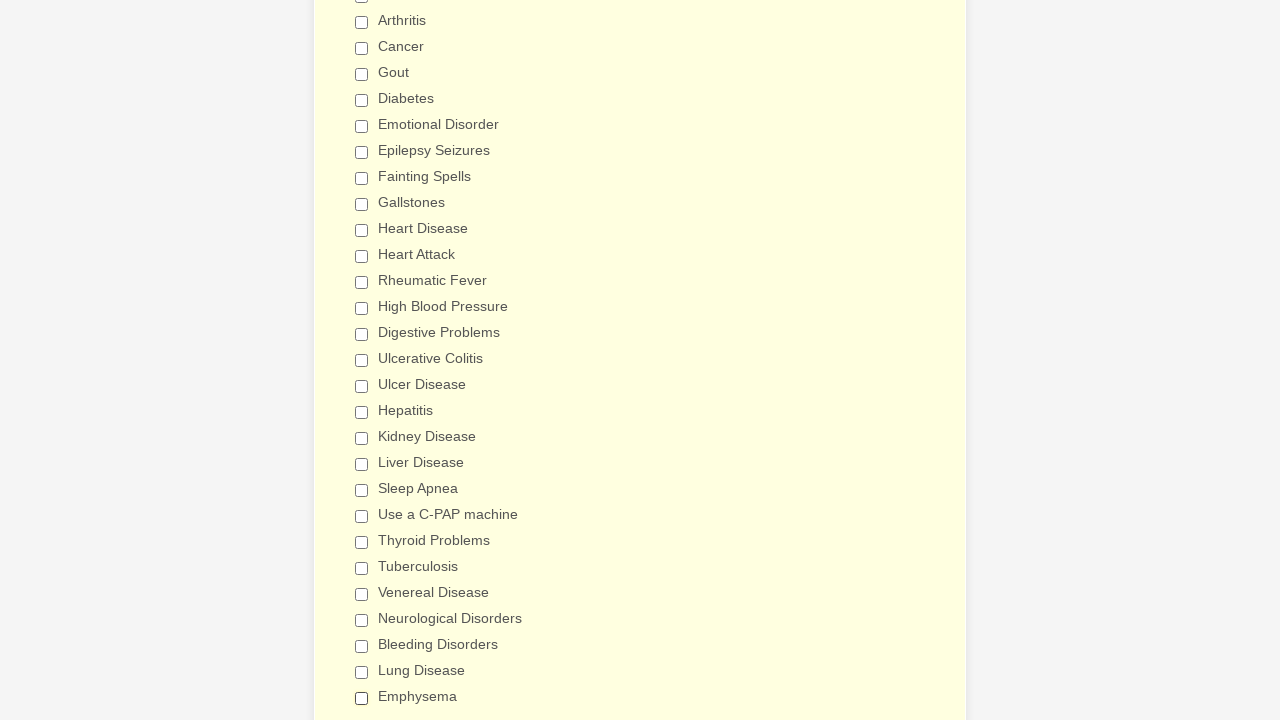

Verified checkbox 15 of 29 is deselected
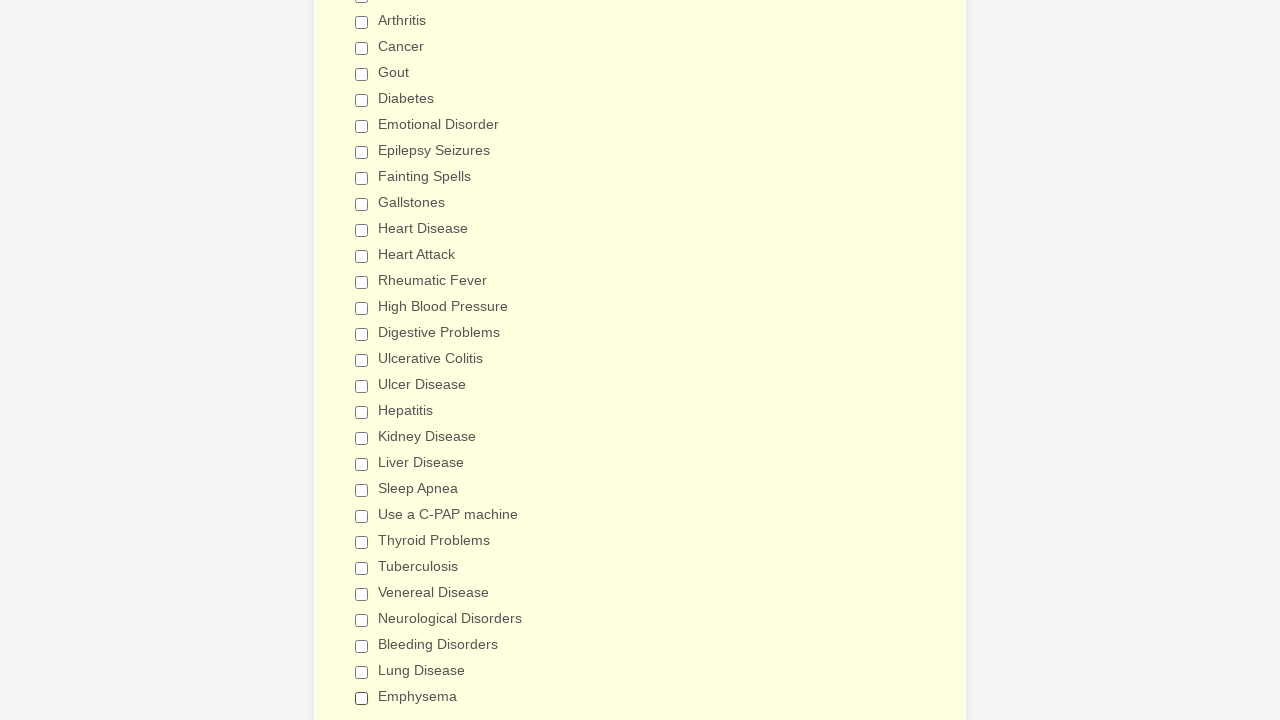

Verified checkbox 16 of 29 is deselected
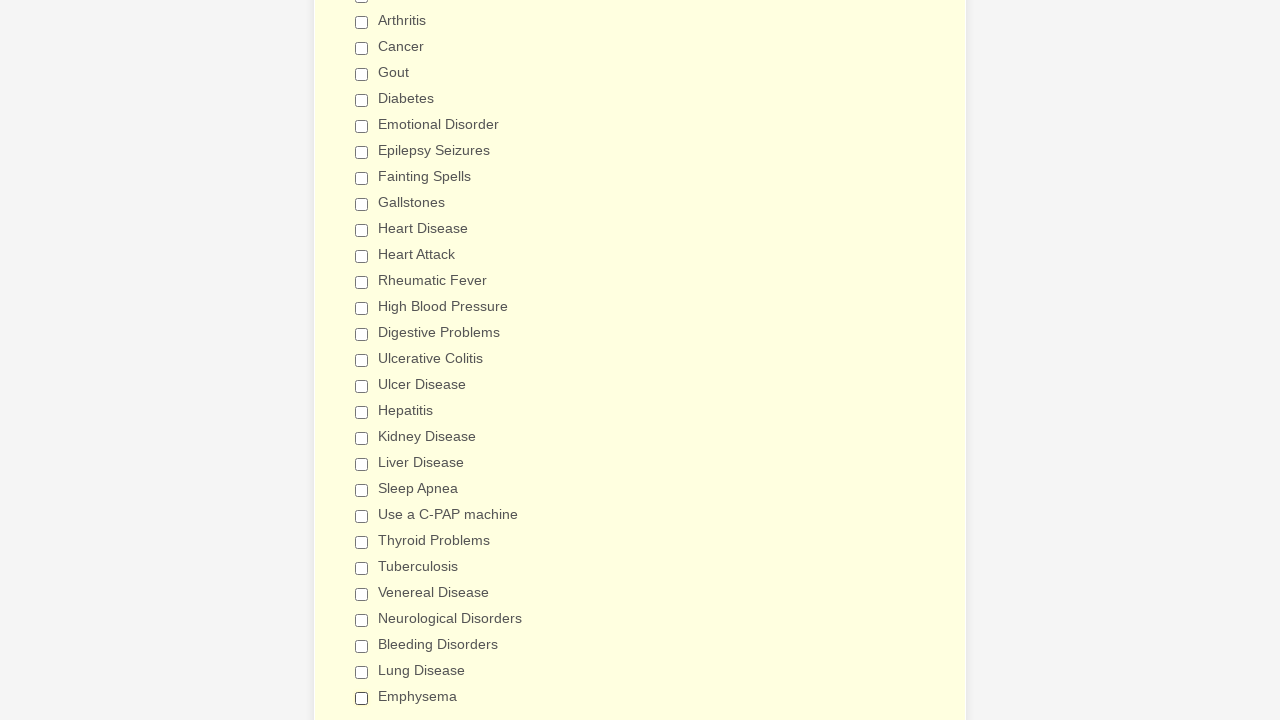

Verified checkbox 17 of 29 is deselected
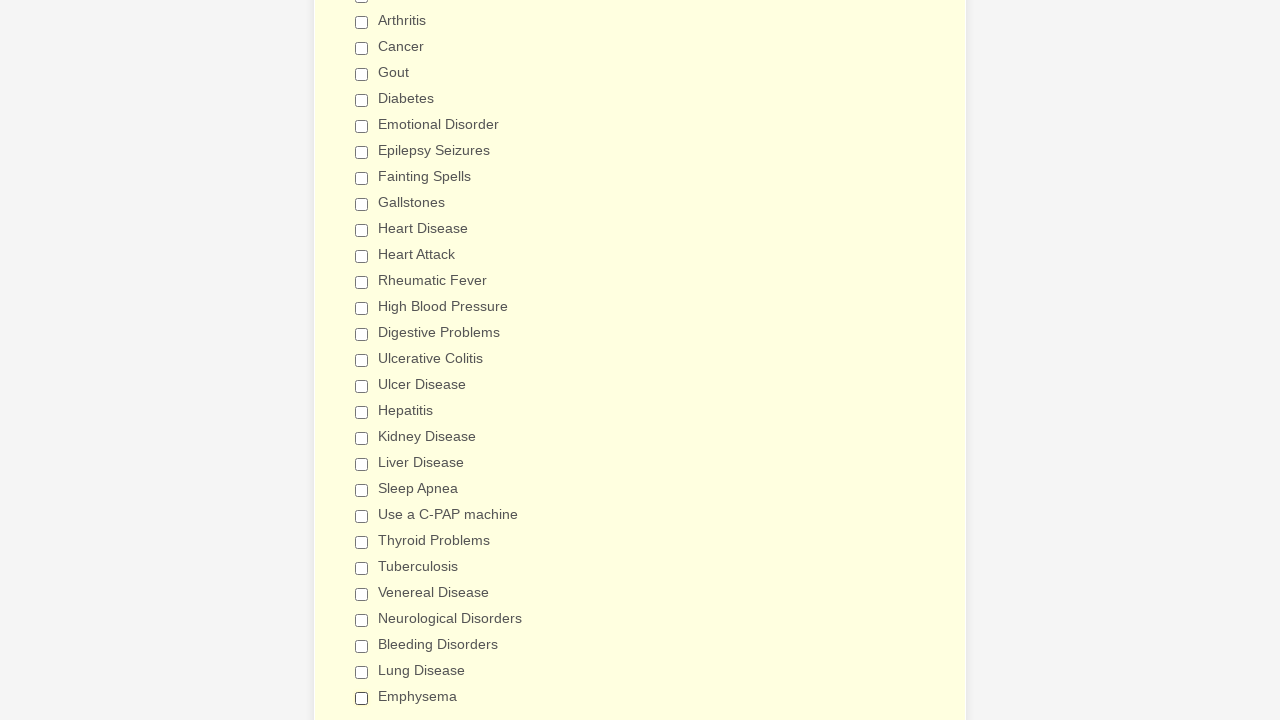

Verified checkbox 18 of 29 is deselected
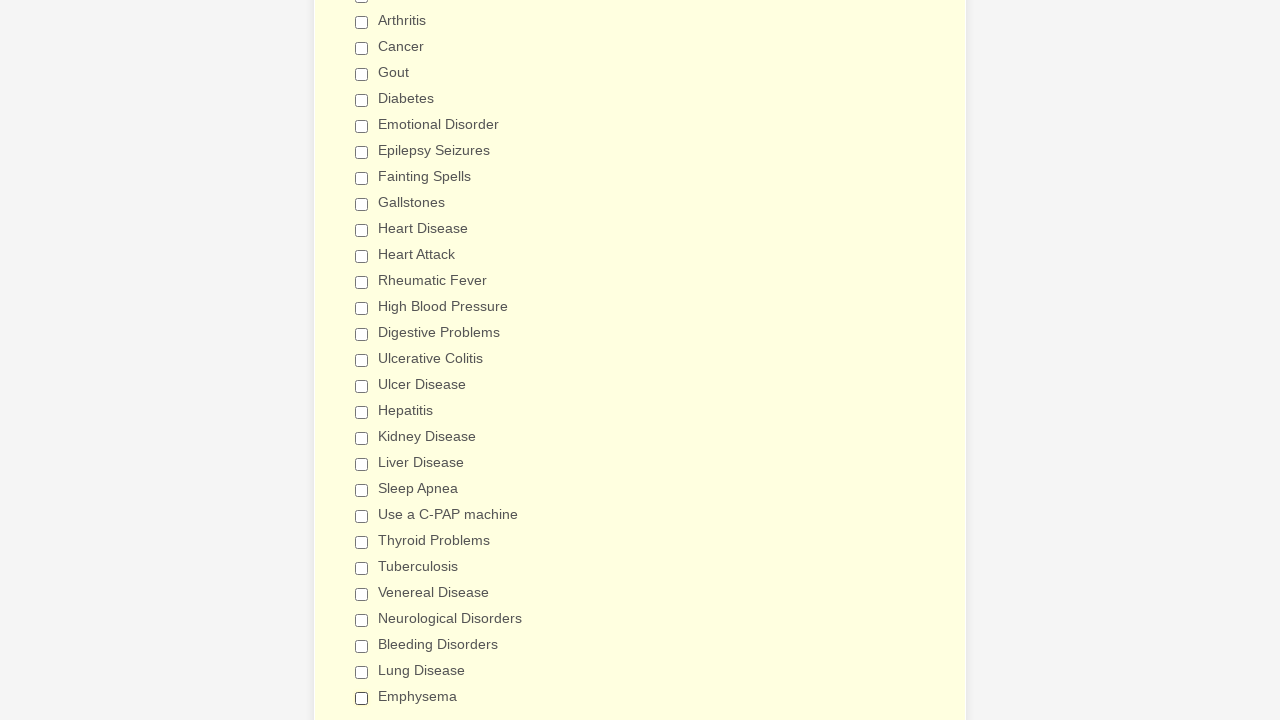

Verified checkbox 19 of 29 is deselected
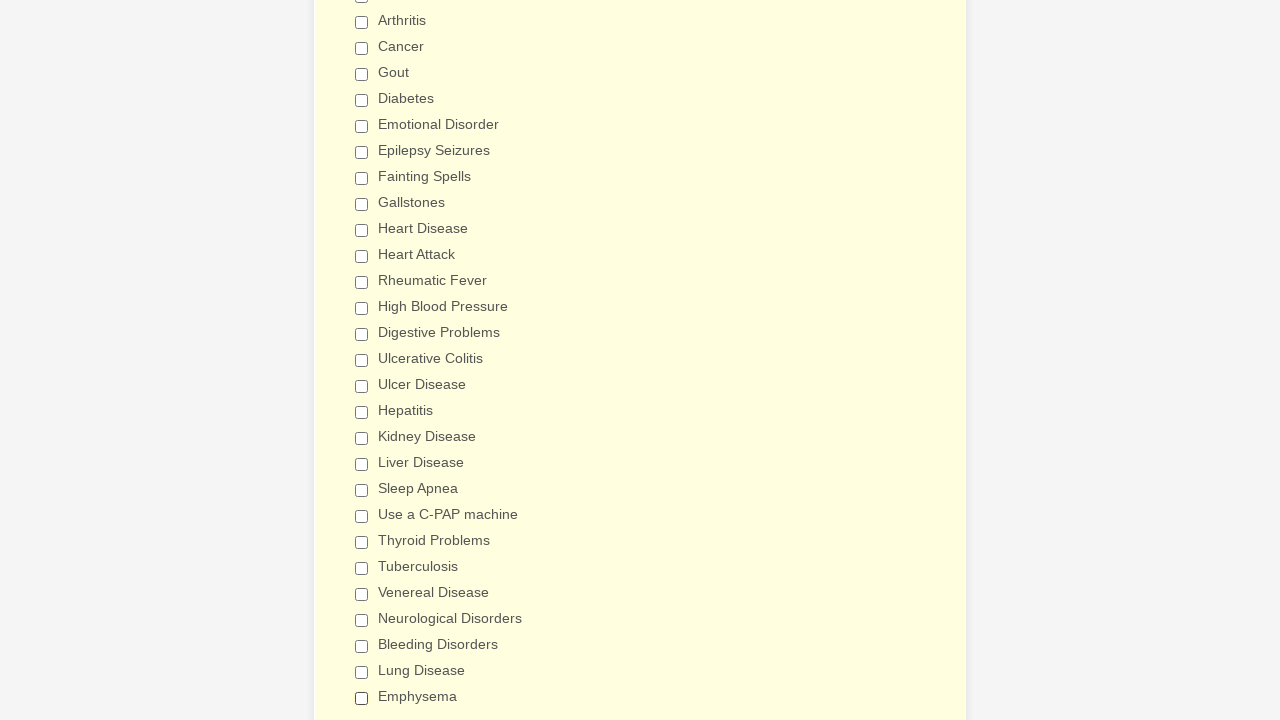

Verified checkbox 20 of 29 is deselected
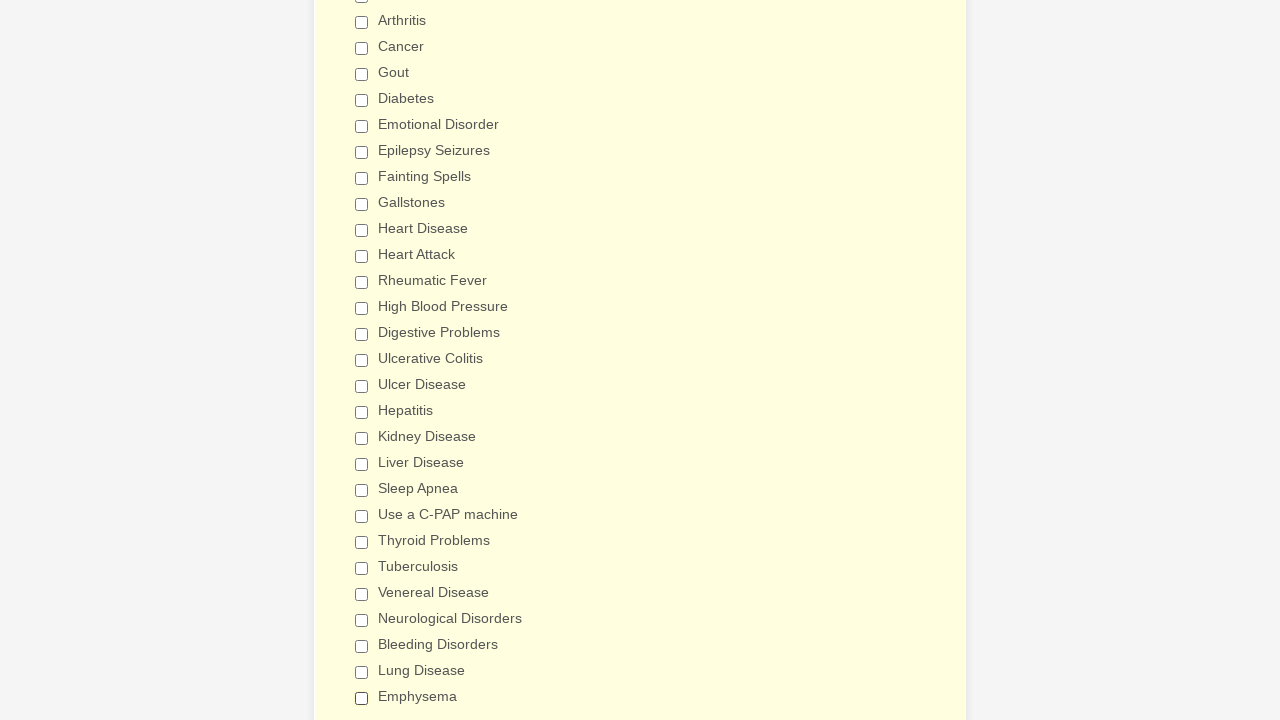

Verified checkbox 21 of 29 is deselected
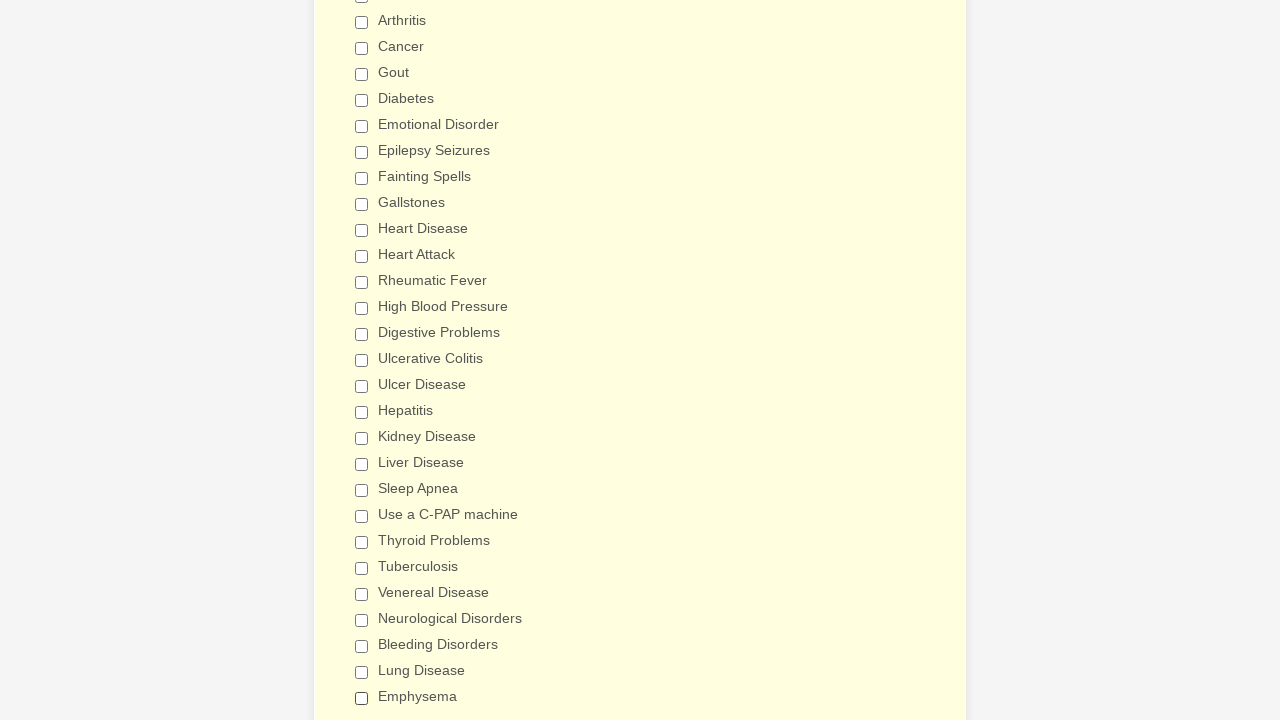

Verified checkbox 22 of 29 is deselected
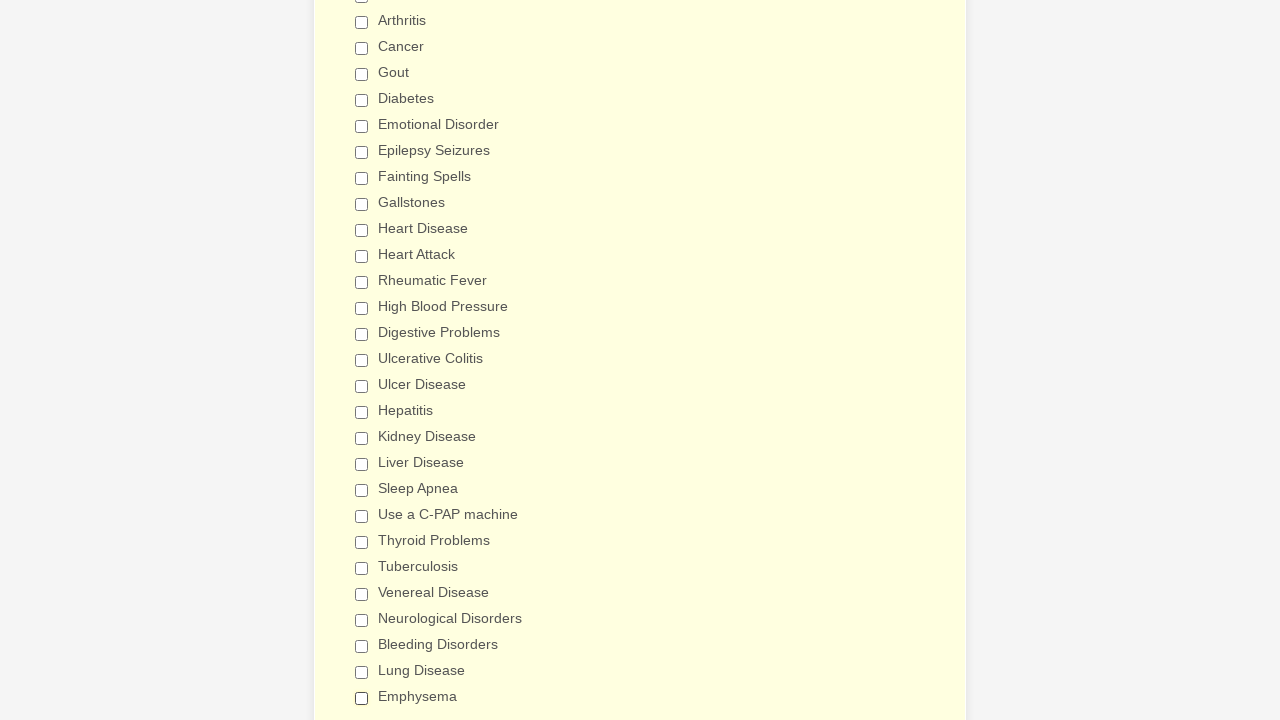

Verified checkbox 23 of 29 is deselected
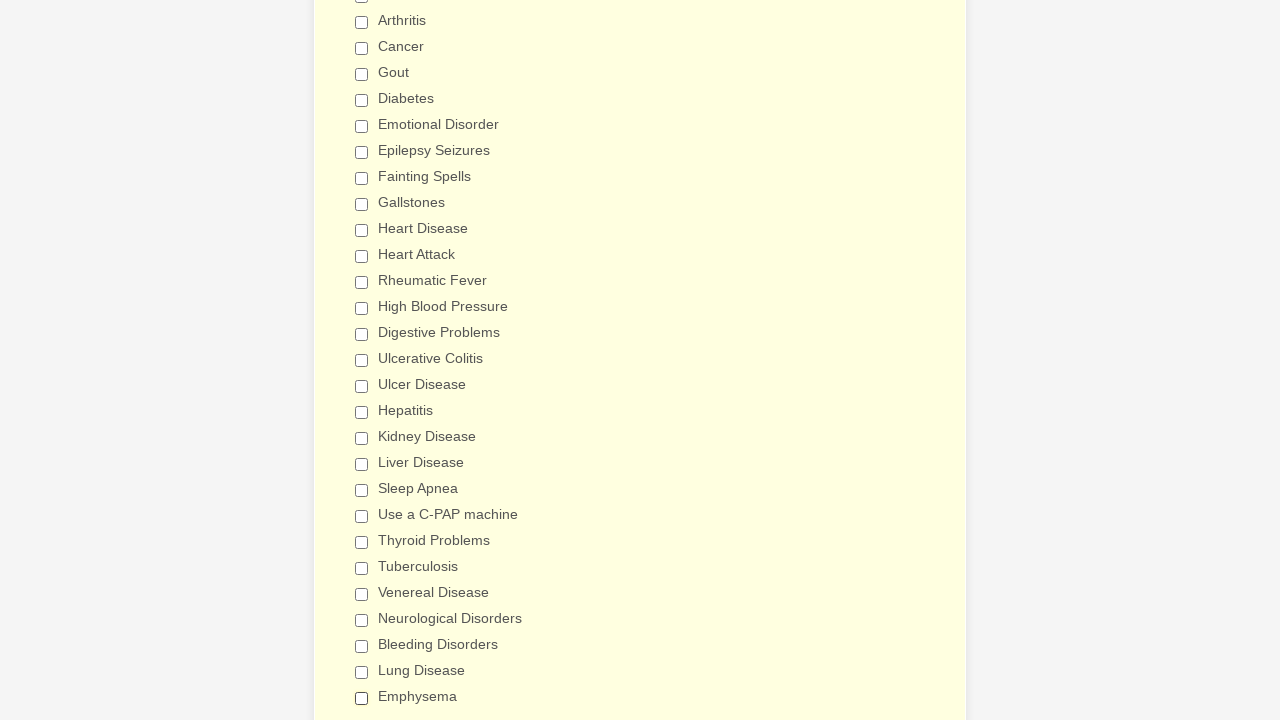

Verified checkbox 24 of 29 is deselected
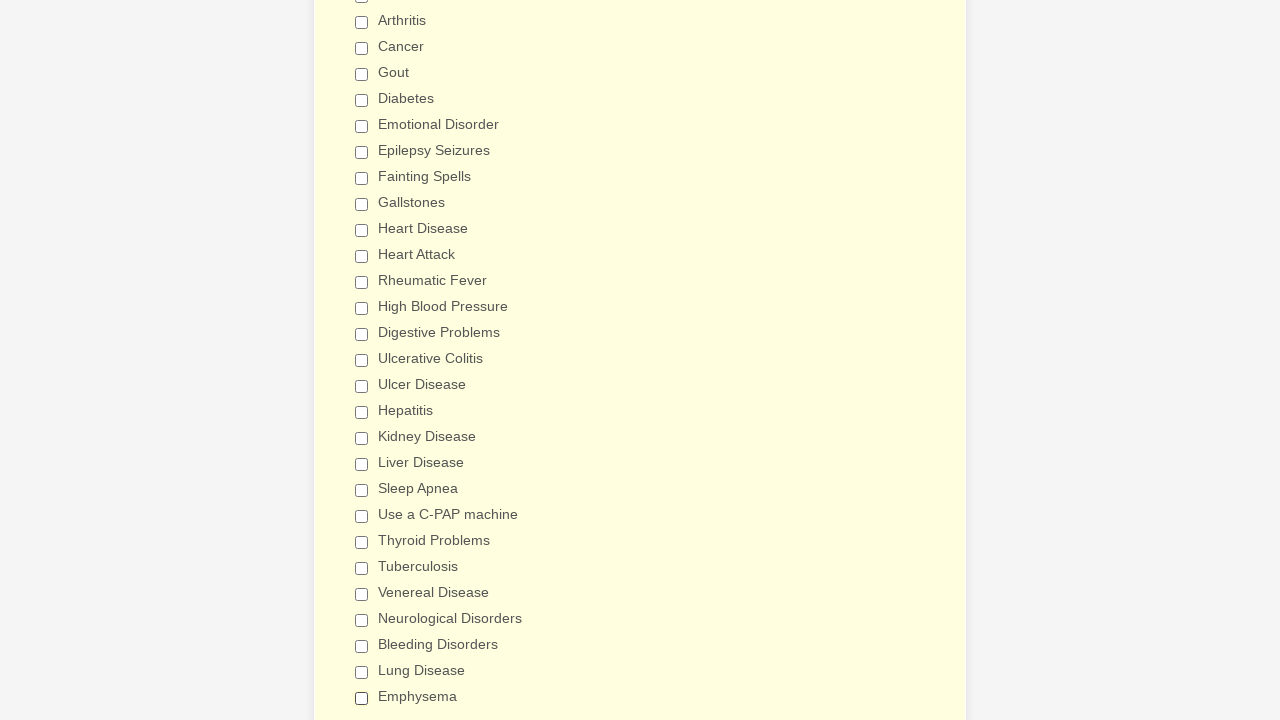

Verified checkbox 25 of 29 is deselected
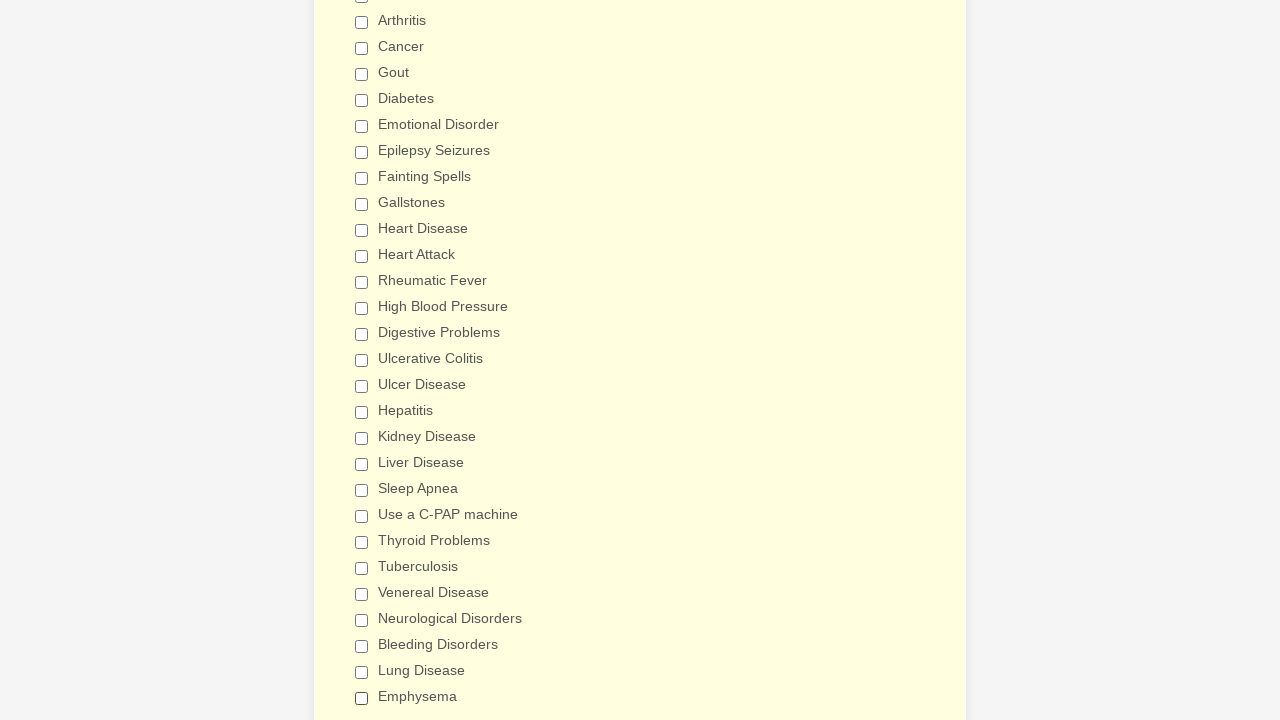

Verified checkbox 26 of 29 is deselected
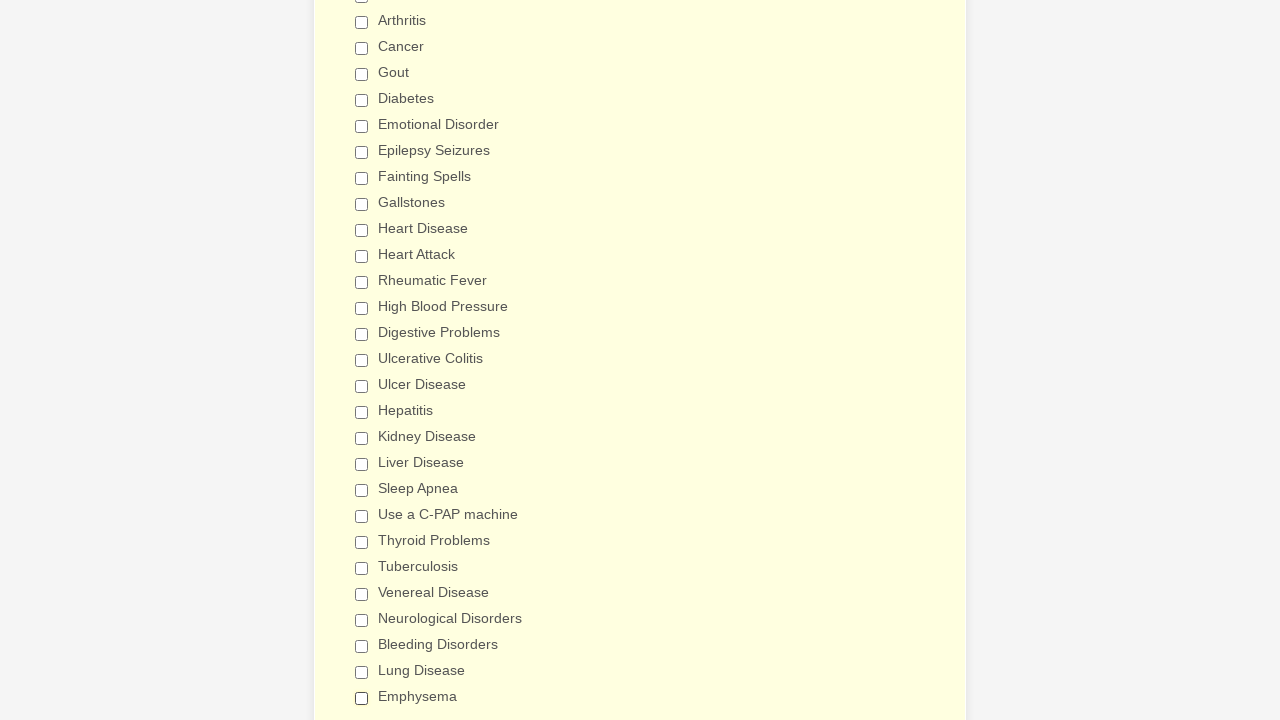

Verified checkbox 27 of 29 is deselected
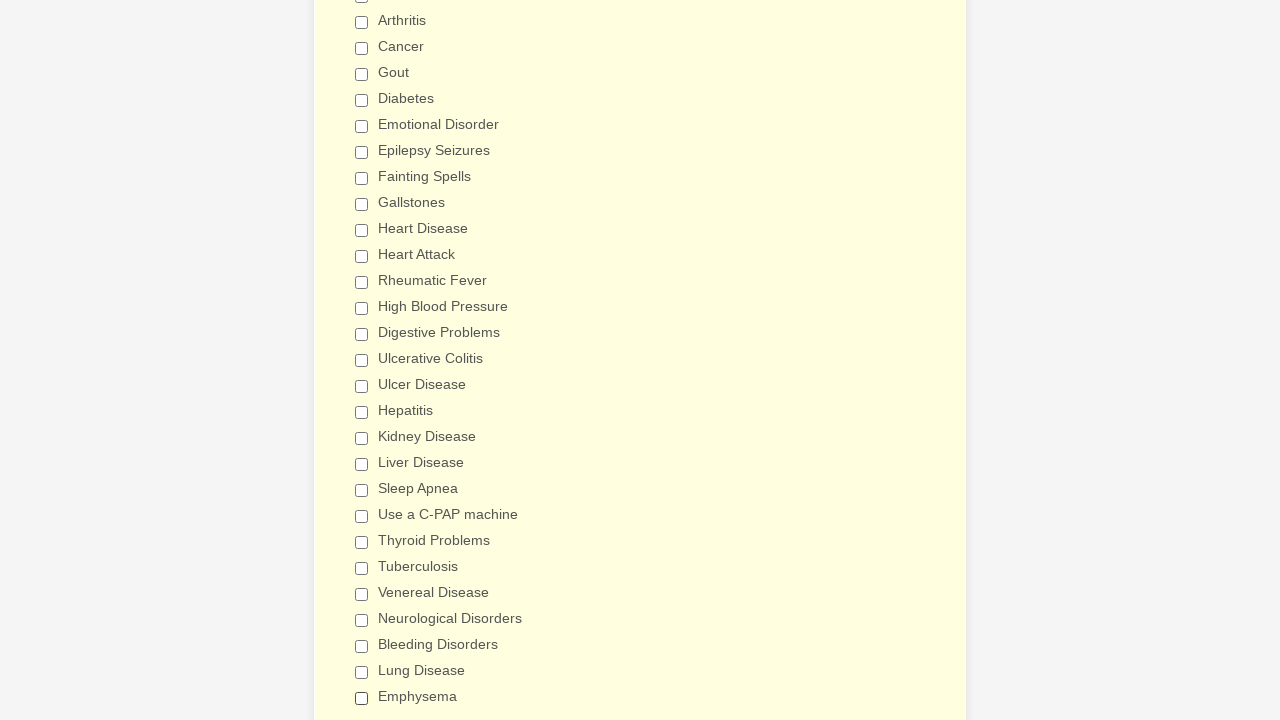

Verified checkbox 28 of 29 is deselected
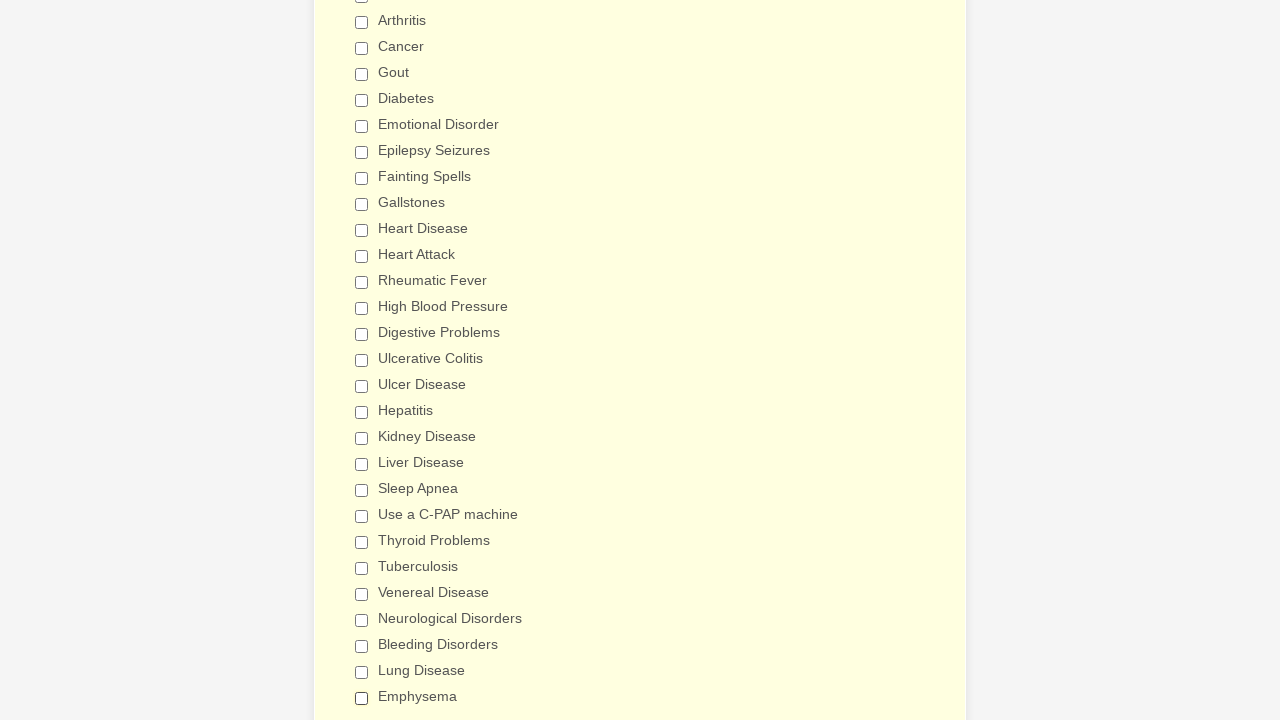

Verified checkbox 29 of 29 is deselected
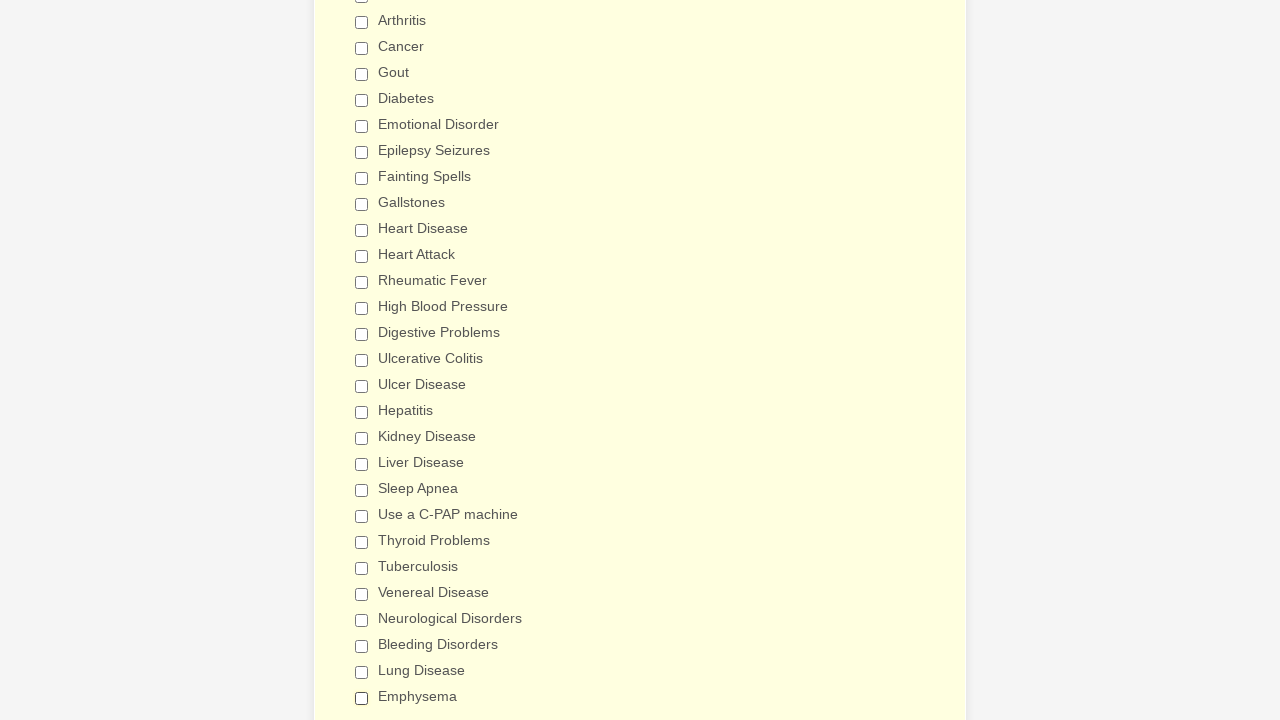

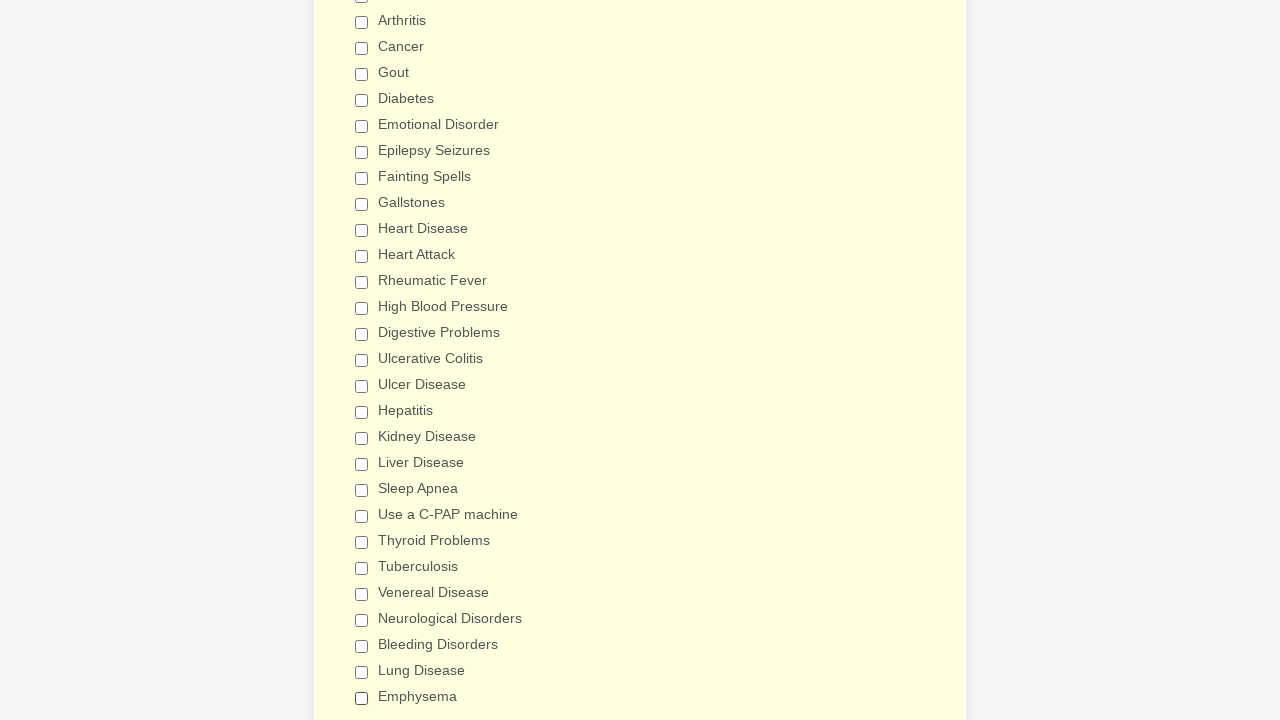